Tests multiple checkbox functionality by selecting all checkboxes, verifying, then unchecking all, and finally selecting specific checkbox by value

Starting URL: https://automationfc.github.io/multiple-fields/

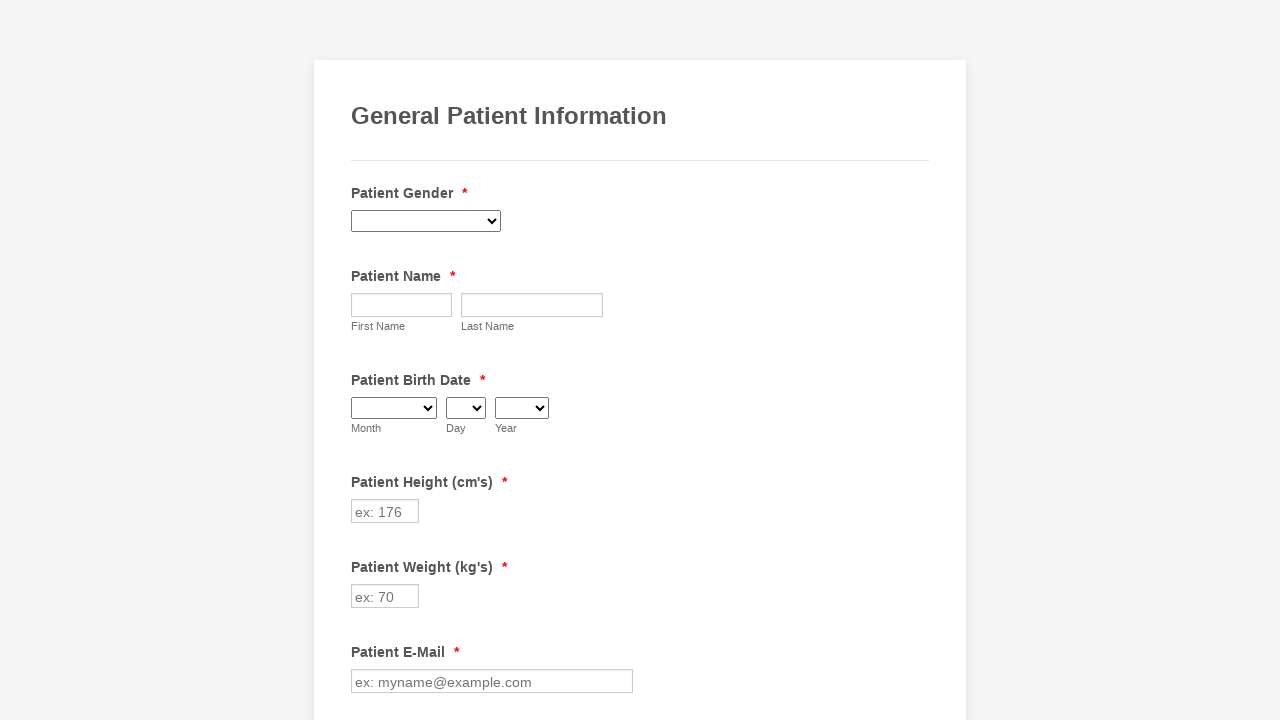

Navigated to multiple fields test page
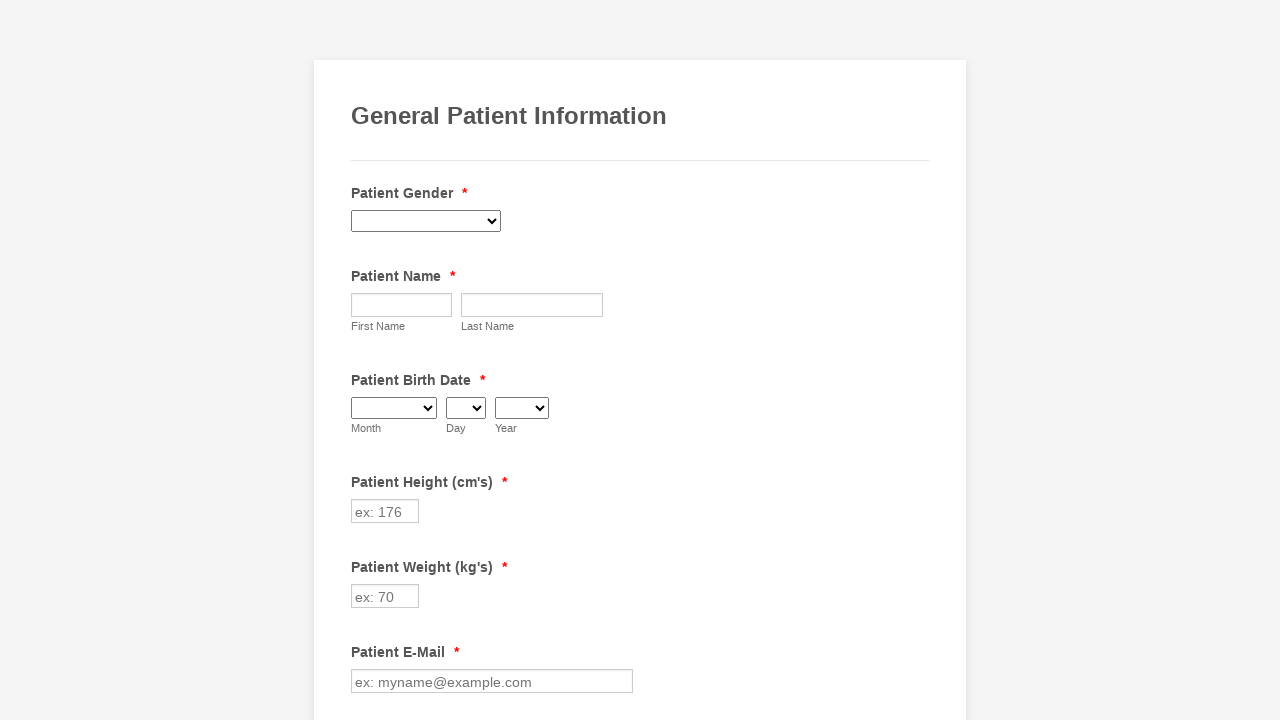

Located all checkboxes on the page
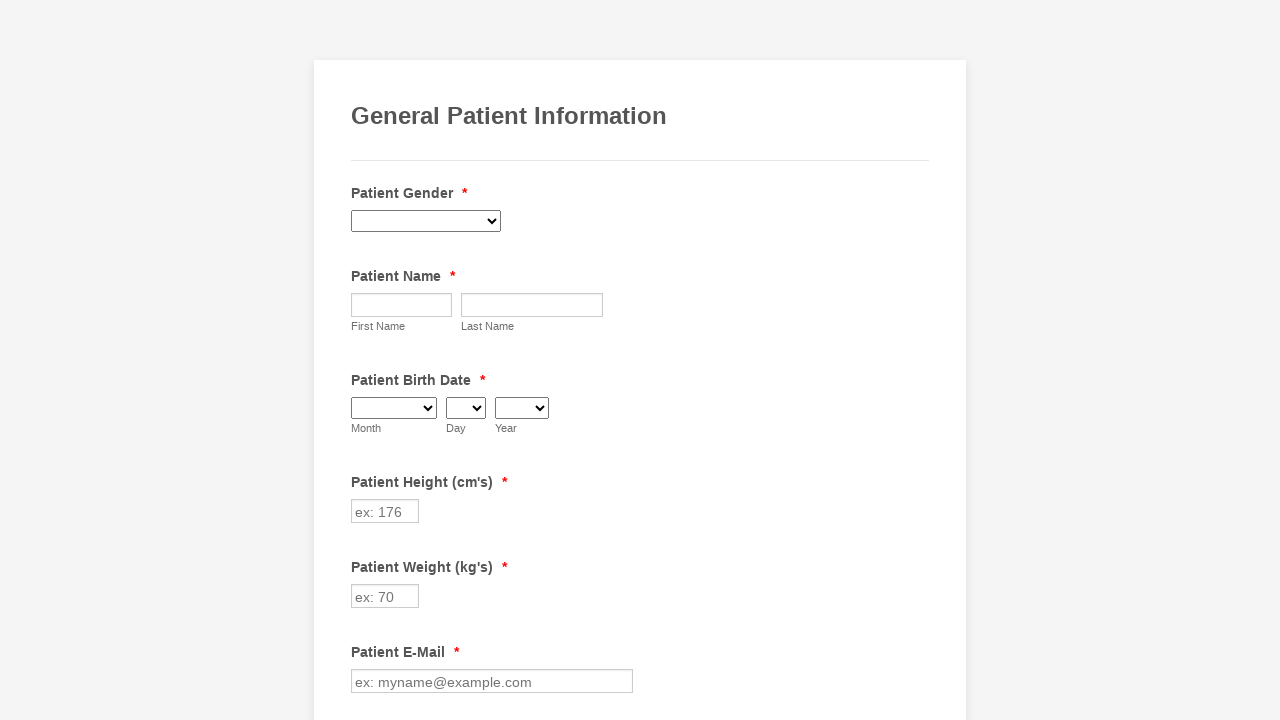

Clicked a checkbox to select it at (362, 360) on input.form-checkbox >> nth=0
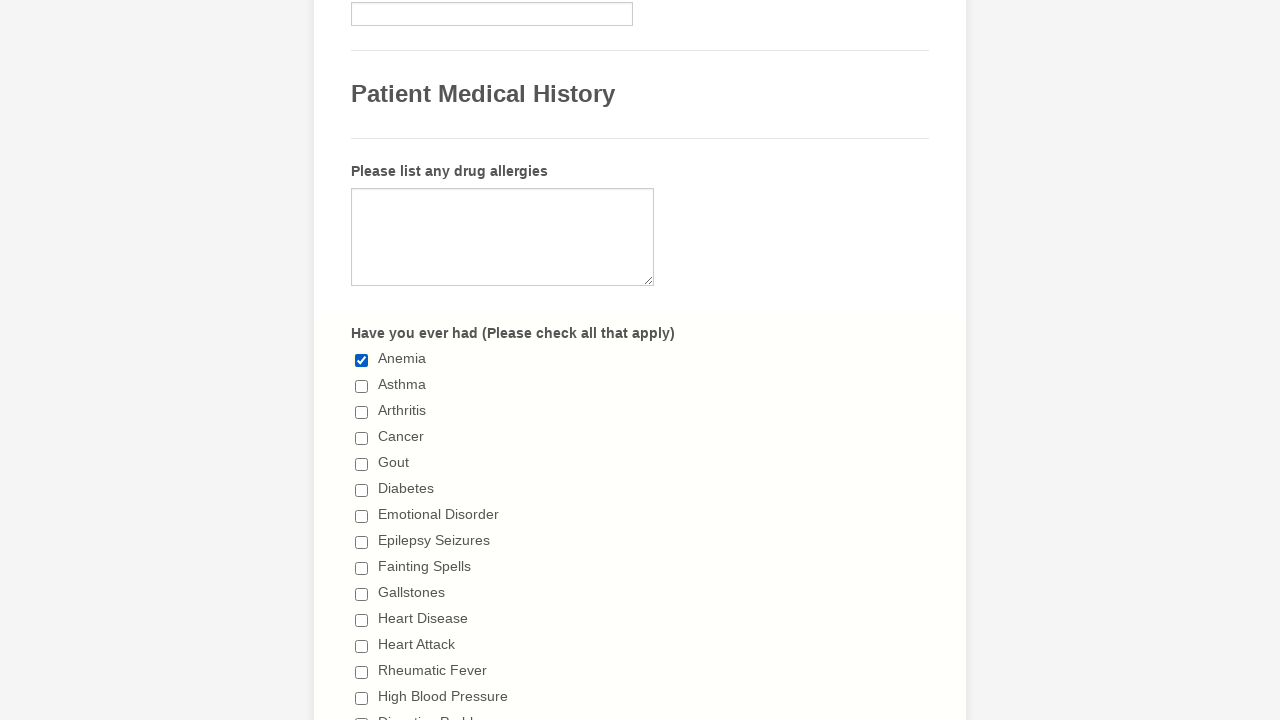

Clicked a checkbox to select it at (362, 386) on input.form-checkbox >> nth=1
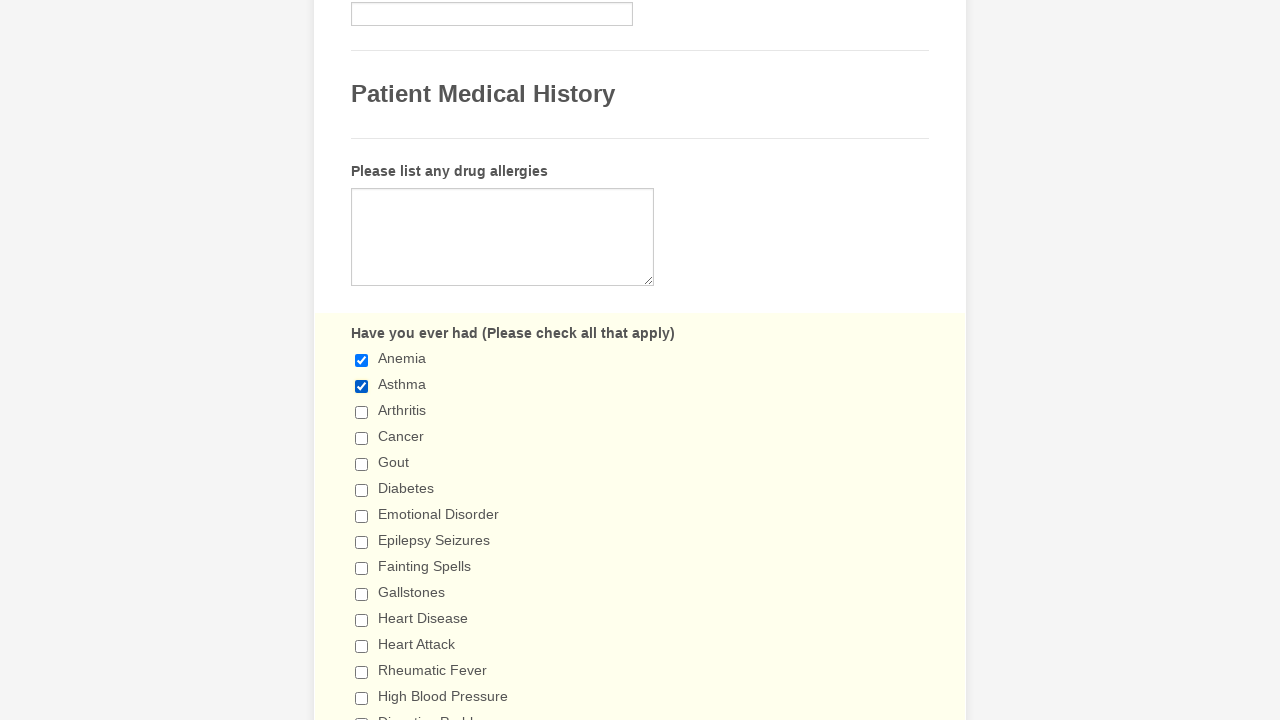

Clicked a checkbox to select it at (362, 412) on input.form-checkbox >> nth=2
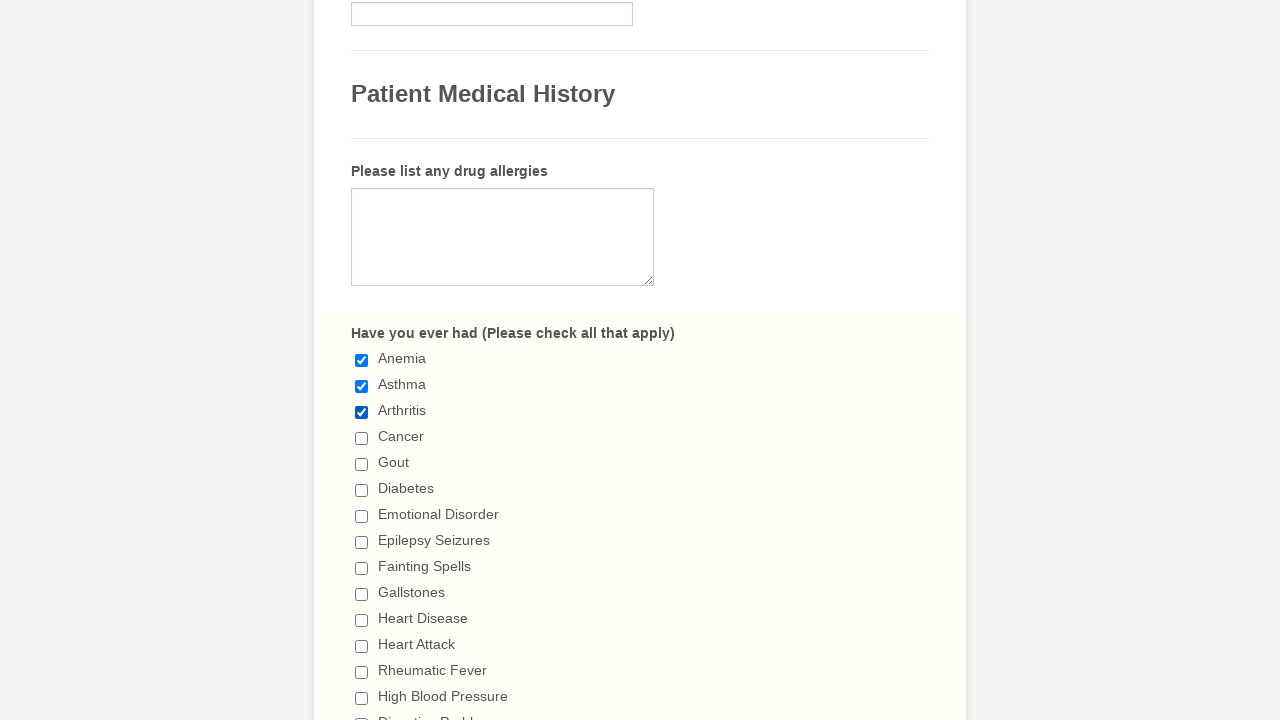

Clicked a checkbox to select it at (362, 438) on input.form-checkbox >> nth=3
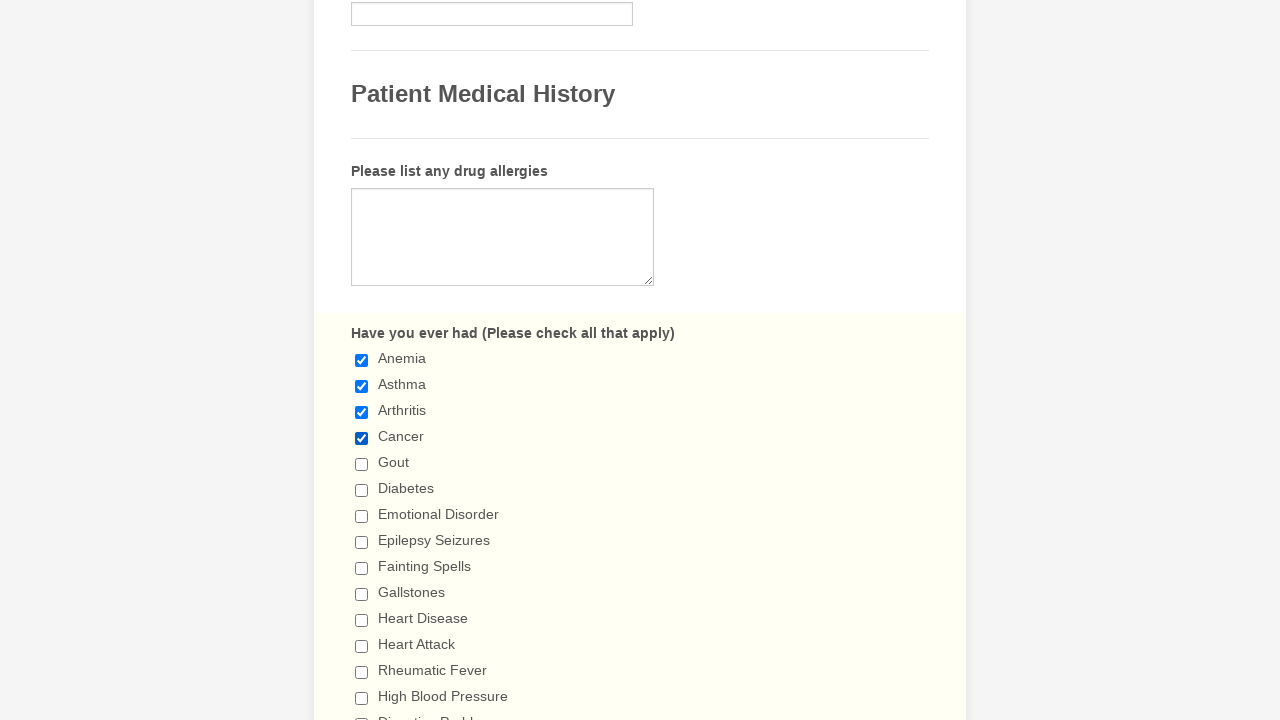

Clicked a checkbox to select it at (362, 464) on input.form-checkbox >> nth=4
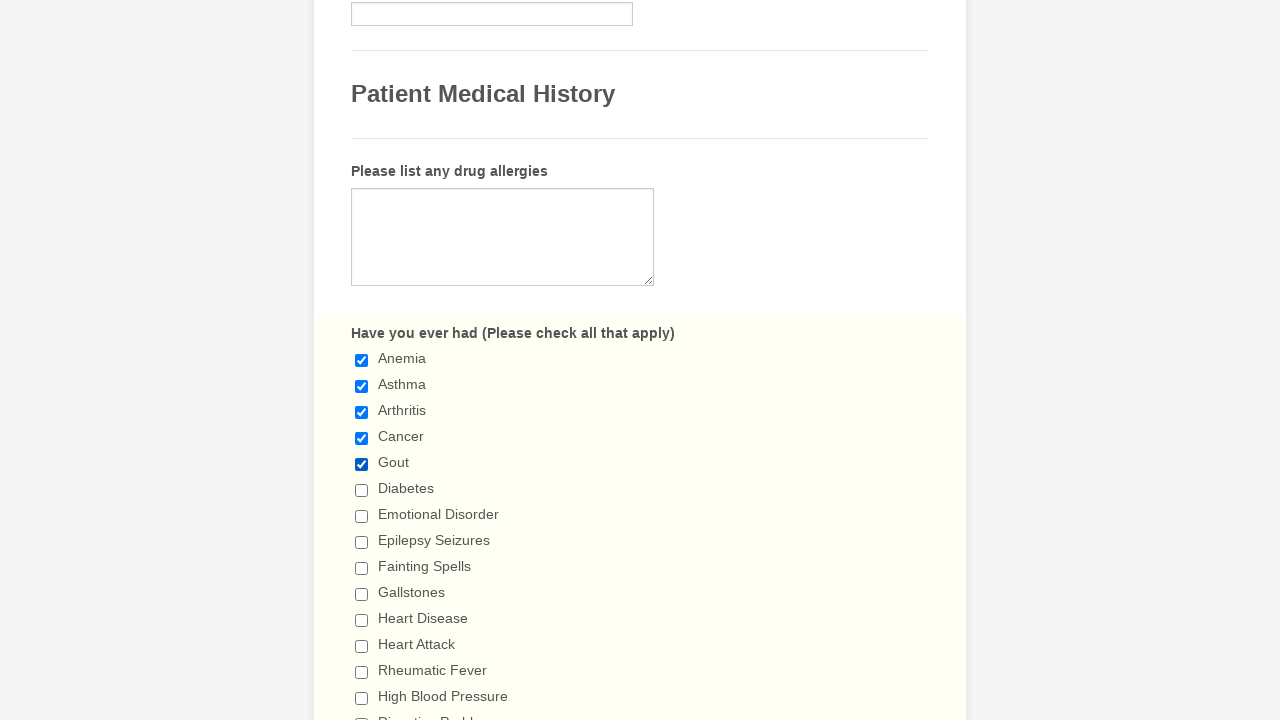

Clicked a checkbox to select it at (362, 490) on input.form-checkbox >> nth=5
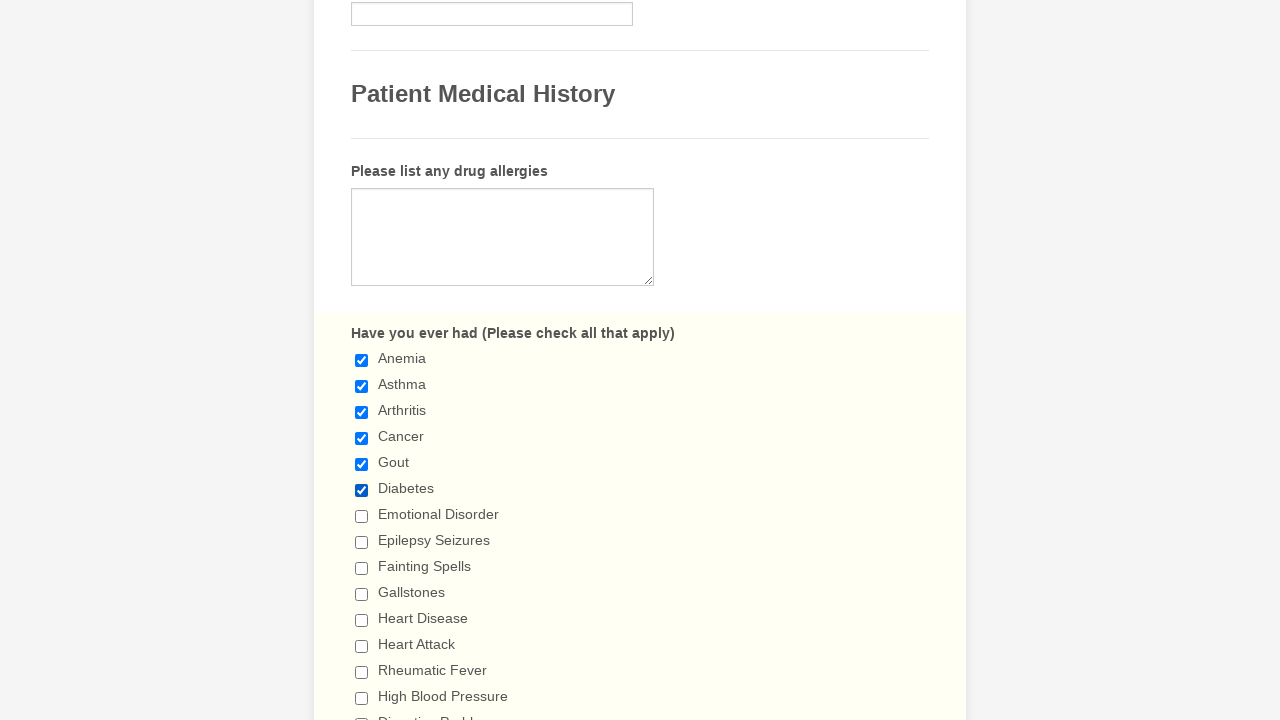

Clicked a checkbox to select it at (362, 516) on input.form-checkbox >> nth=6
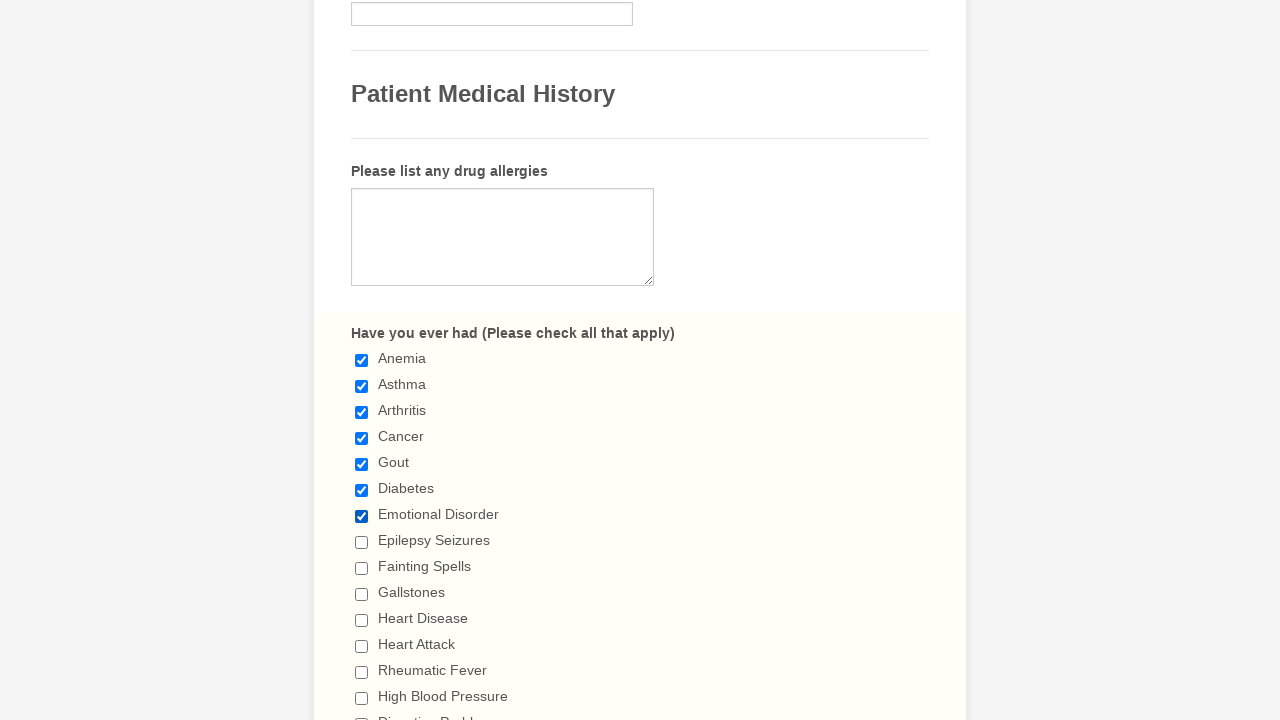

Clicked a checkbox to select it at (362, 542) on input.form-checkbox >> nth=7
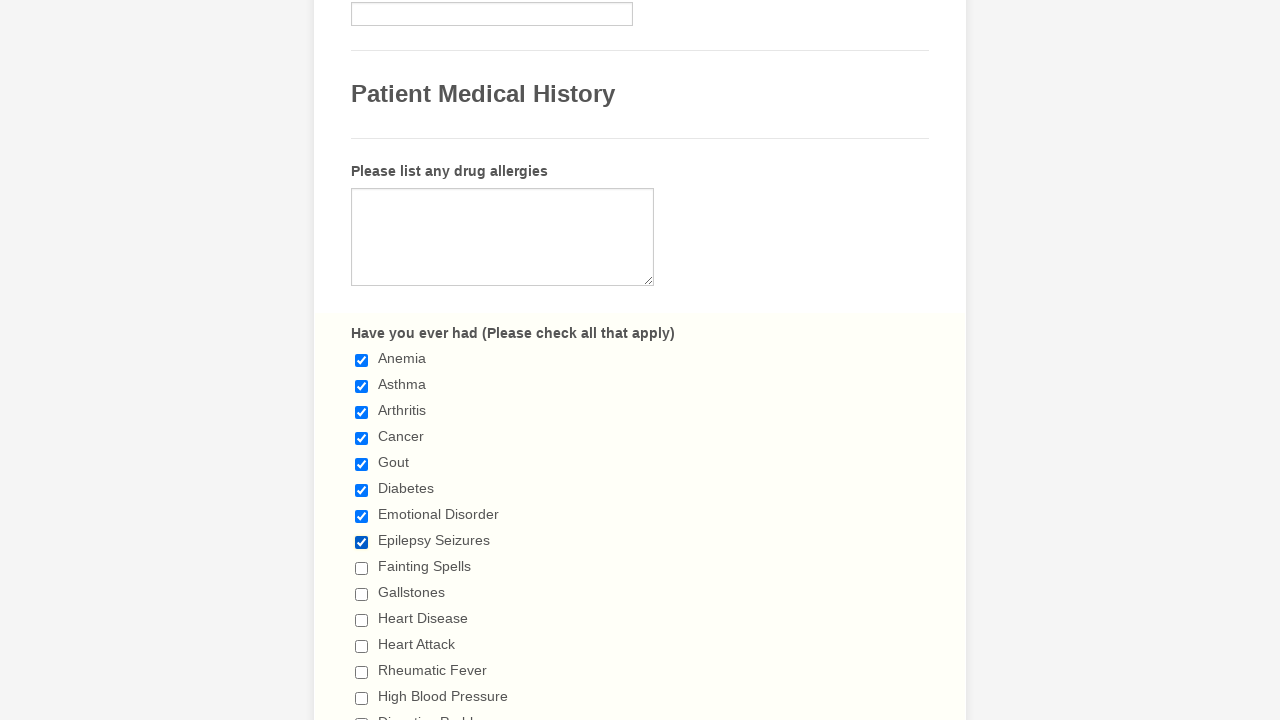

Clicked a checkbox to select it at (362, 568) on input.form-checkbox >> nth=8
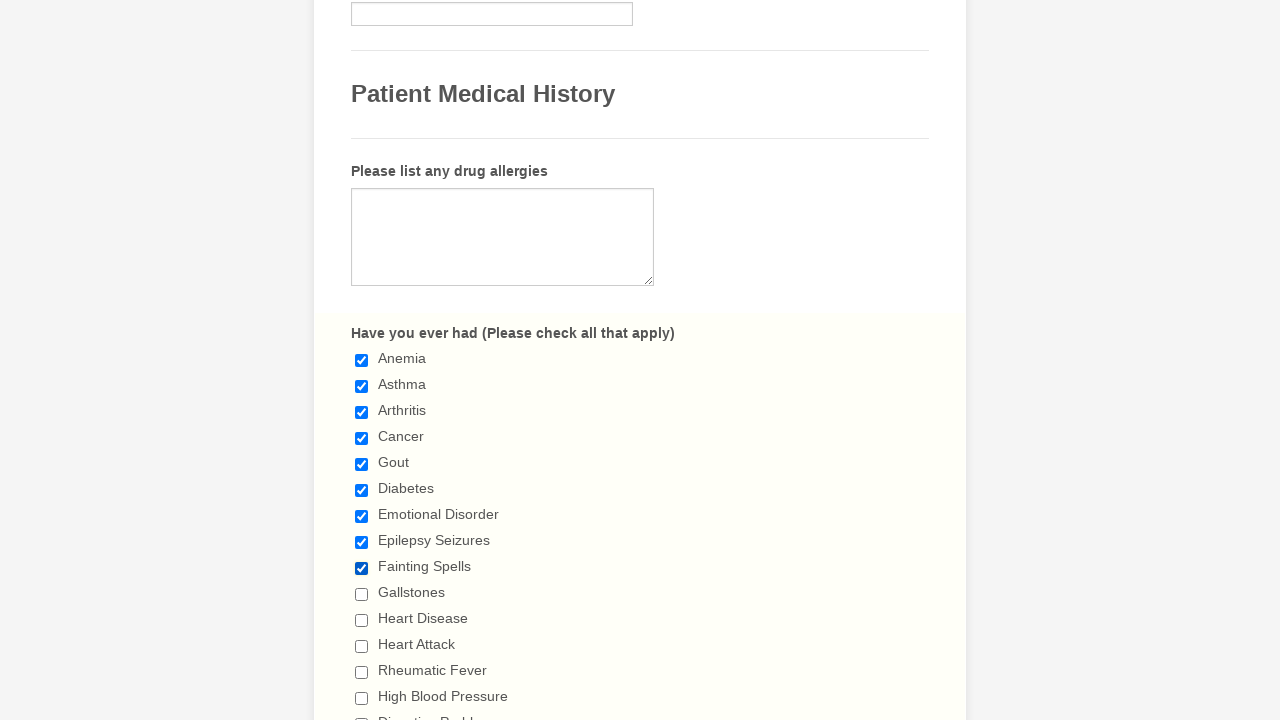

Clicked a checkbox to select it at (362, 594) on input.form-checkbox >> nth=9
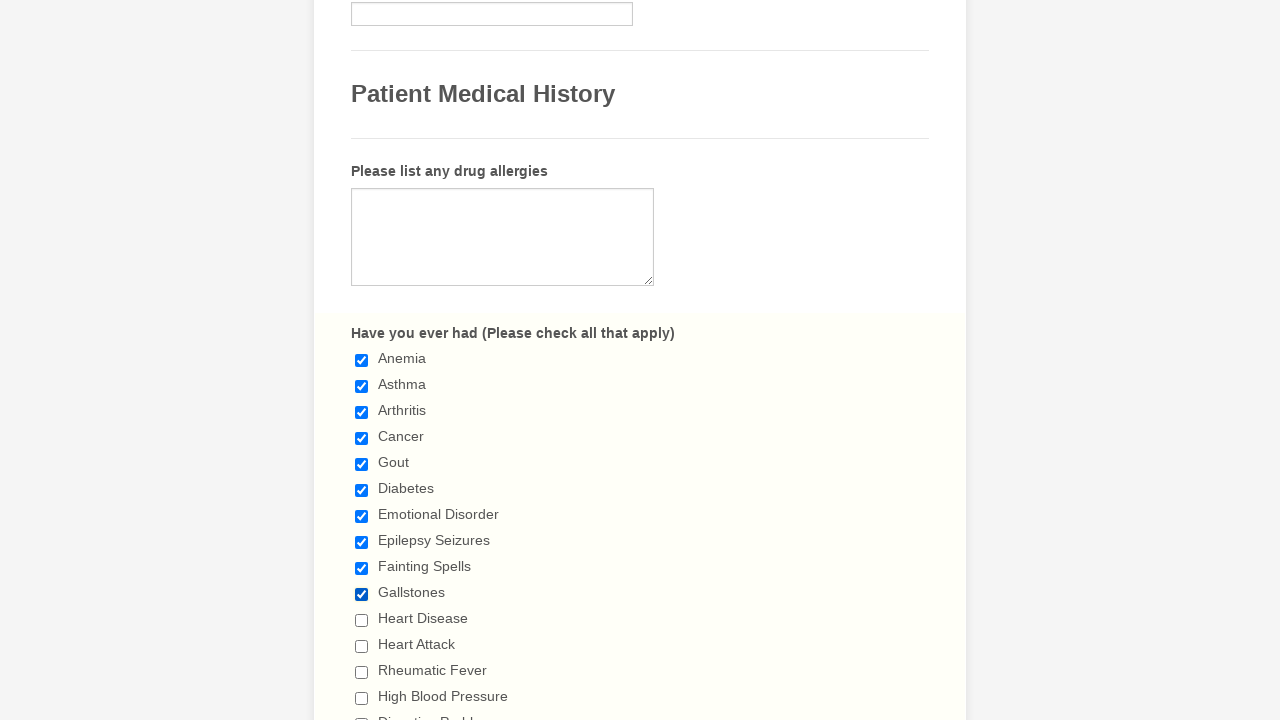

Clicked a checkbox to select it at (362, 620) on input.form-checkbox >> nth=10
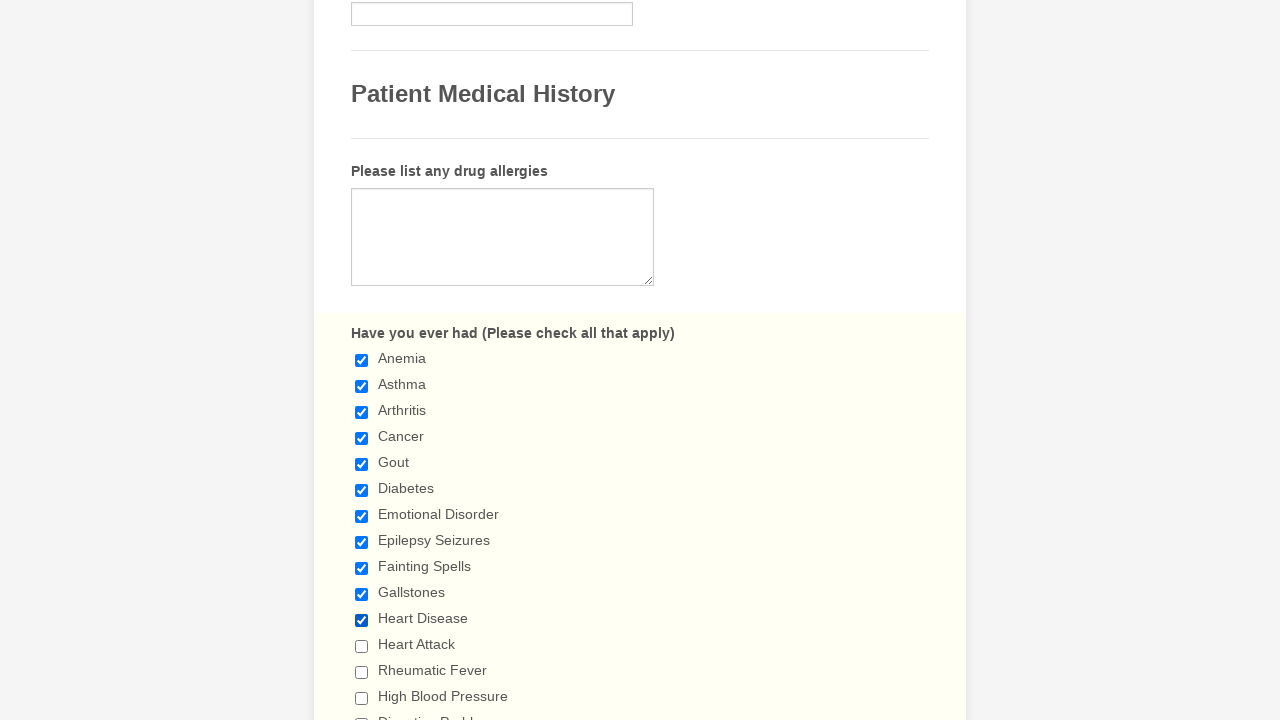

Clicked a checkbox to select it at (362, 646) on input.form-checkbox >> nth=11
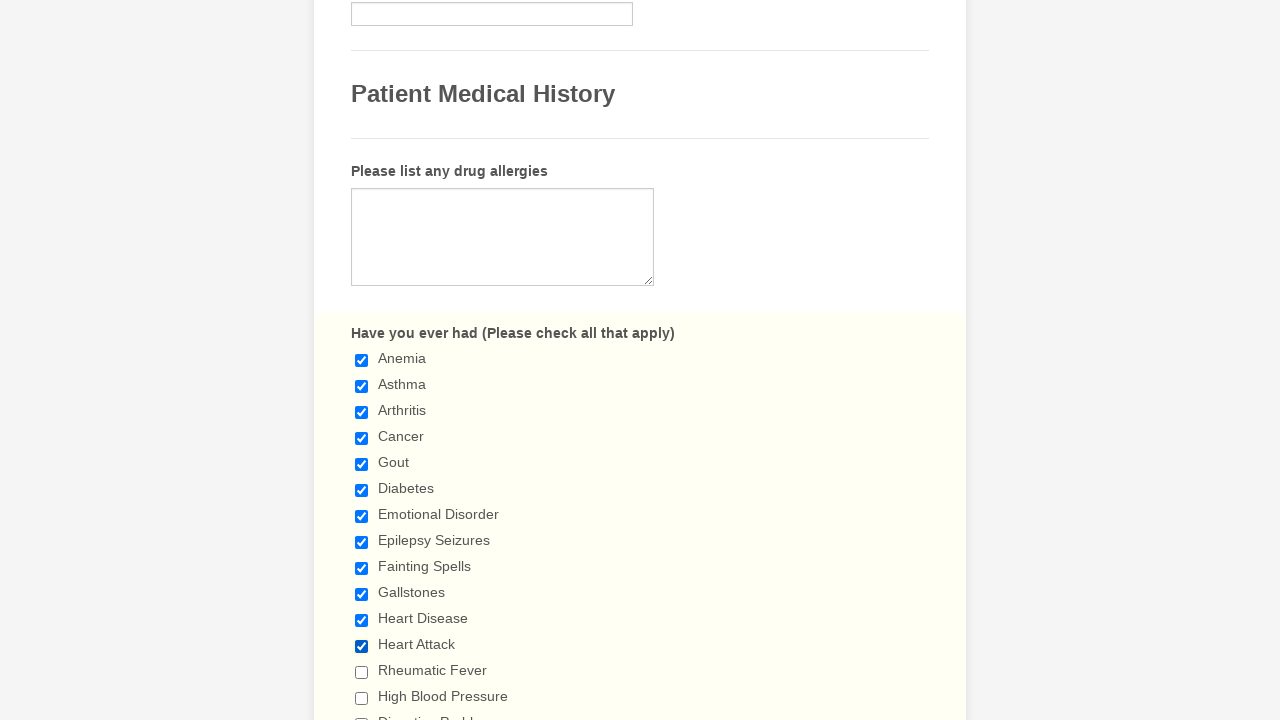

Clicked a checkbox to select it at (362, 672) on input.form-checkbox >> nth=12
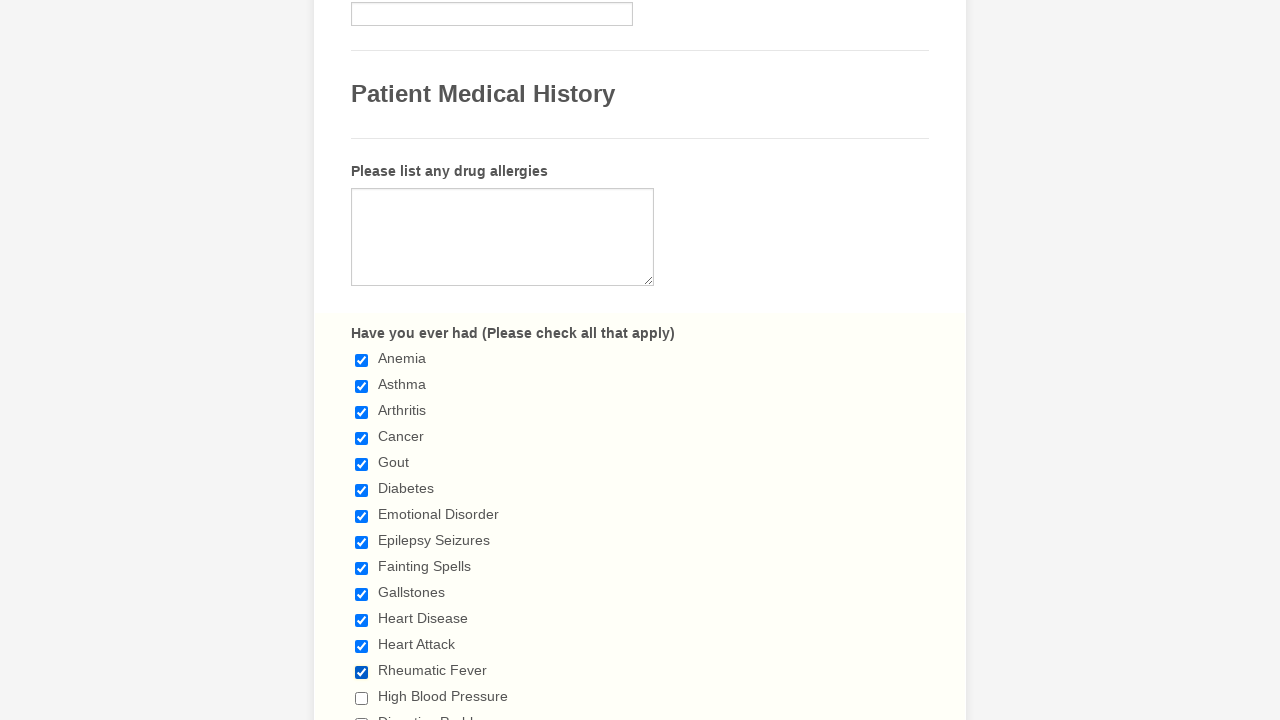

Clicked a checkbox to select it at (362, 698) on input.form-checkbox >> nth=13
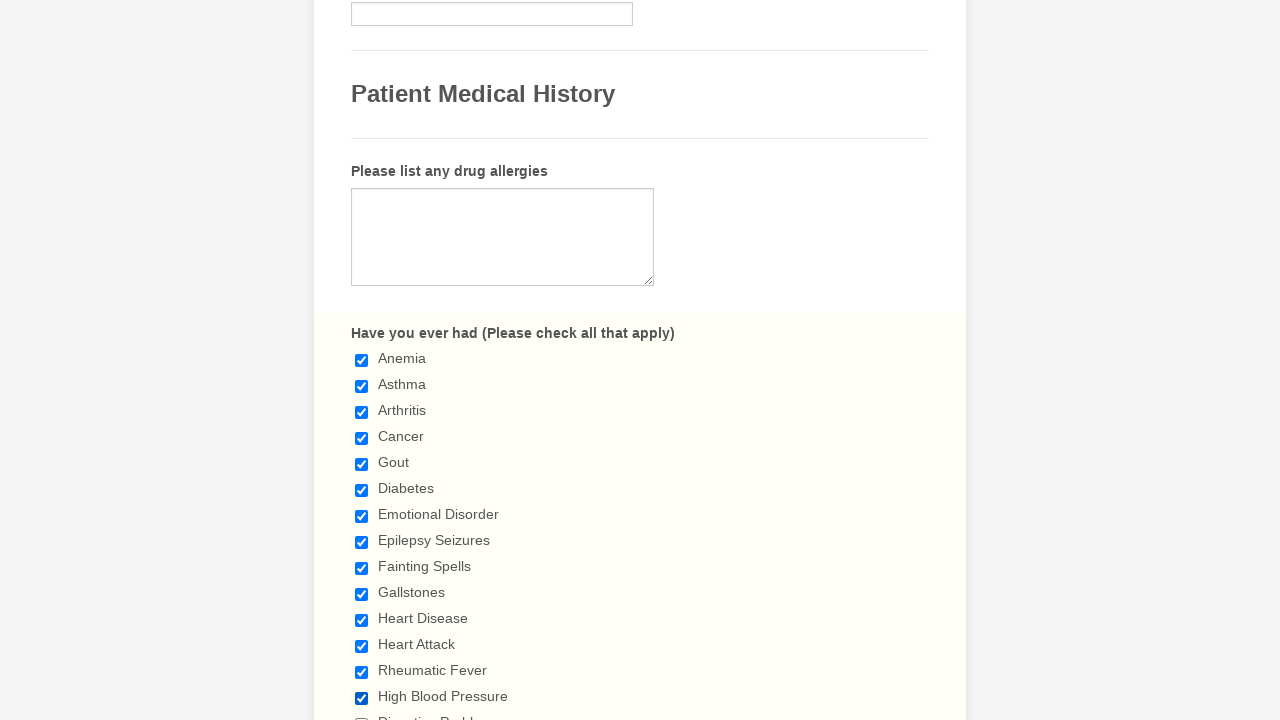

Clicked a checkbox to select it at (362, 714) on input.form-checkbox >> nth=14
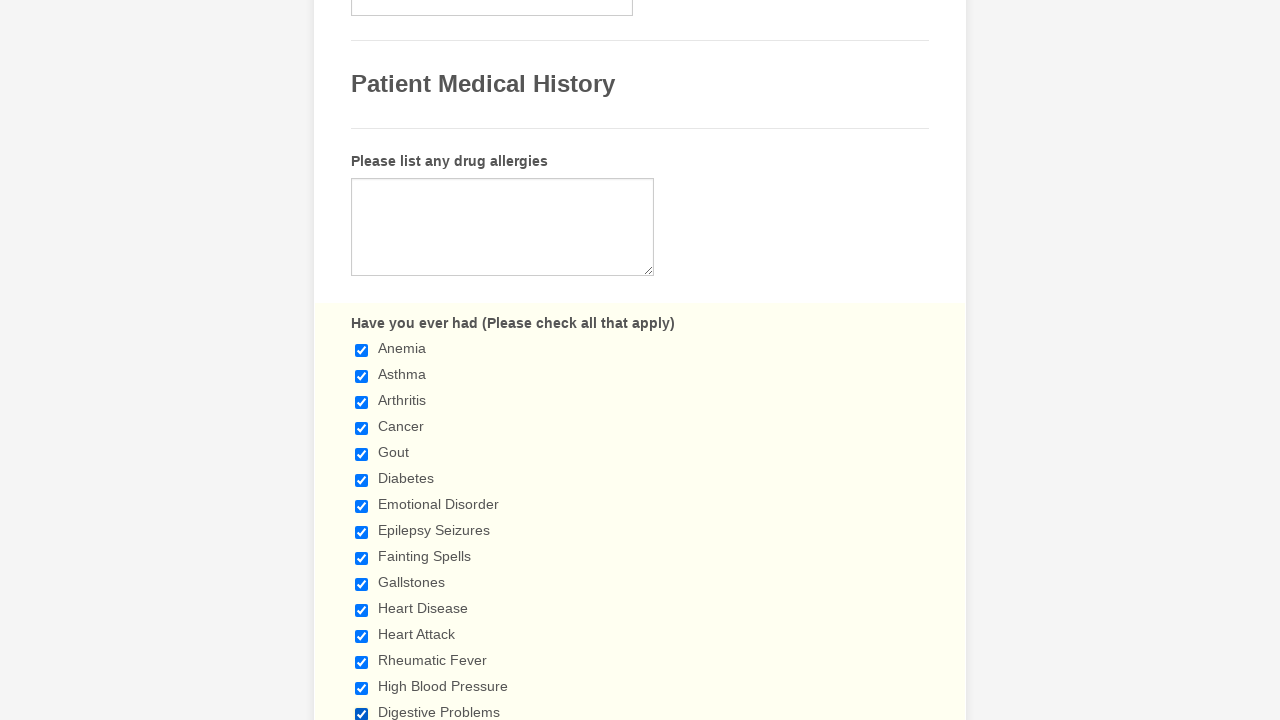

Clicked a checkbox to select it at (362, 360) on input.form-checkbox >> nth=15
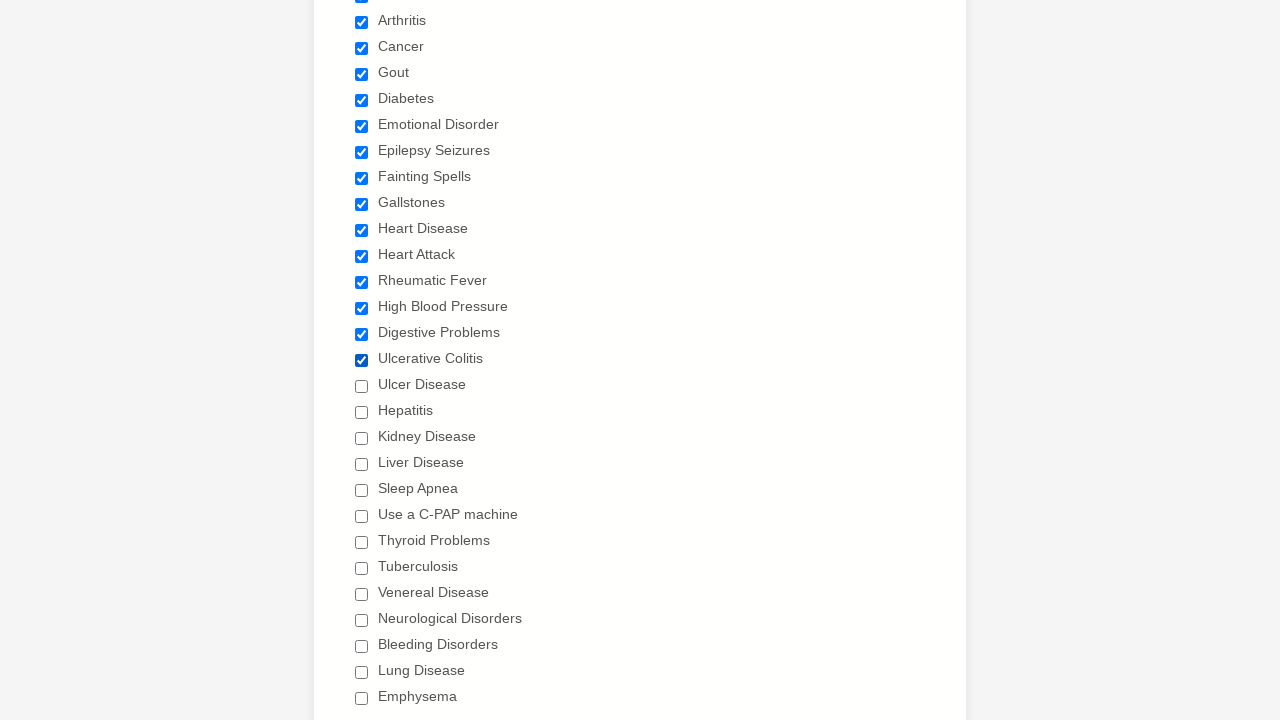

Clicked a checkbox to select it at (362, 386) on input.form-checkbox >> nth=16
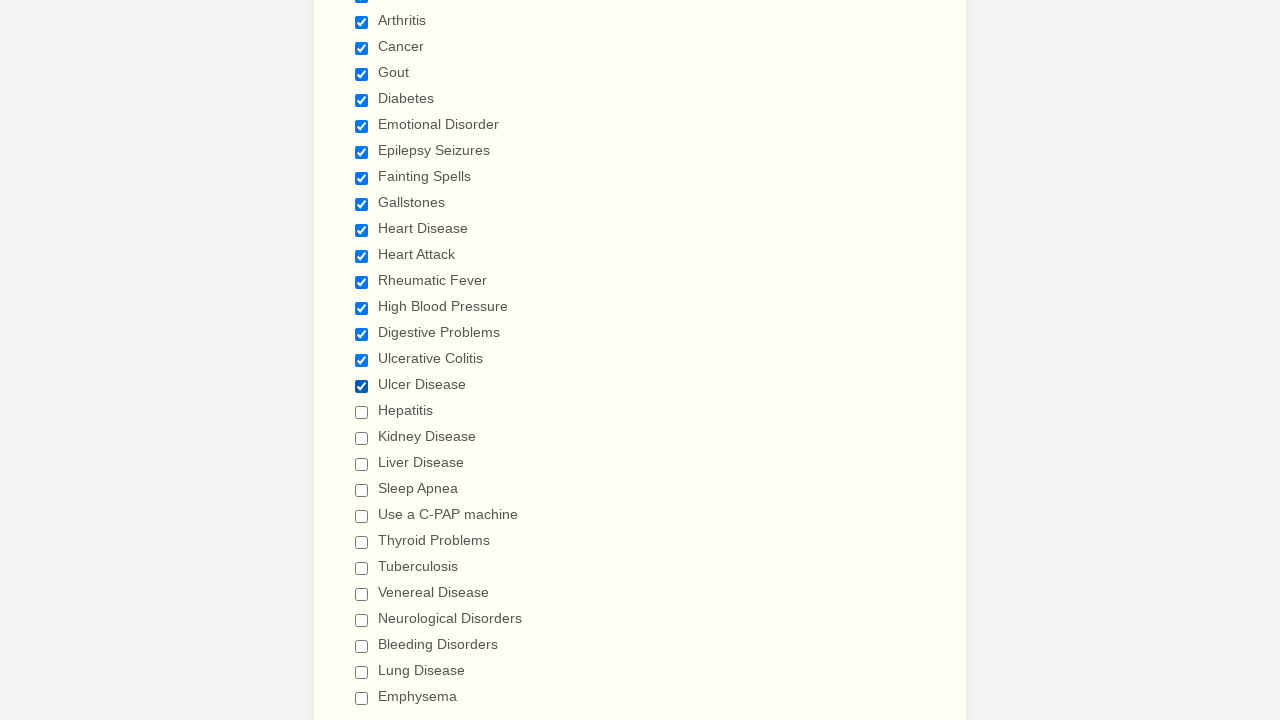

Clicked a checkbox to select it at (362, 412) on input.form-checkbox >> nth=17
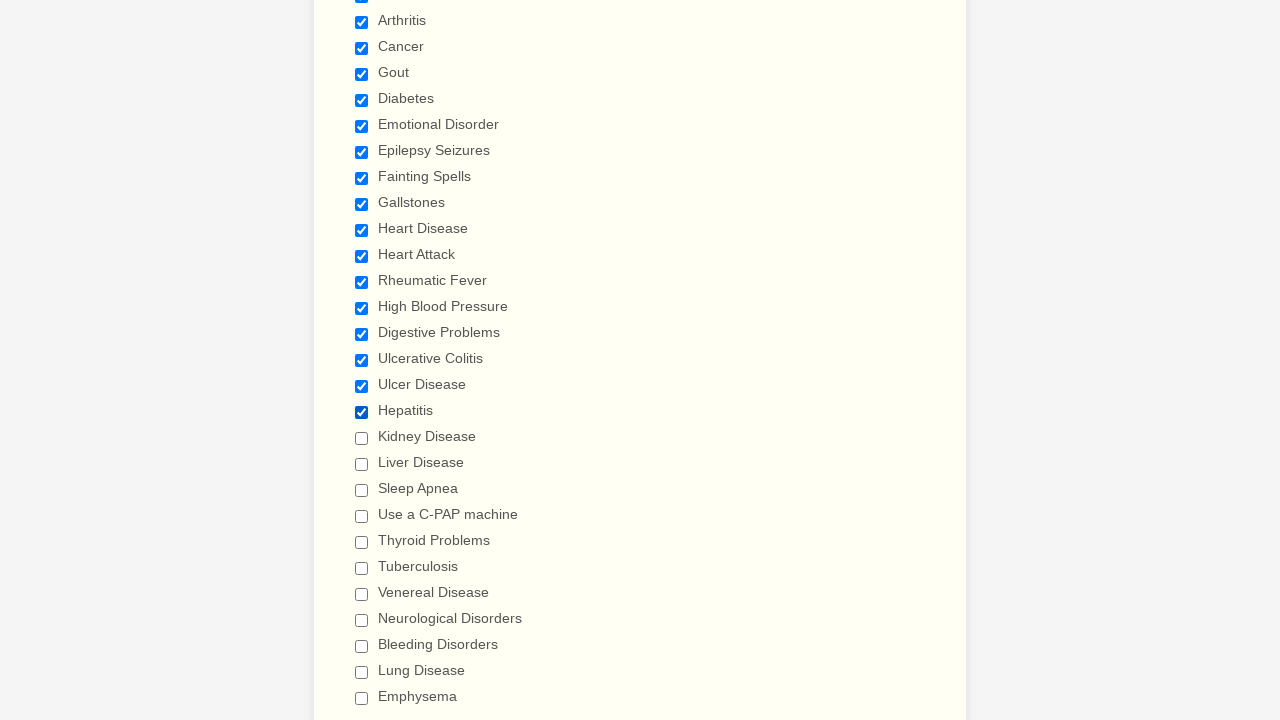

Clicked a checkbox to select it at (362, 438) on input.form-checkbox >> nth=18
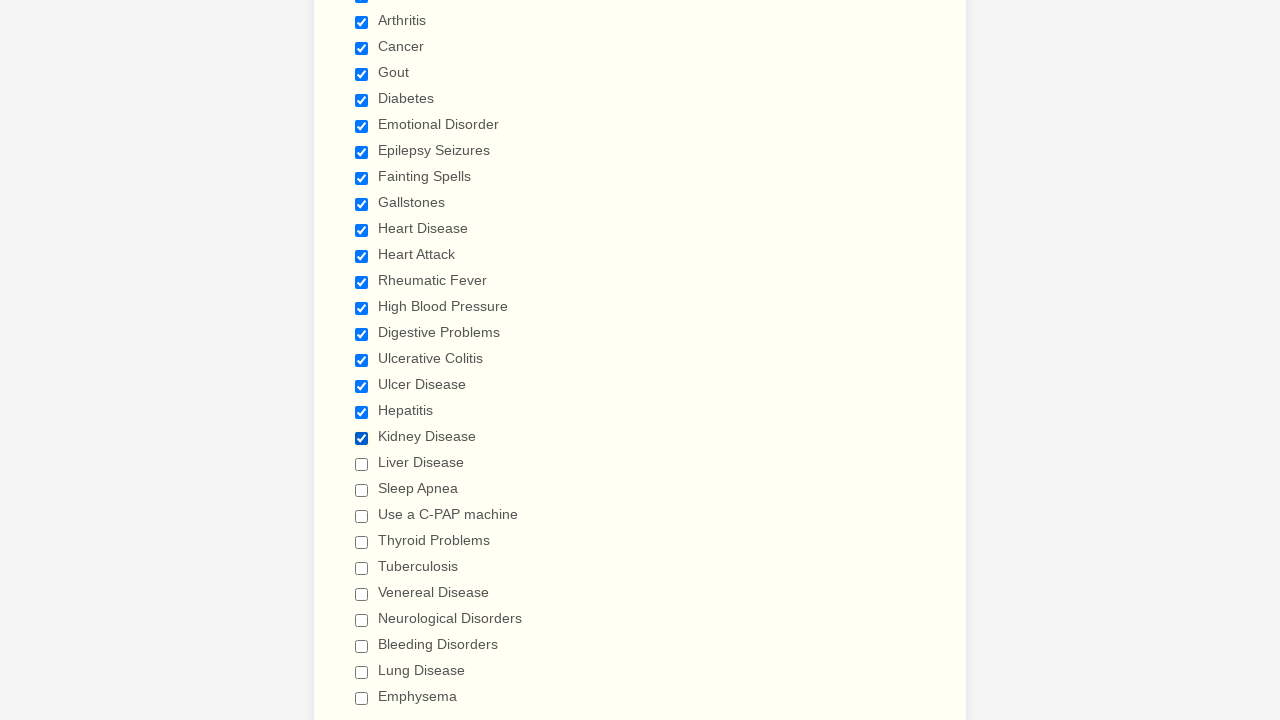

Clicked a checkbox to select it at (362, 464) on input.form-checkbox >> nth=19
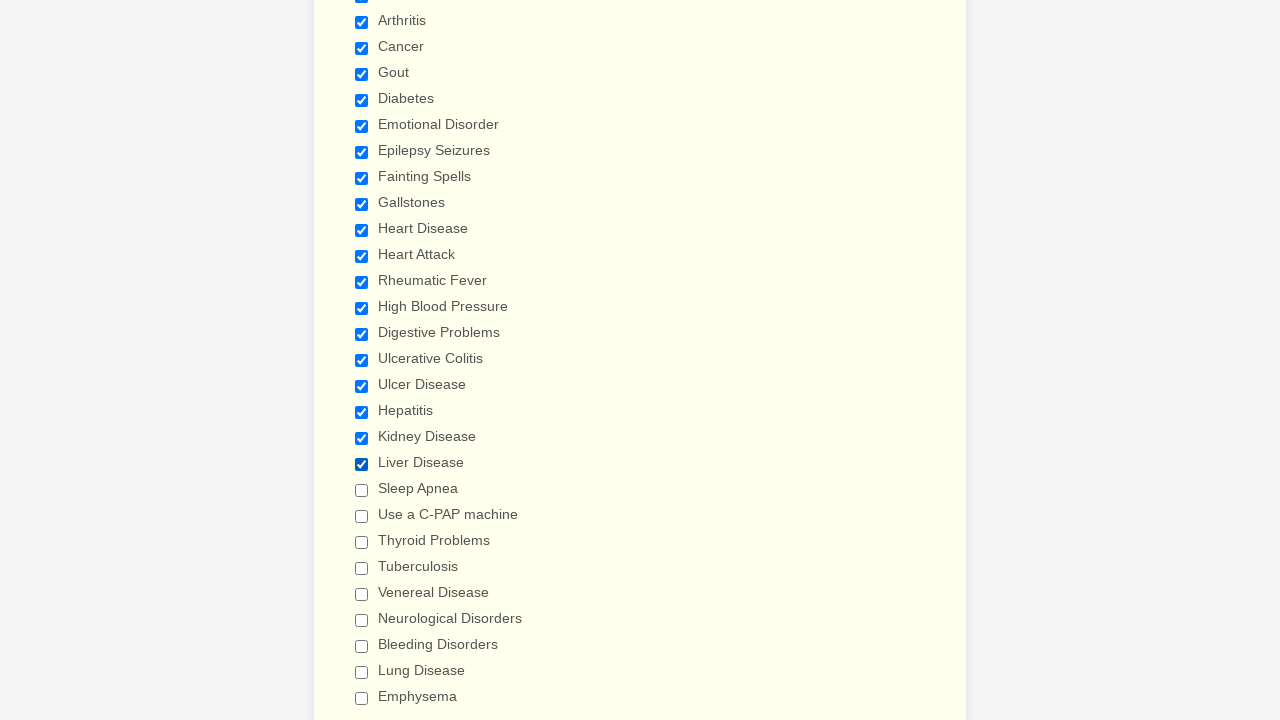

Clicked a checkbox to select it at (362, 490) on input.form-checkbox >> nth=20
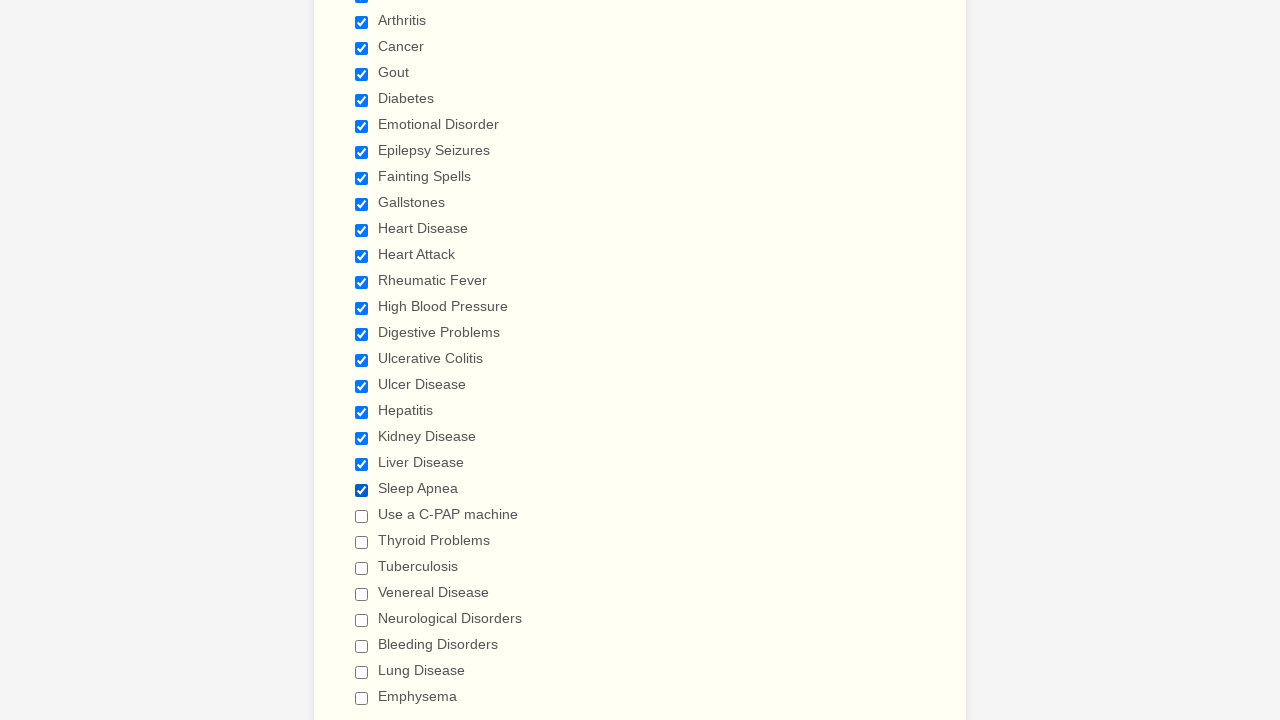

Clicked a checkbox to select it at (362, 516) on input.form-checkbox >> nth=21
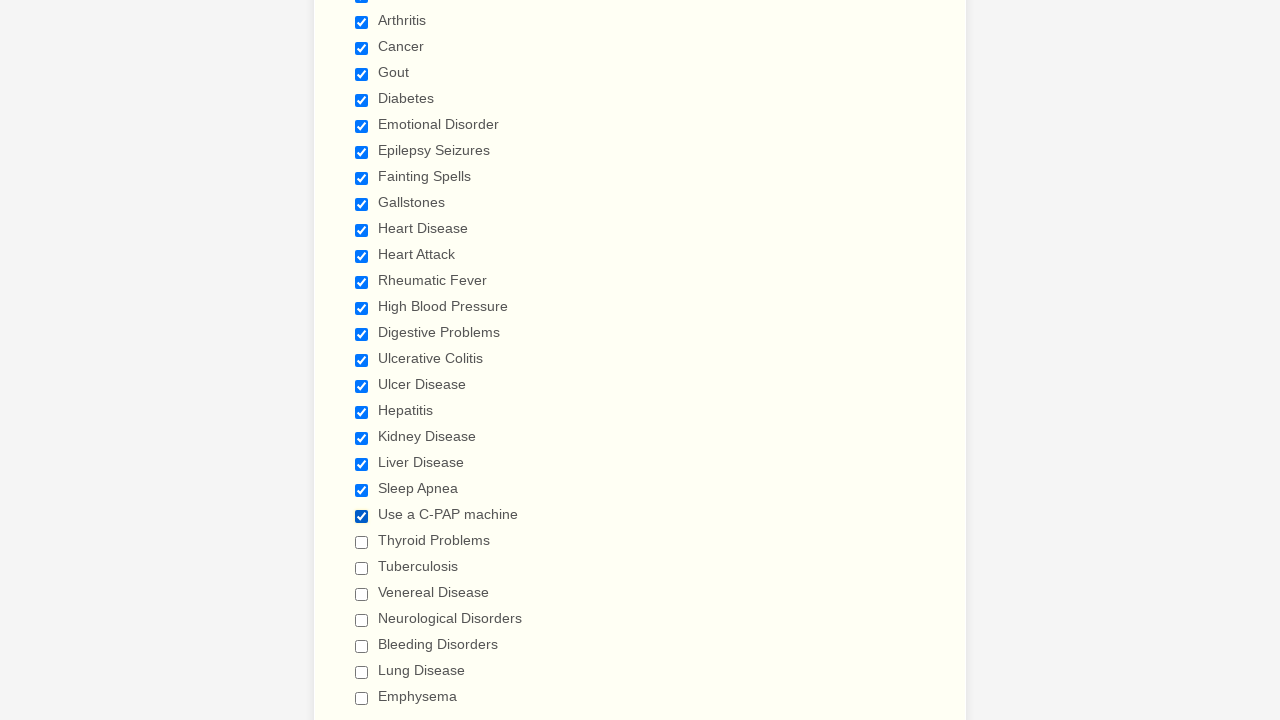

Clicked a checkbox to select it at (362, 542) on input.form-checkbox >> nth=22
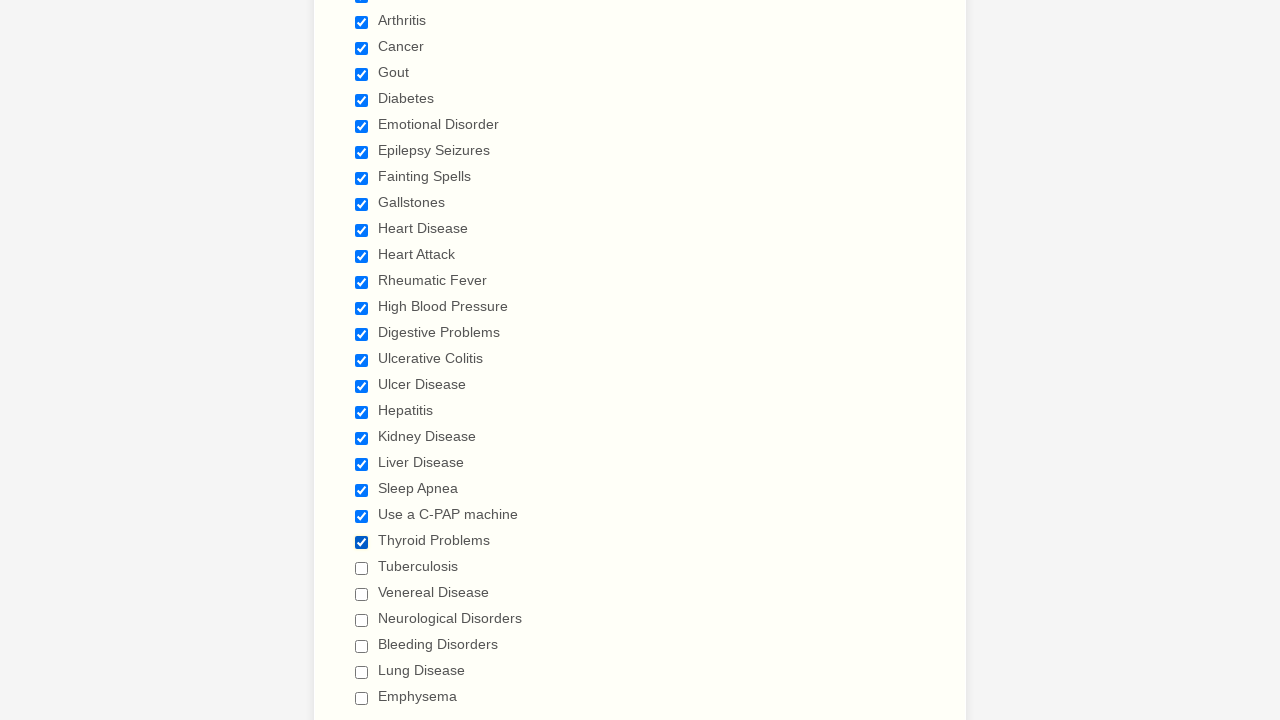

Clicked a checkbox to select it at (362, 568) on input.form-checkbox >> nth=23
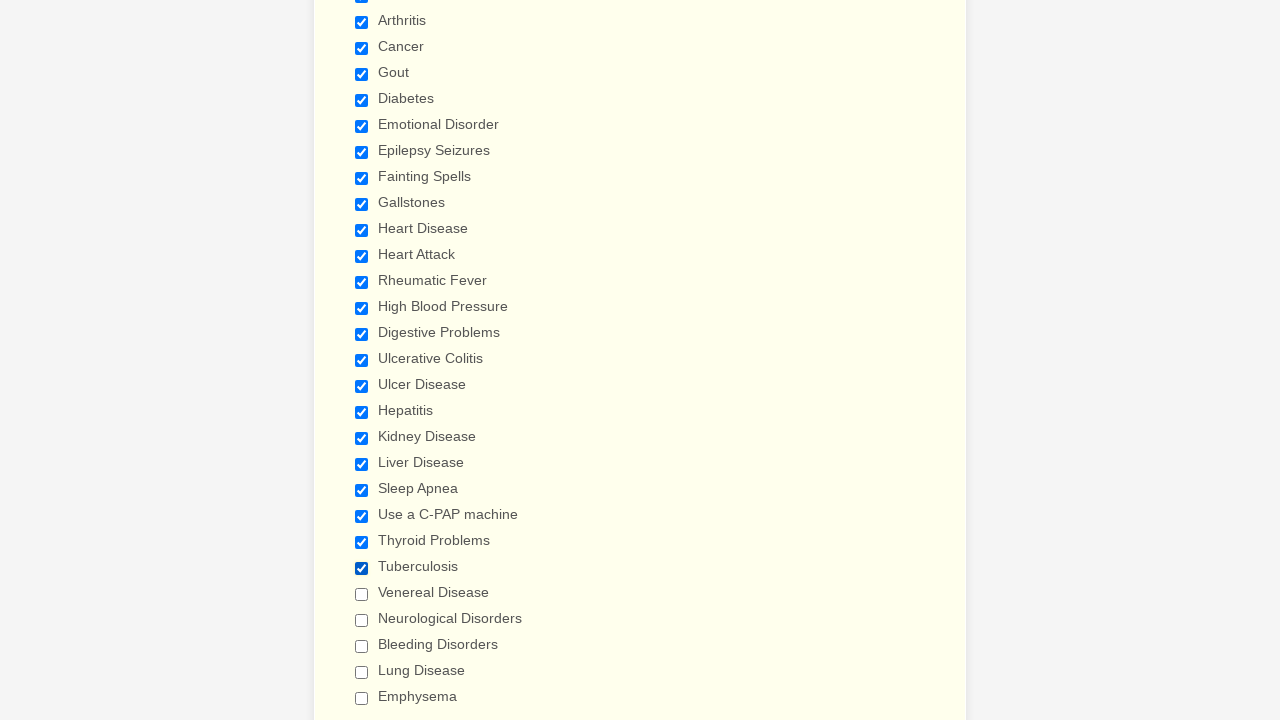

Clicked a checkbox to select it at (362, 594) on input.form-checkbox >> nth=24
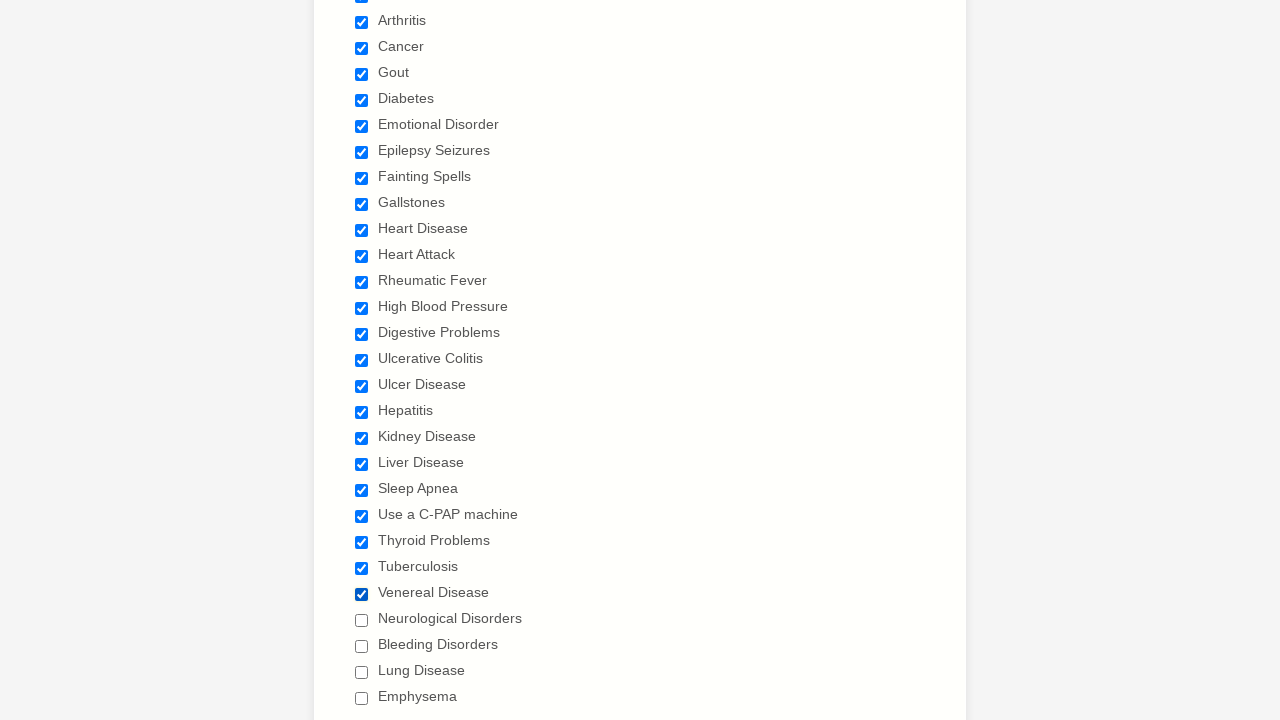

Clicked a checkbox to select it at (362, 620) on input.form-checkbox >> nth=25
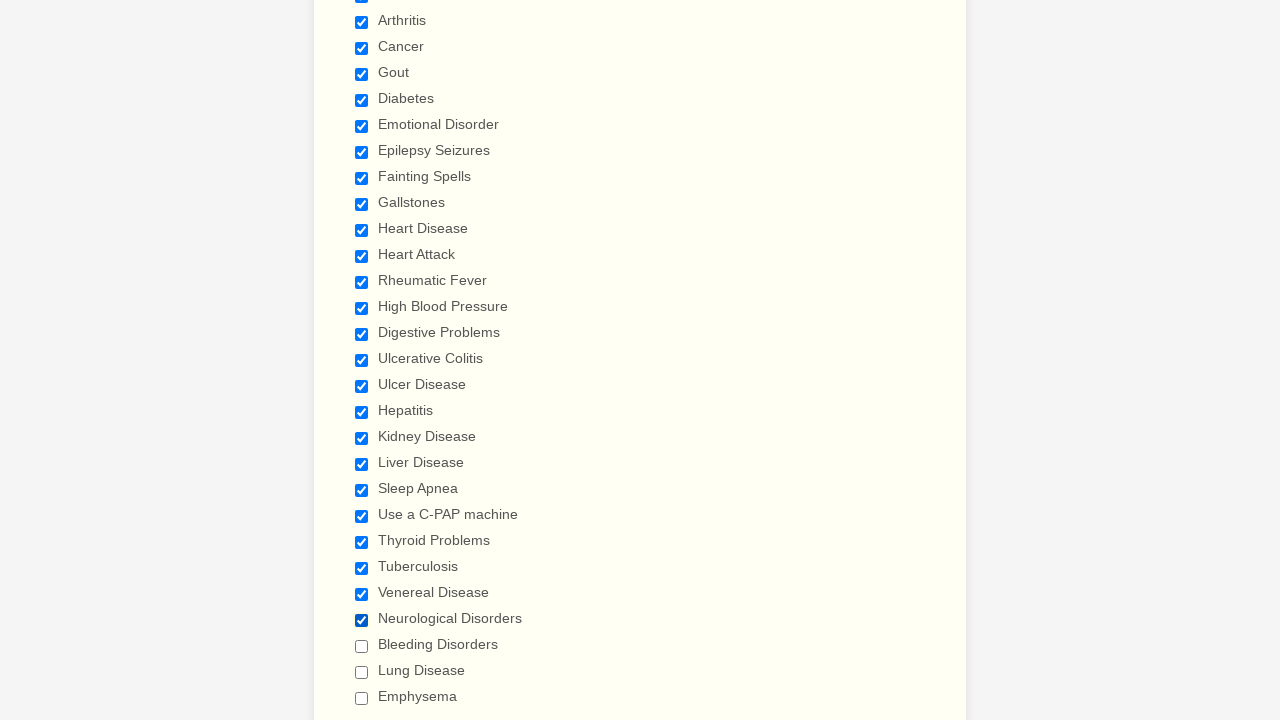

Clicked a checkbox to select it at (362, 646) on input.form-checkbox >> nth=26
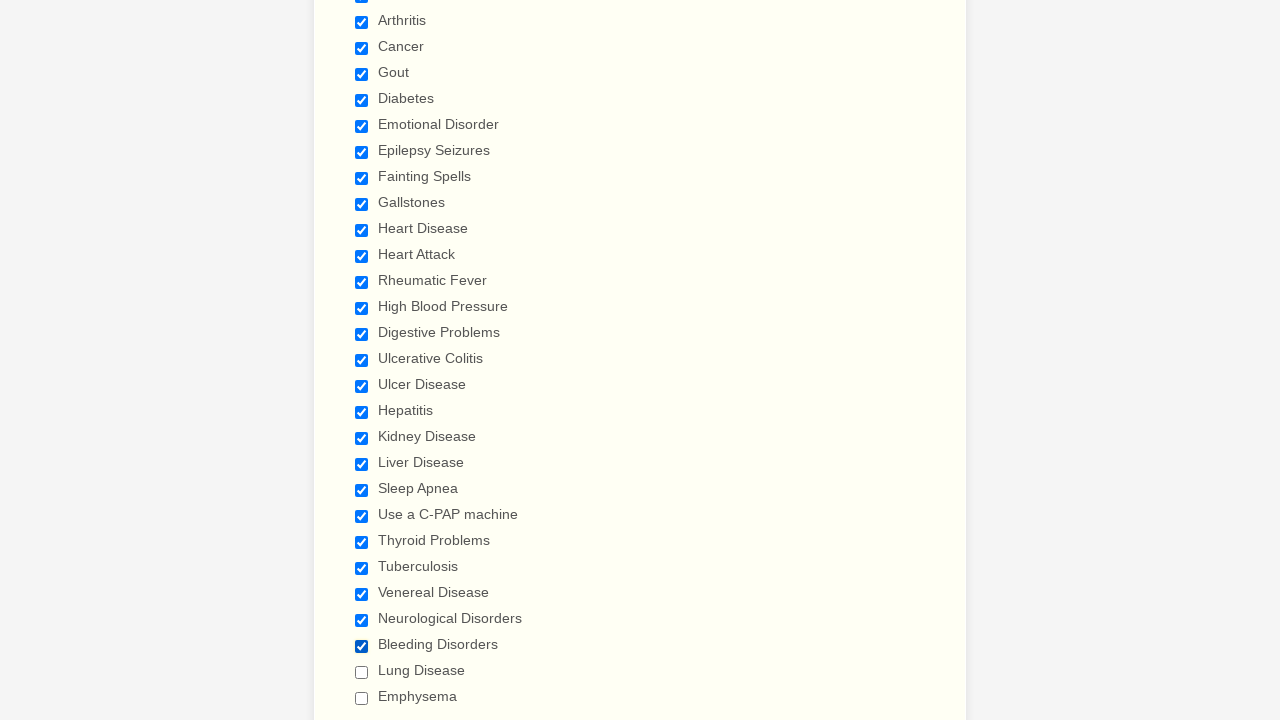

Clicked a checkbox to select it at (362, 672) on input.form-checkbox >> nth=27
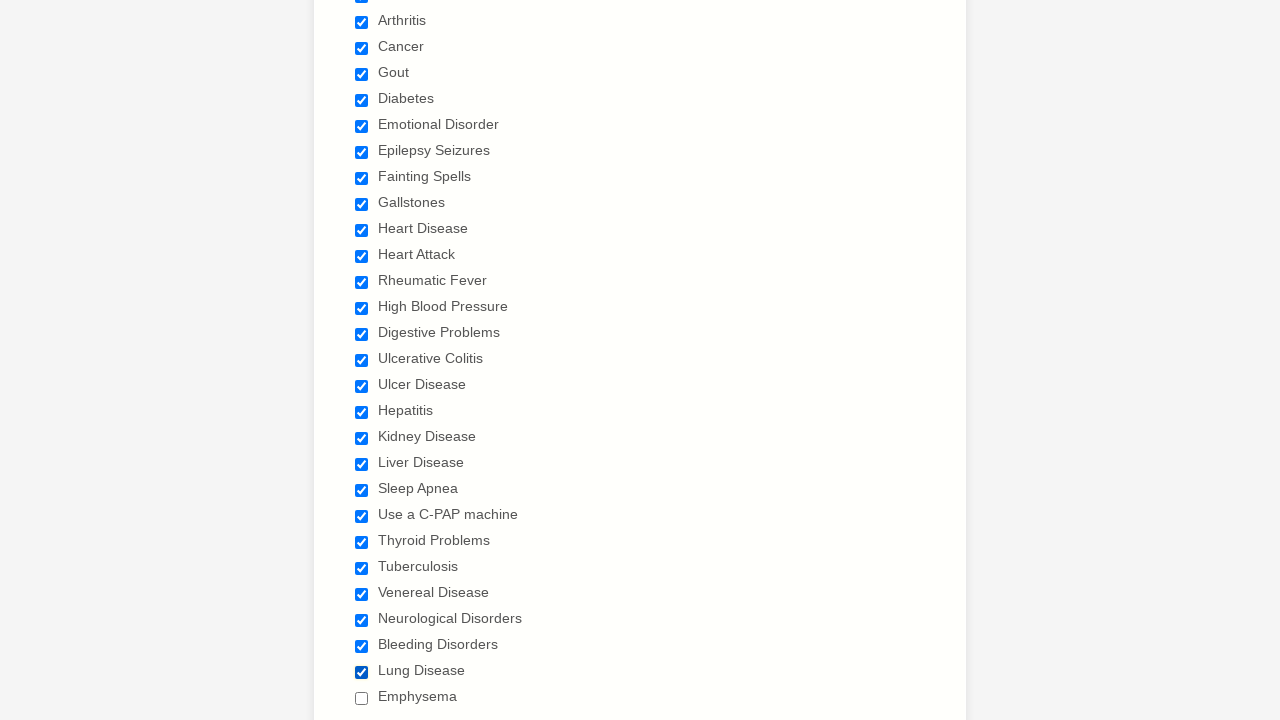

Clicked a checkbox to select it at (362, 698) on input.form-checkbox >> nth=28
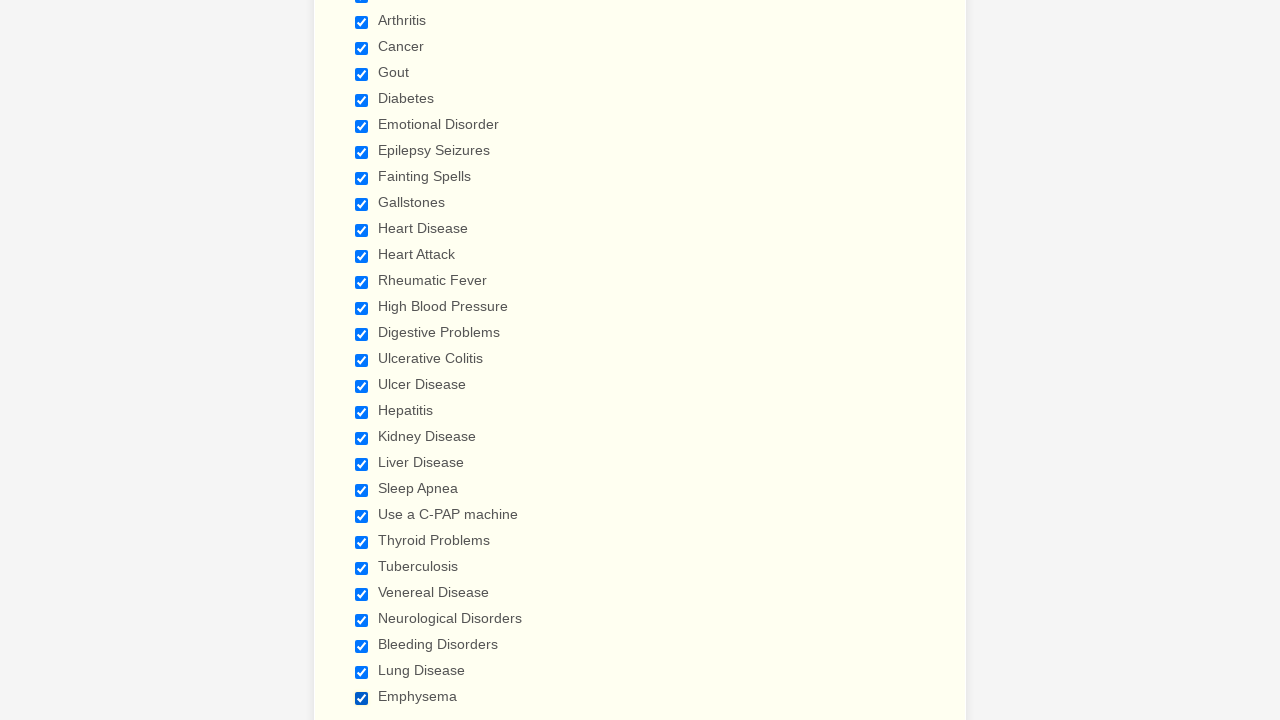

Verified checkbox is checked
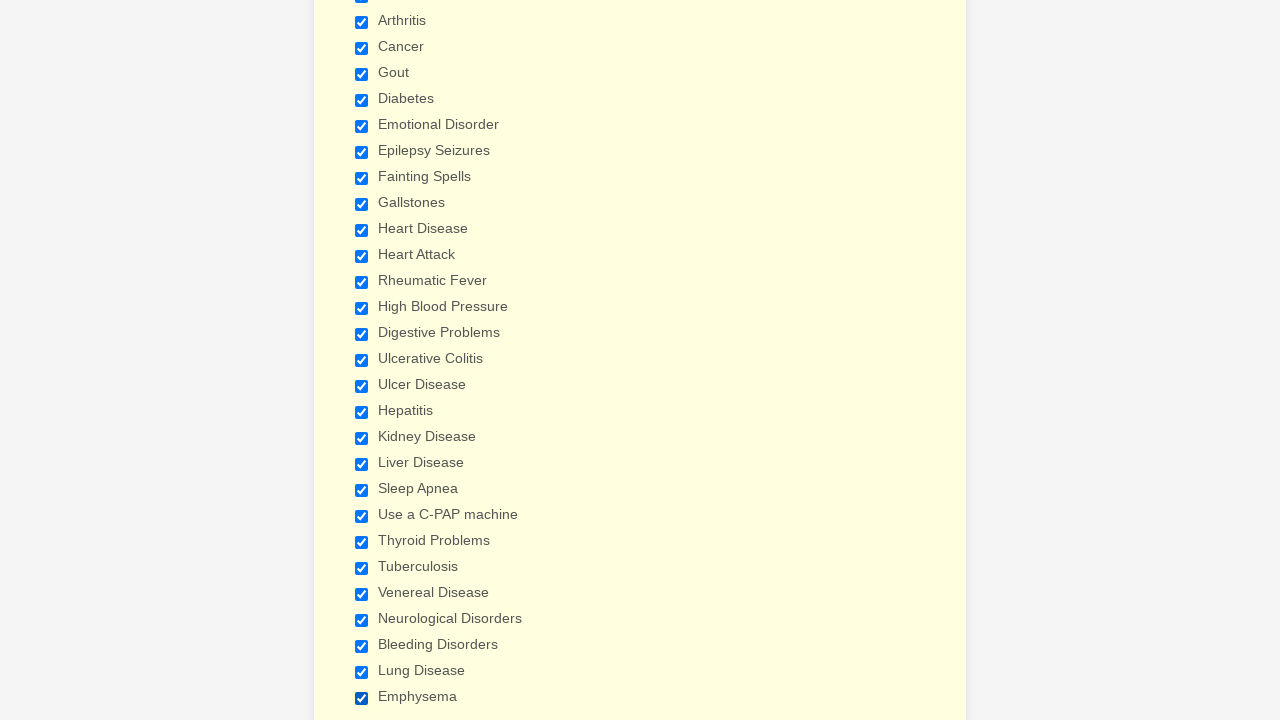

Verified checkbox is checked
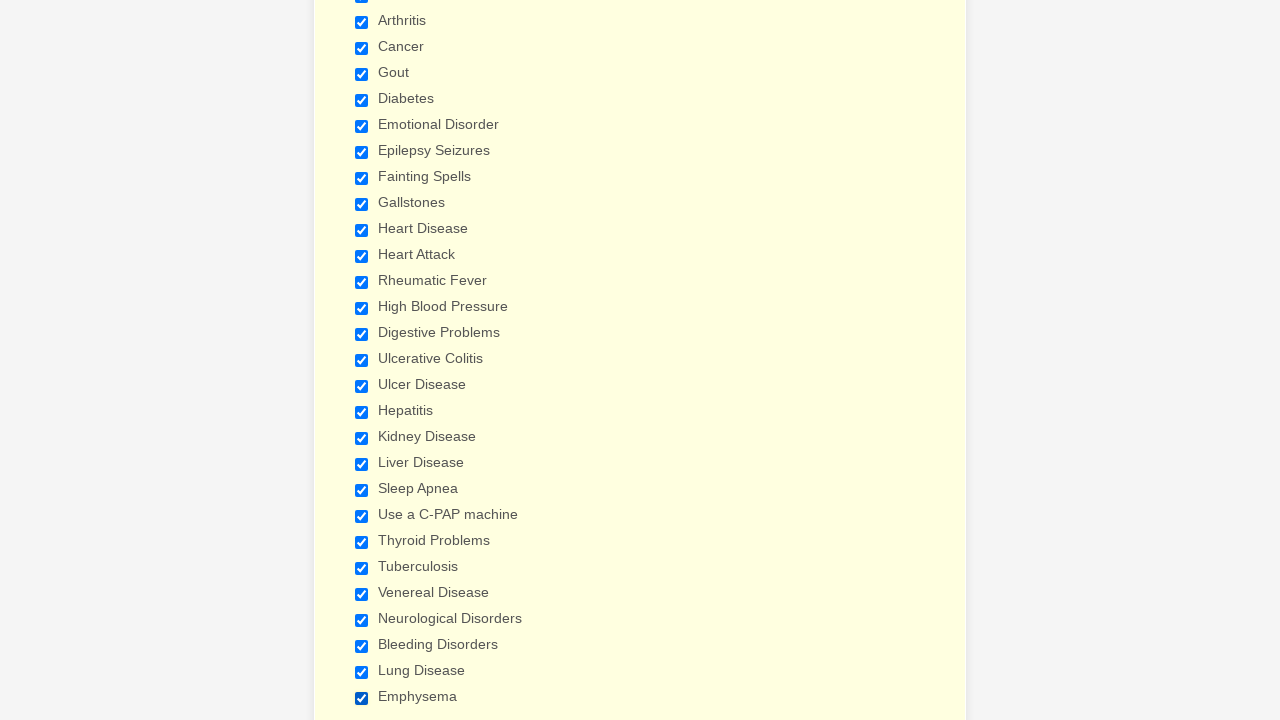

Verified checkbox is checked
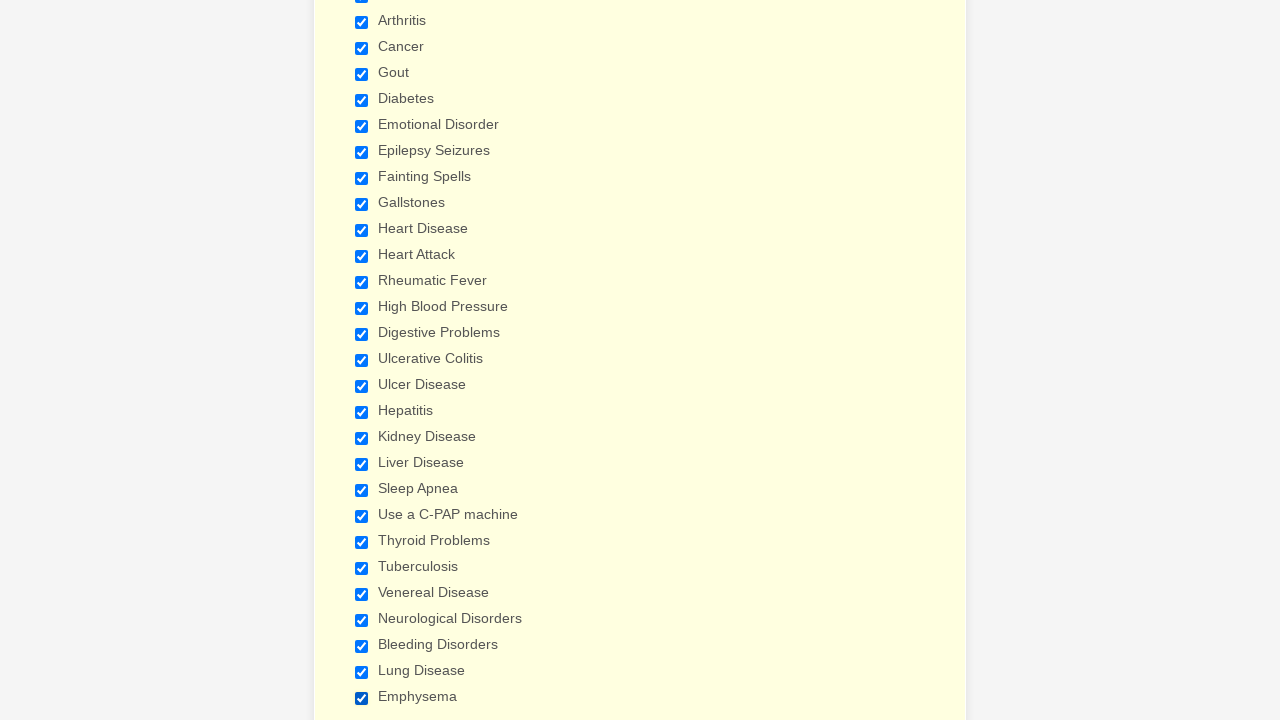

Verified checkbox is checked
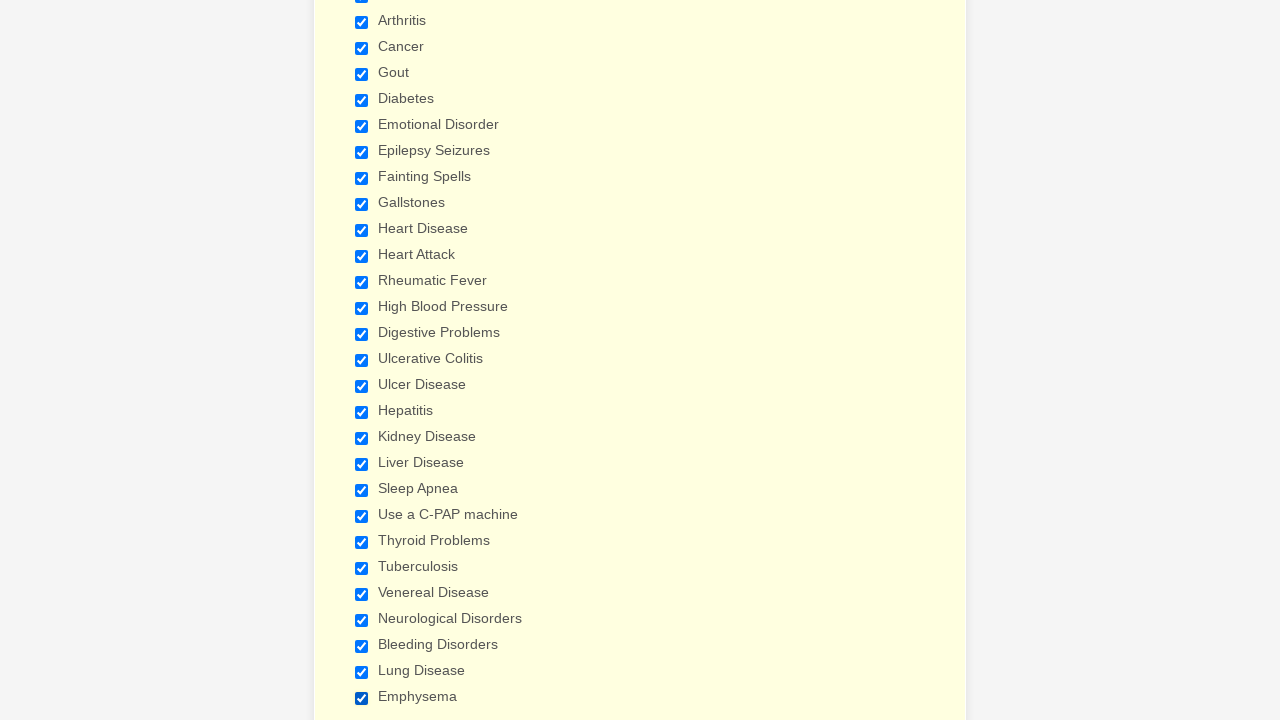

Verified checkbox is checked
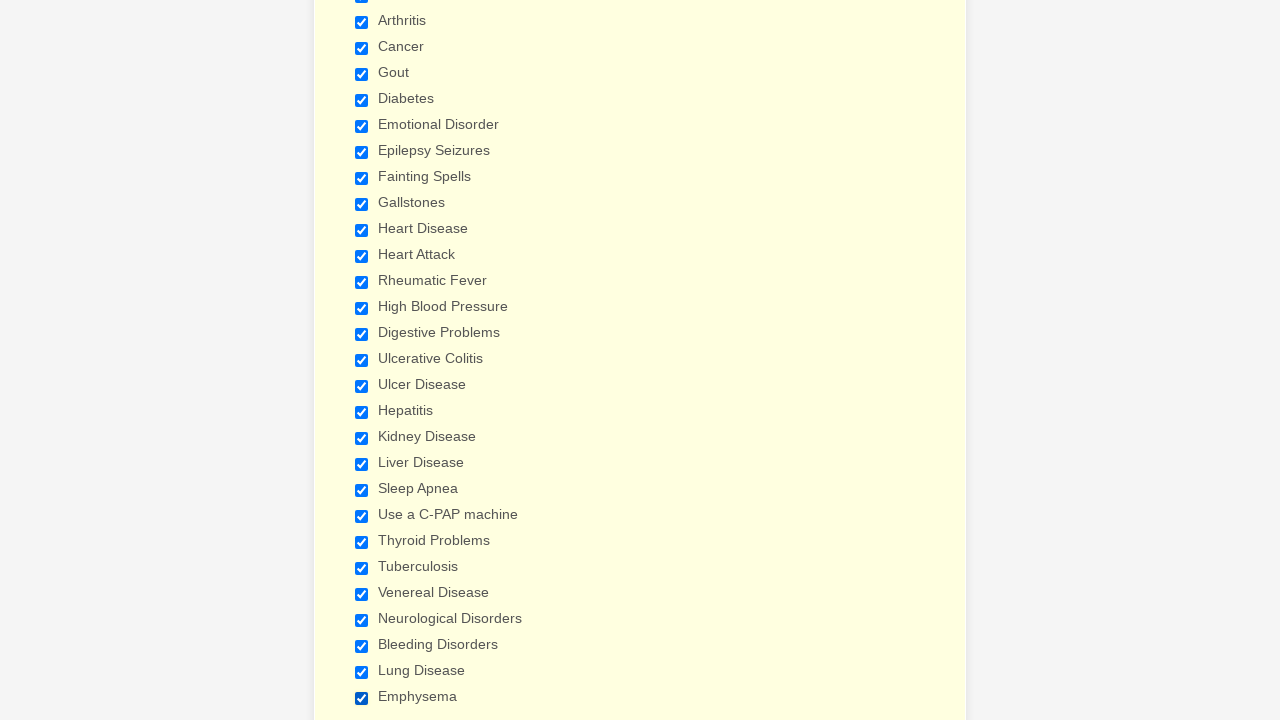

Verified checkbox is checked
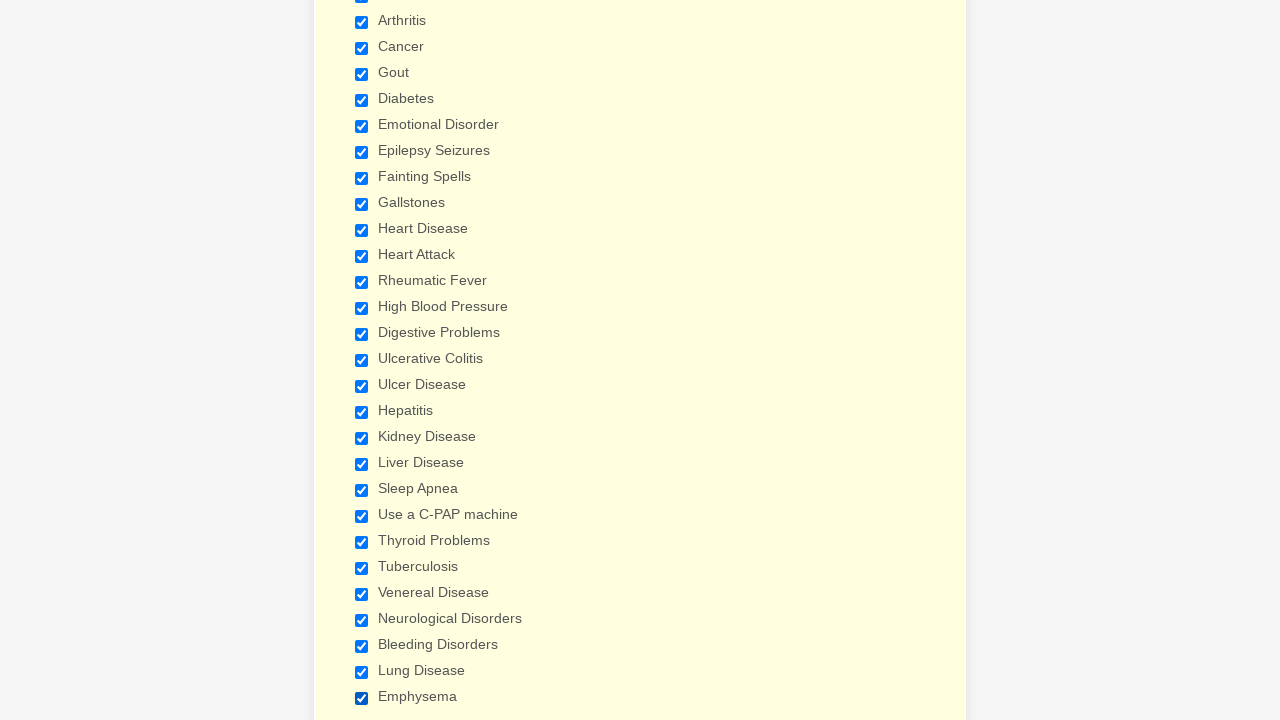

Verified checkbox is checked
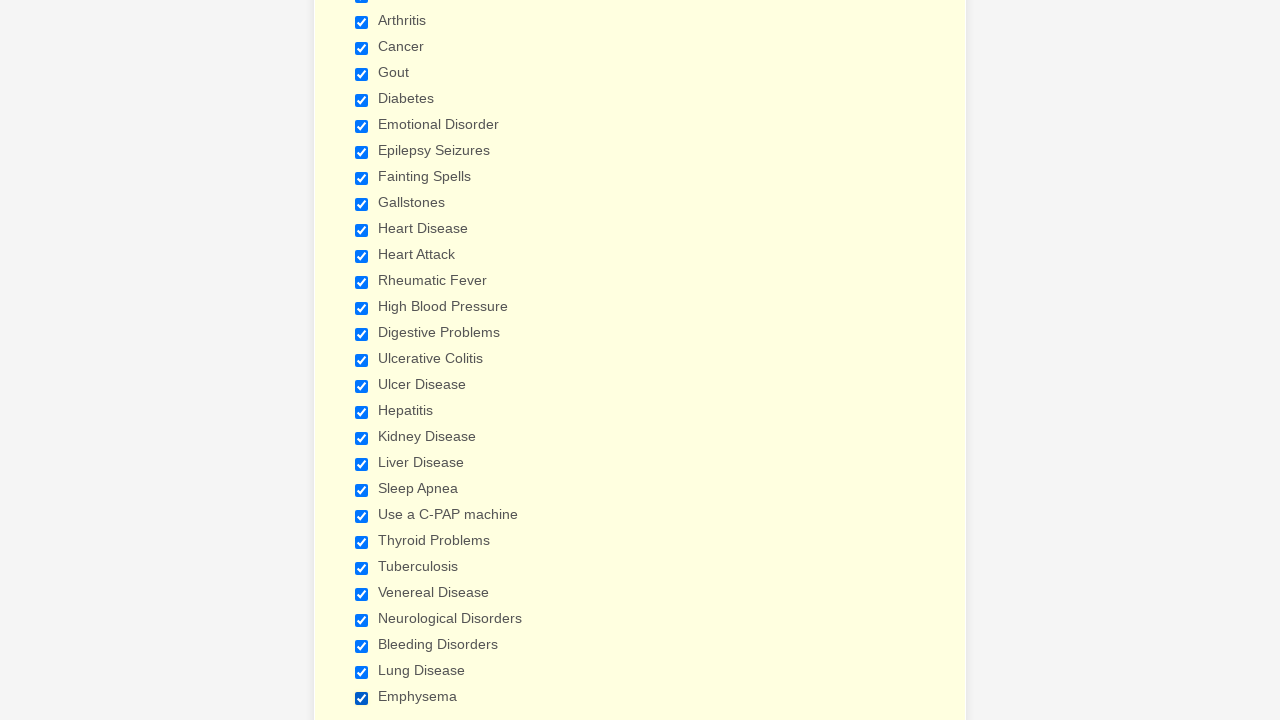

Verified checkbox is checked
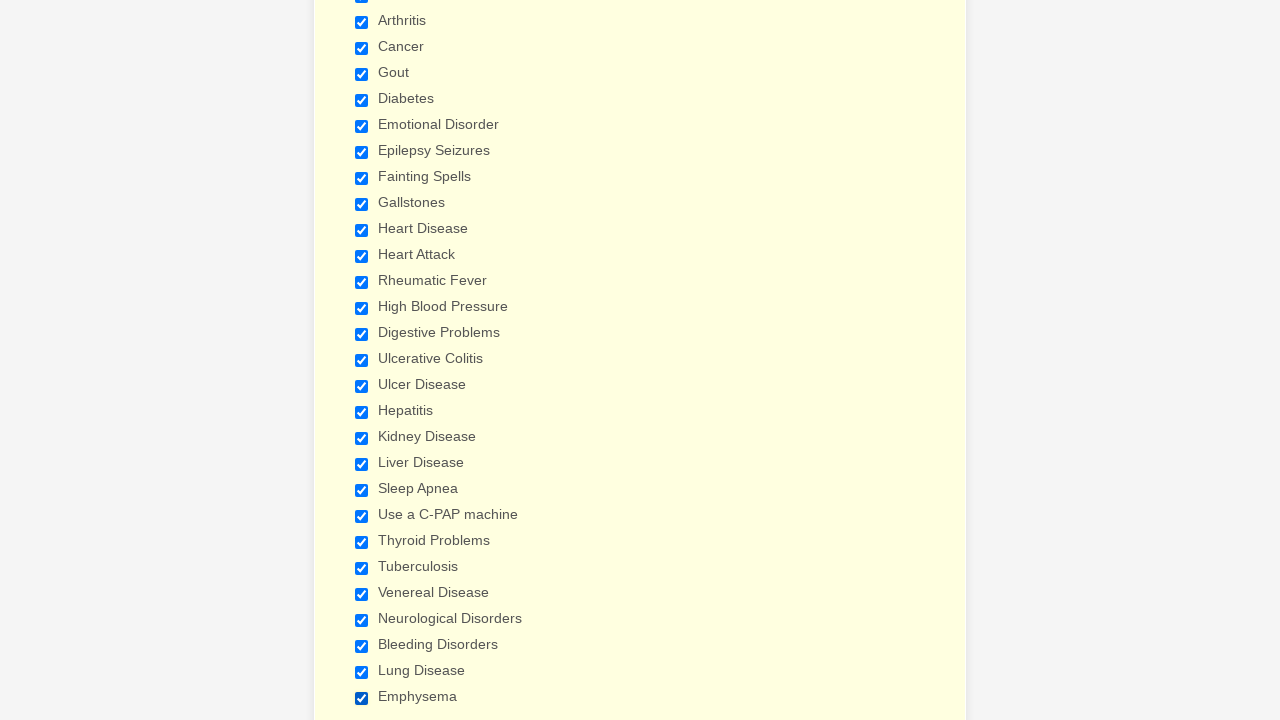

Verified checkbox is checked
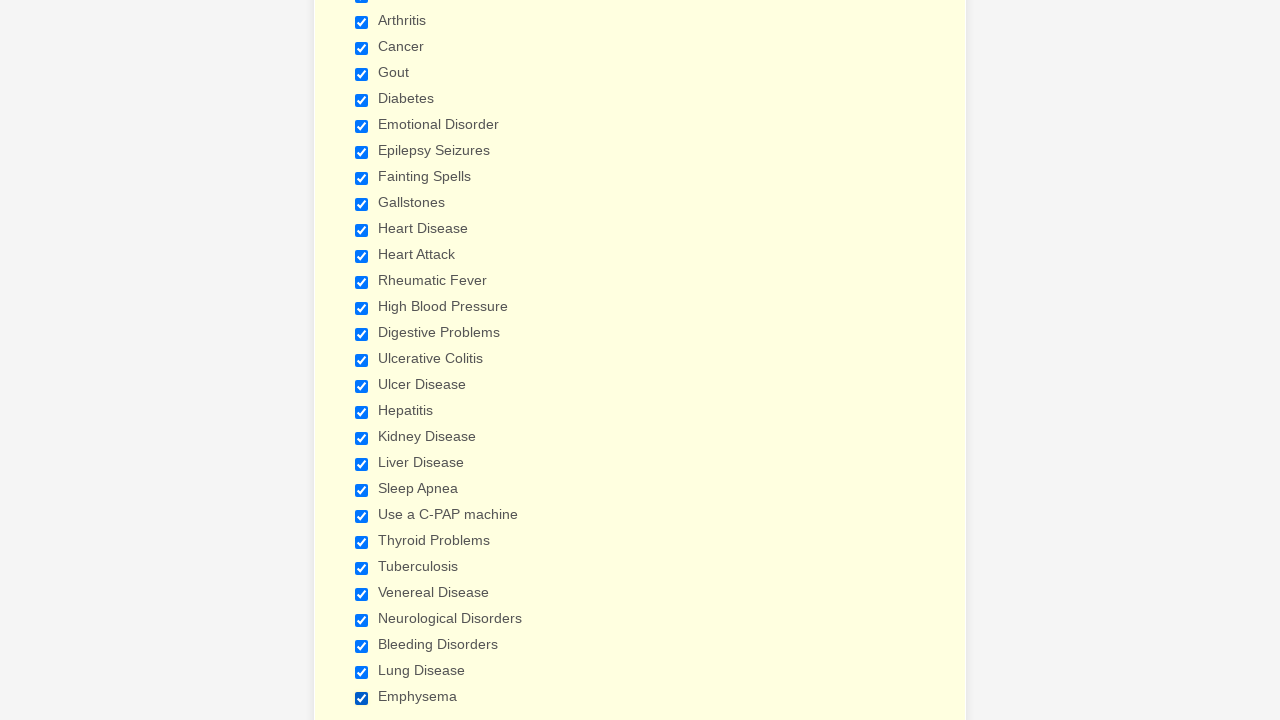

Verified checkbox is checked
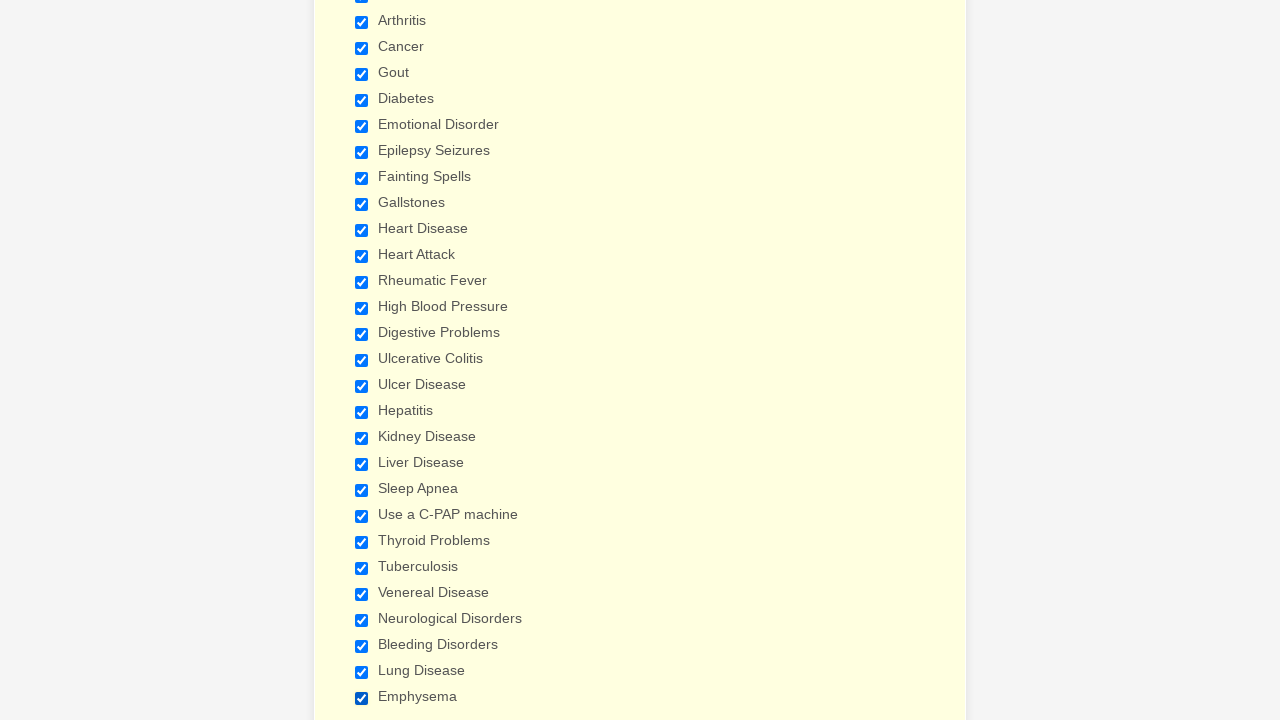

Verified checkbox is checked
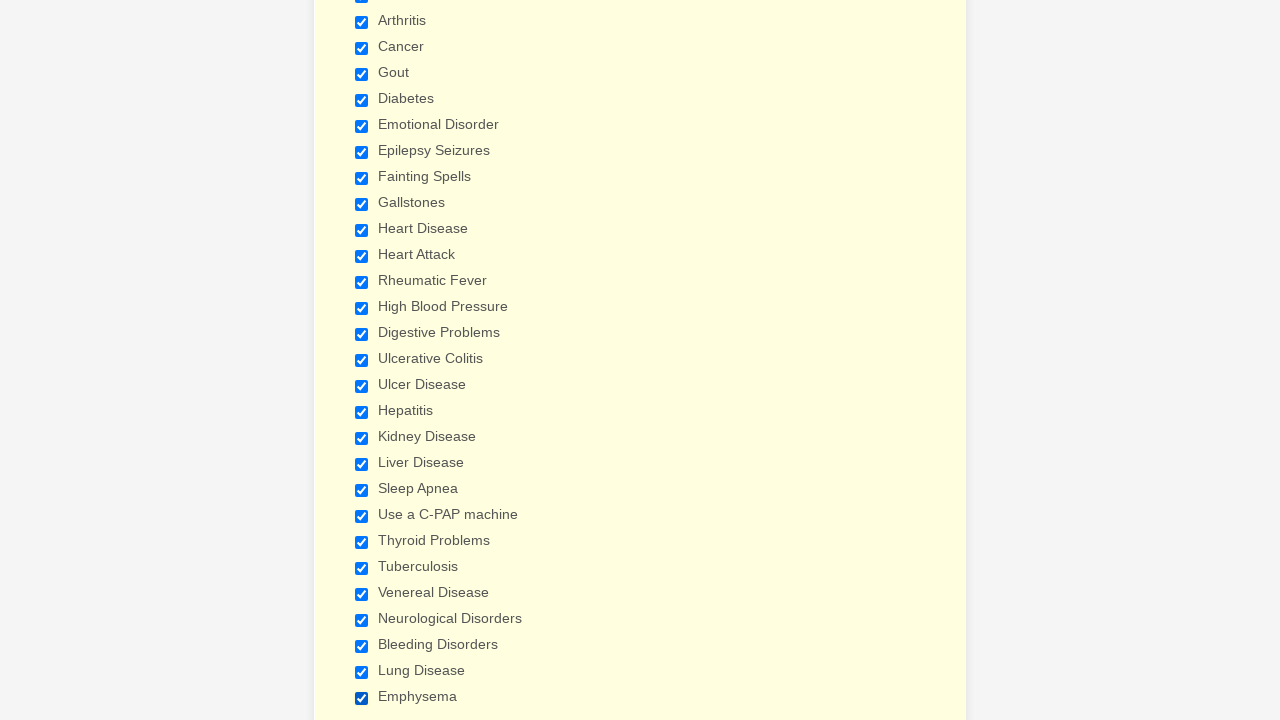

Verified checkbox is checked
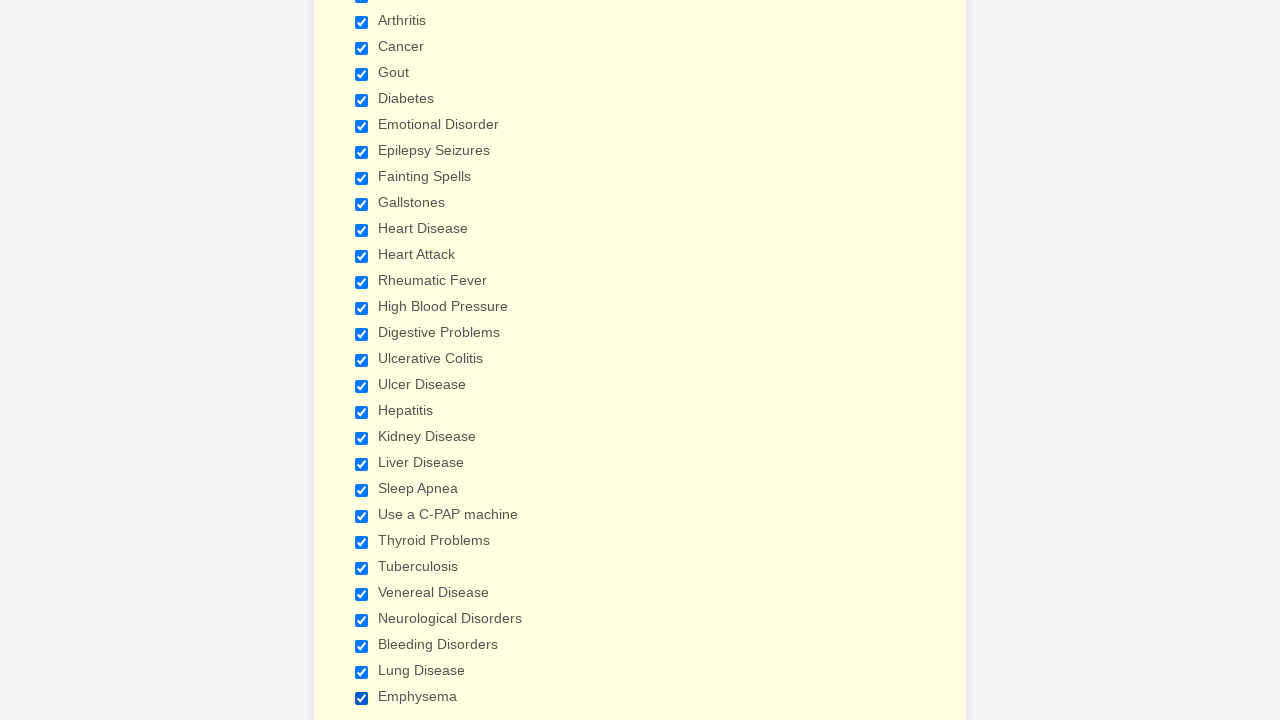

Verified checkbox is checked
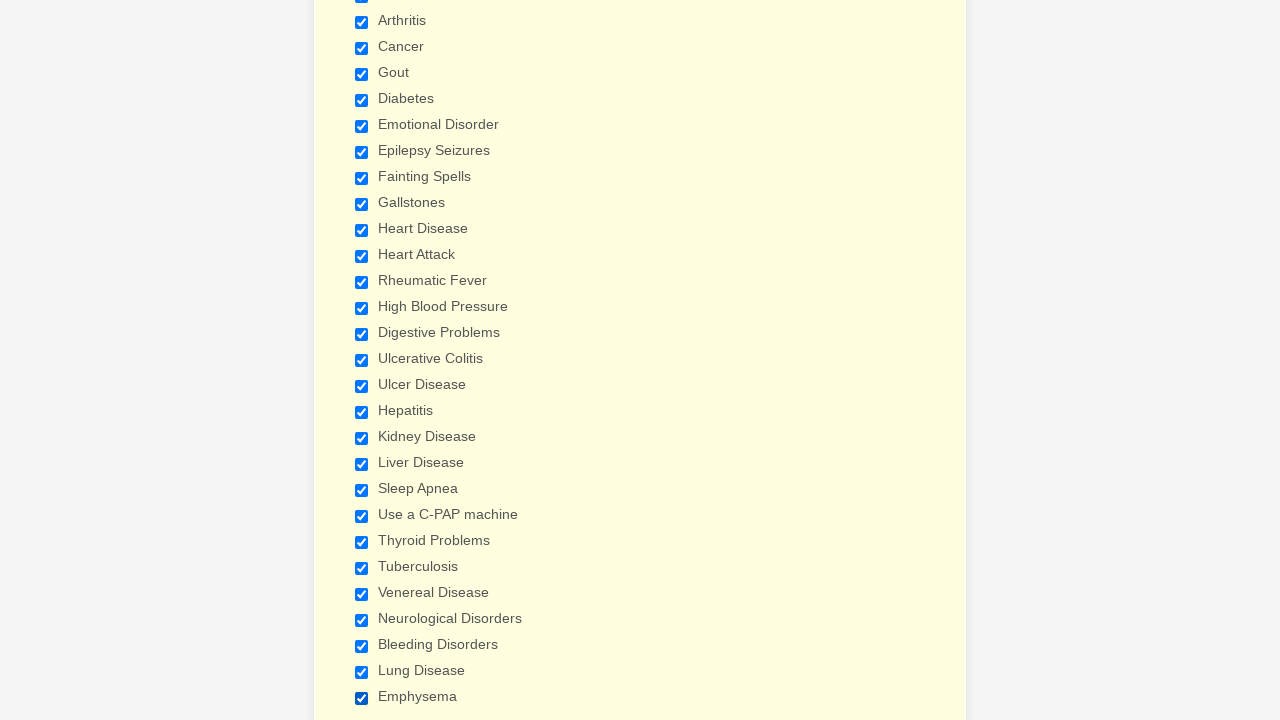

Verified checkbox is checked
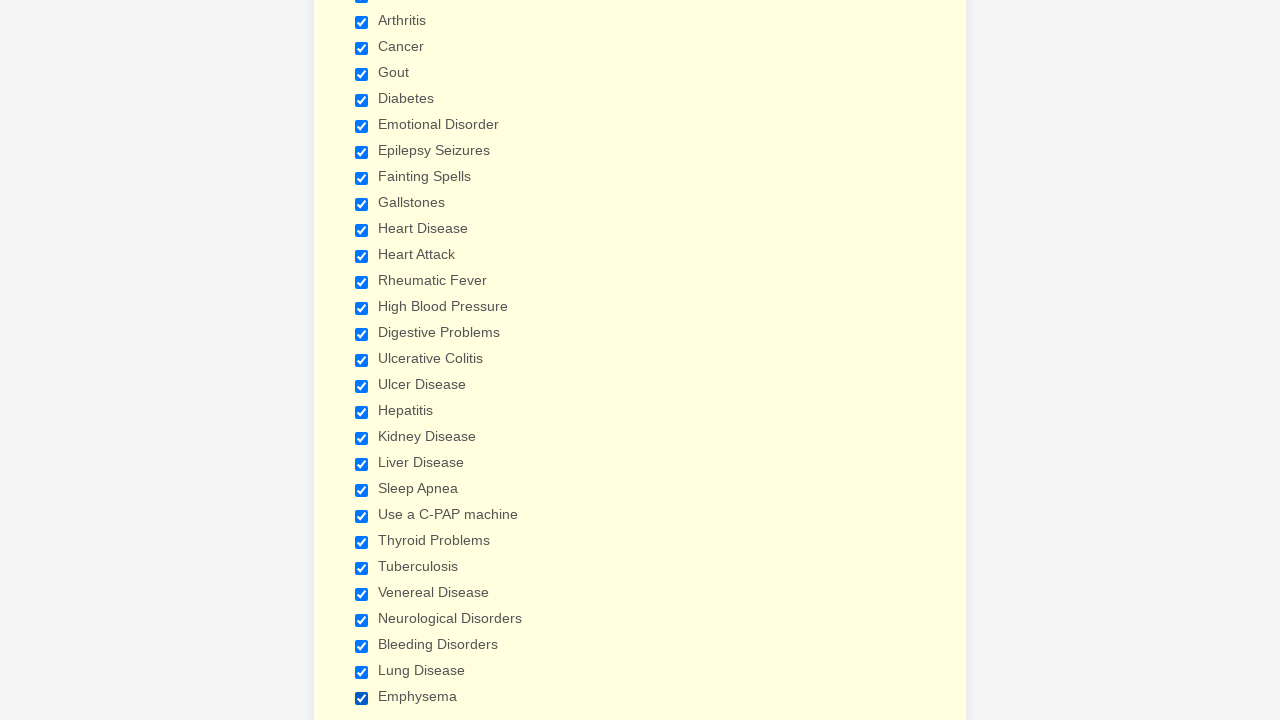

Verified checkbox is checked
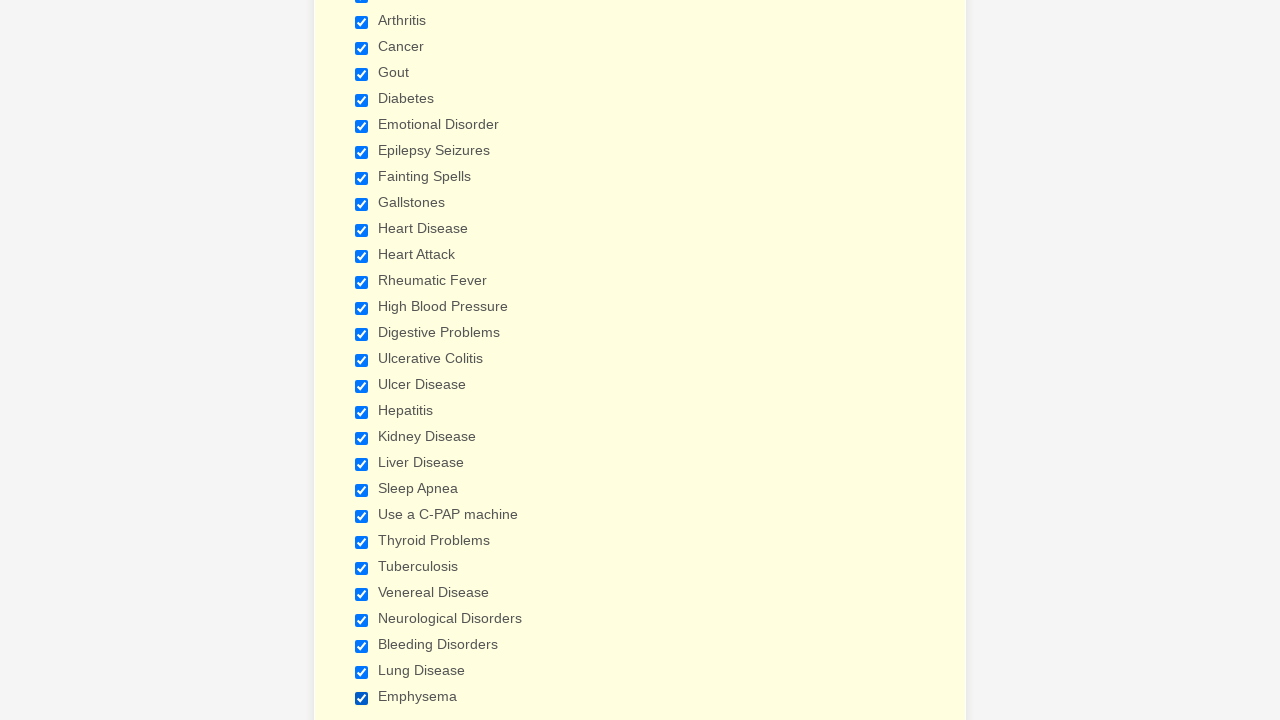

Verified checkbox is checked
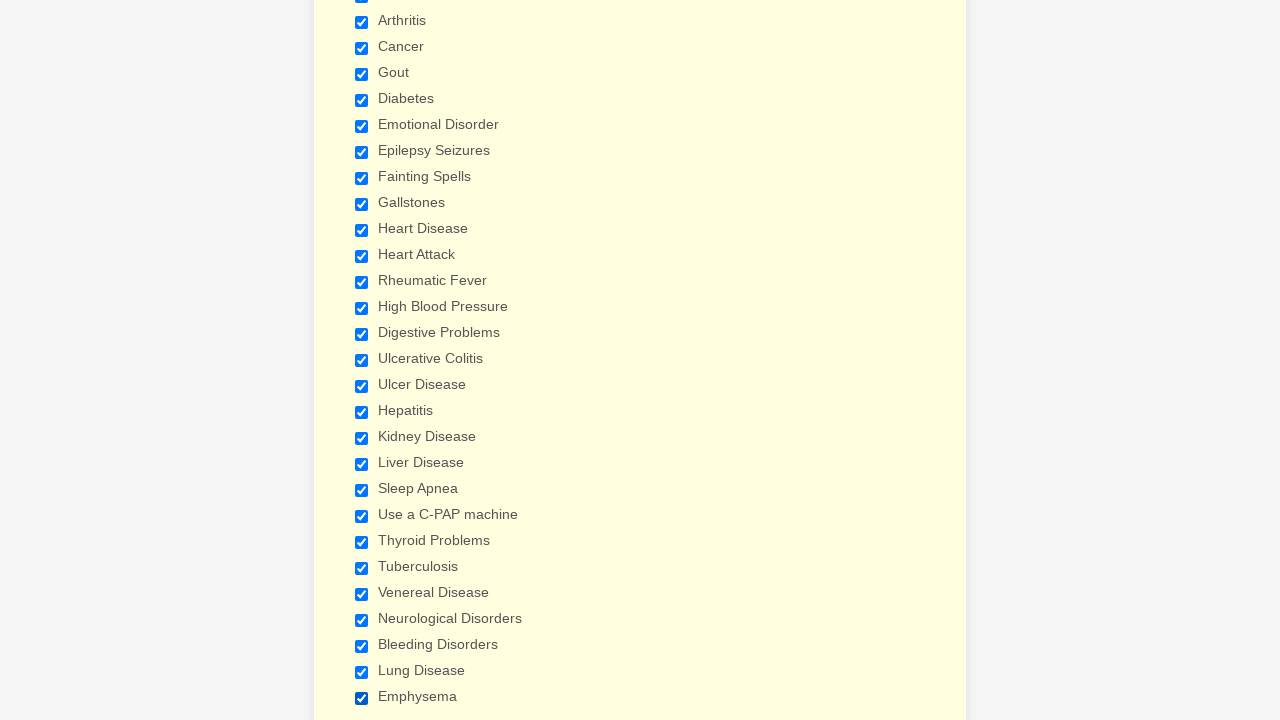

Verified checkbox is checked
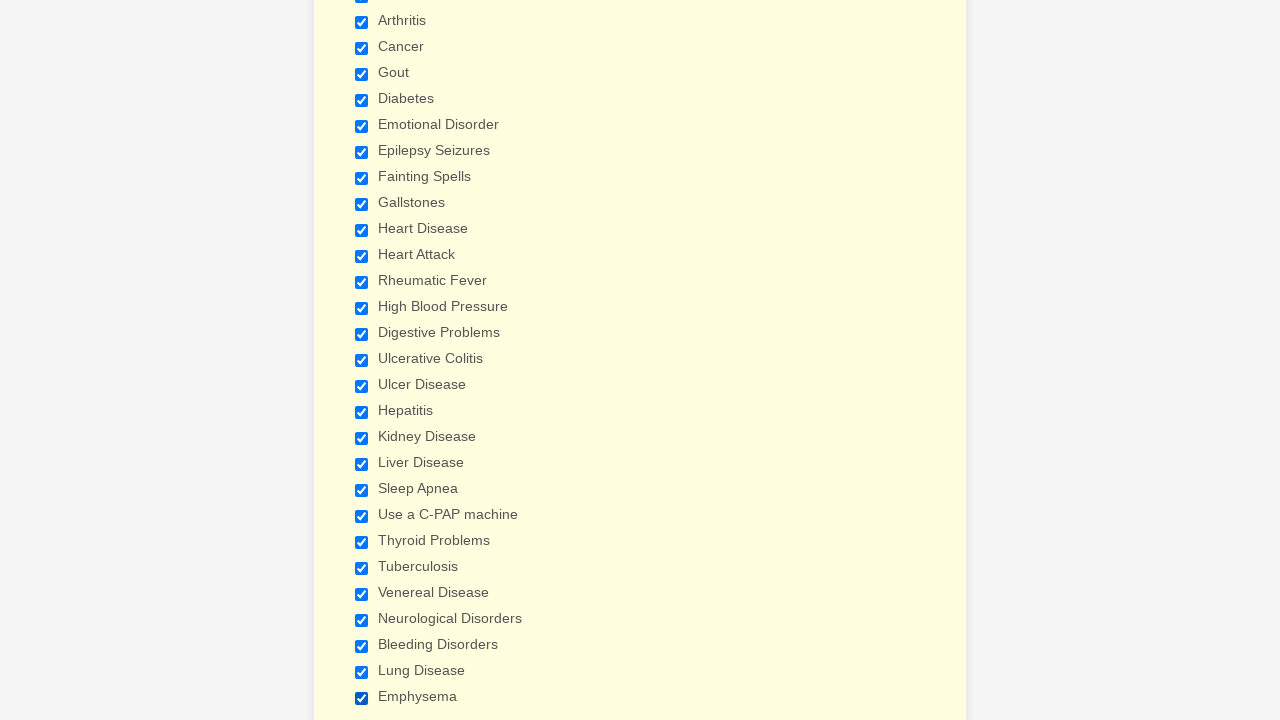

Verified checkbox is checked
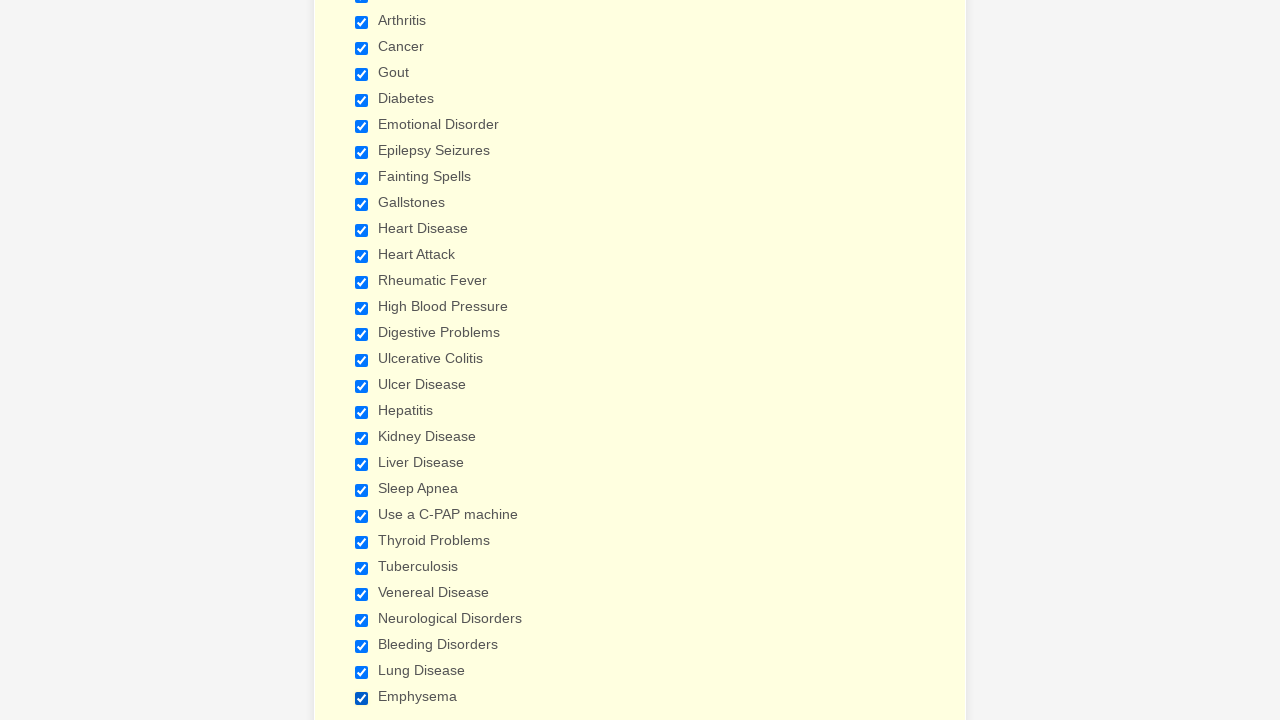

Verified checkbox is checked
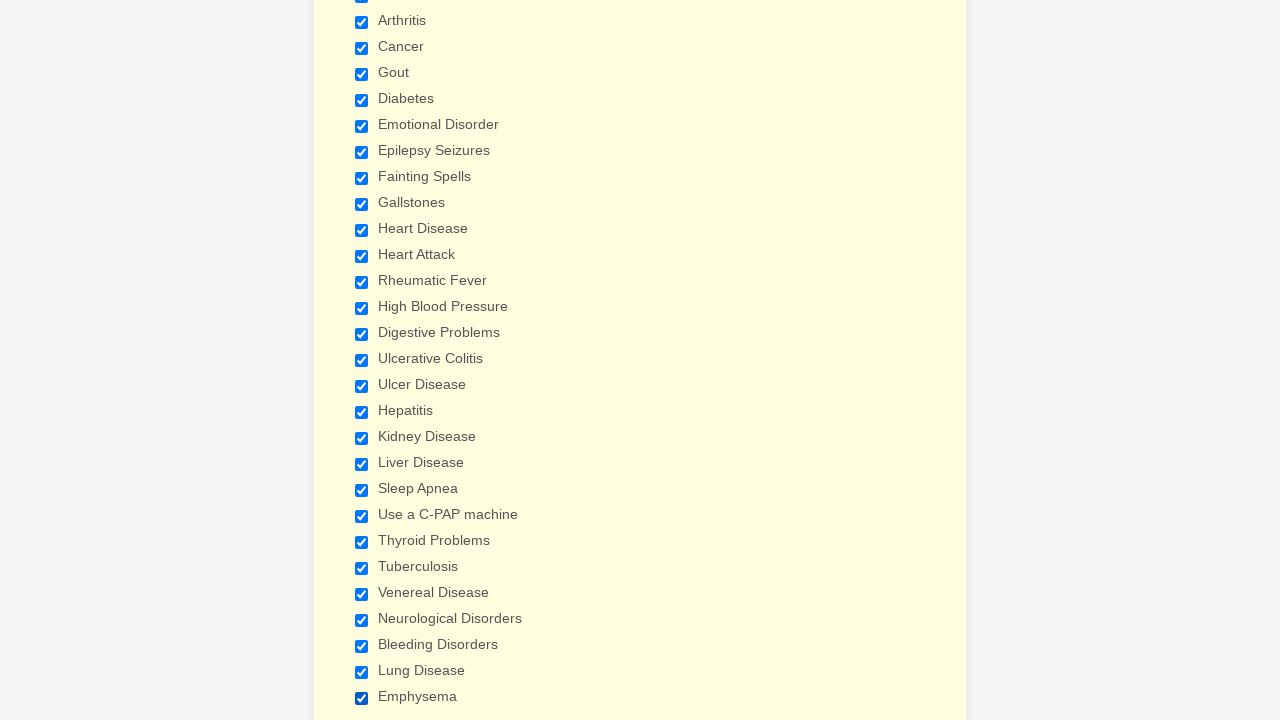

Verified checkbox is checked
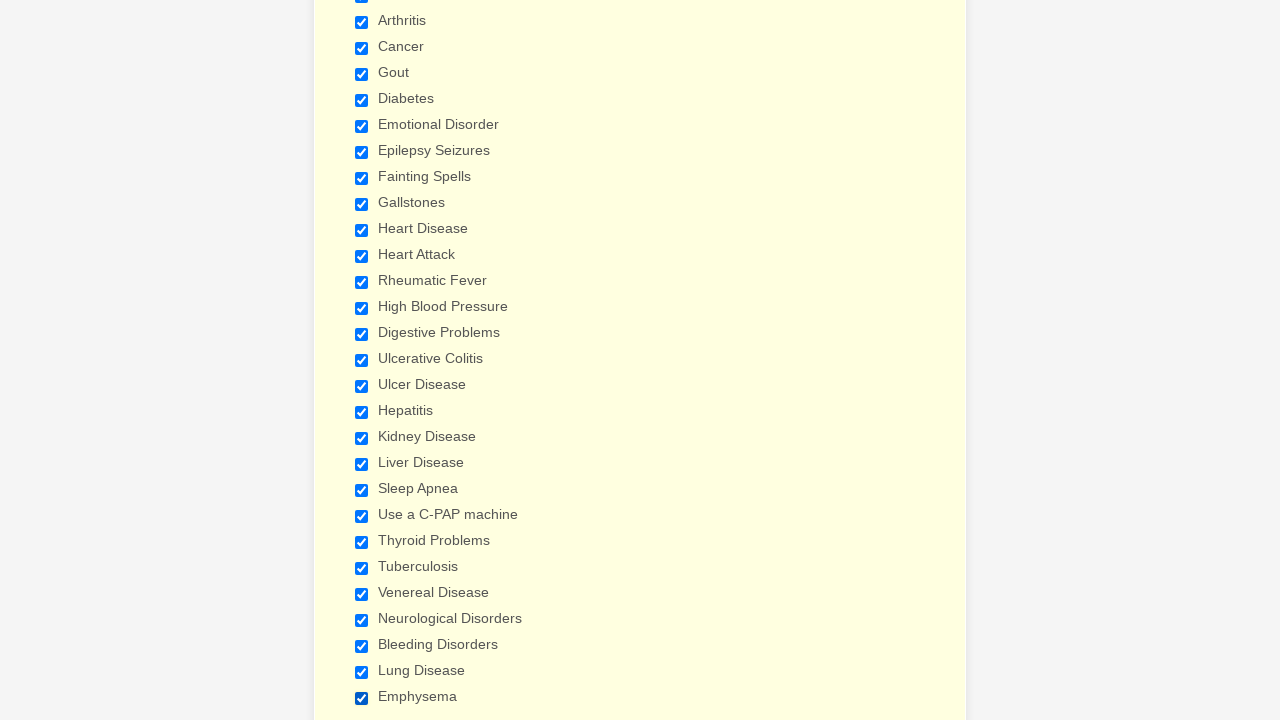

Verified checkbox is checked
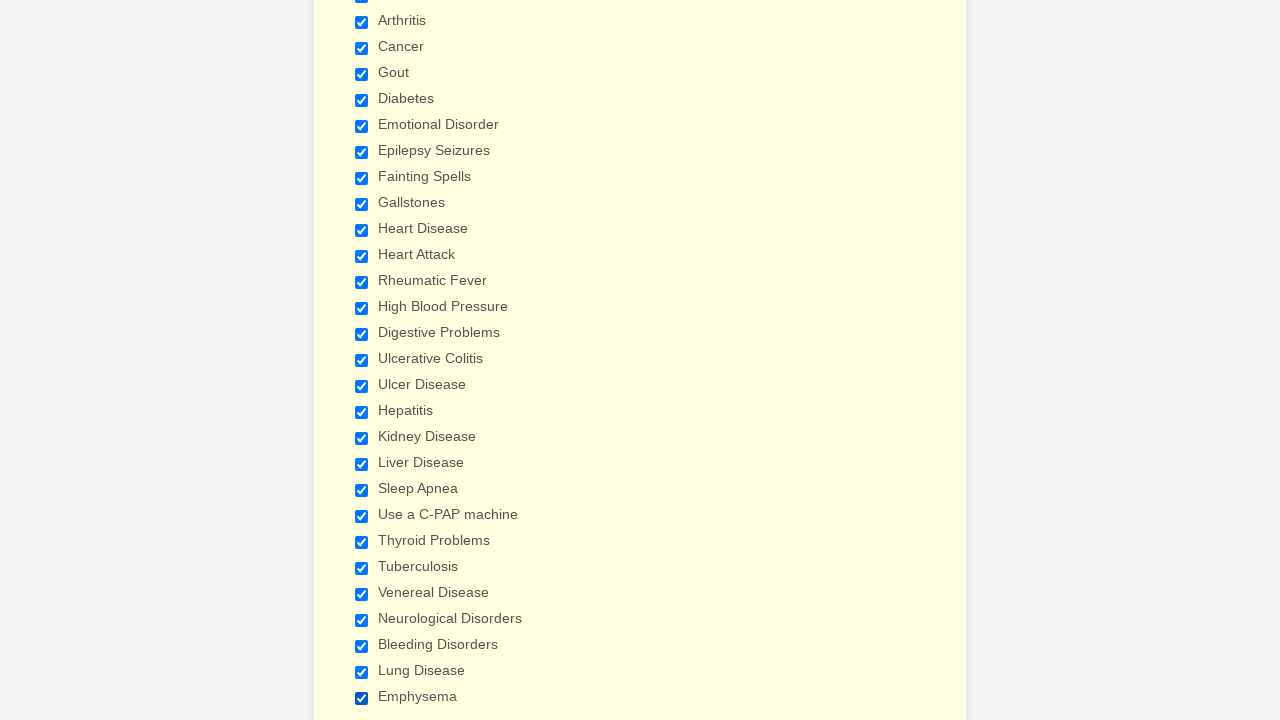

Verified checkbox is checked
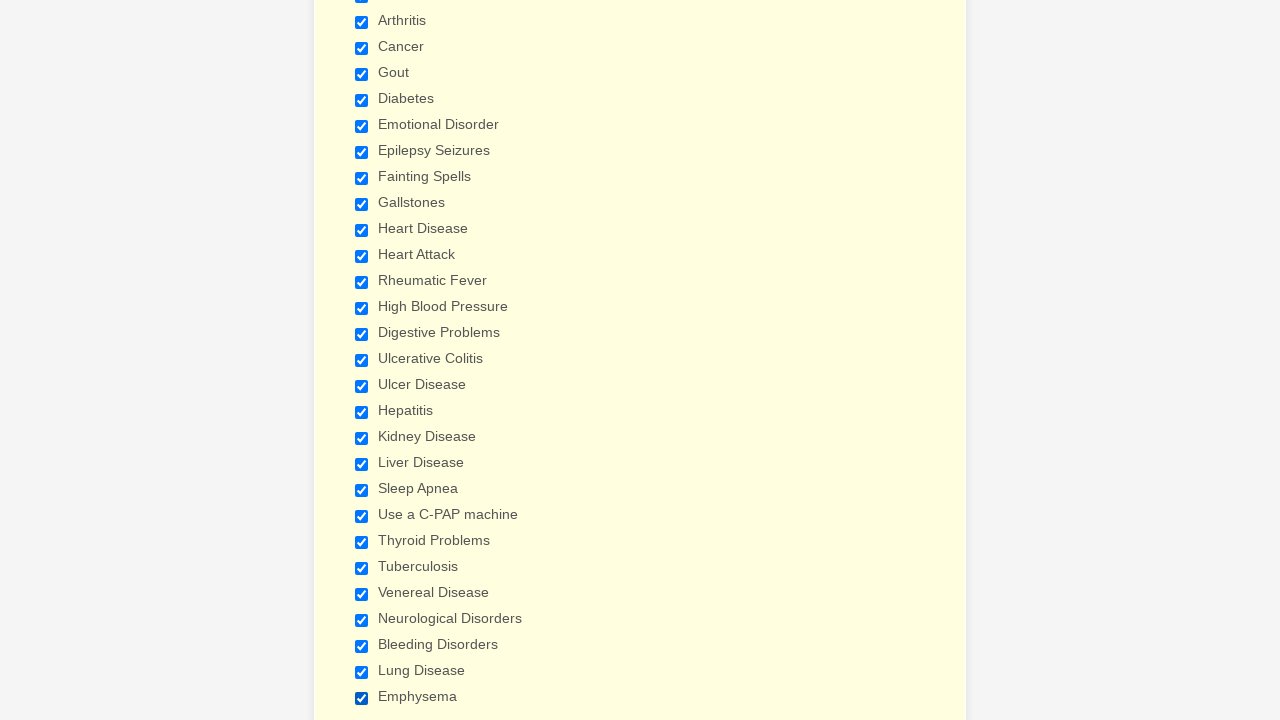

Verified checkbox is checked
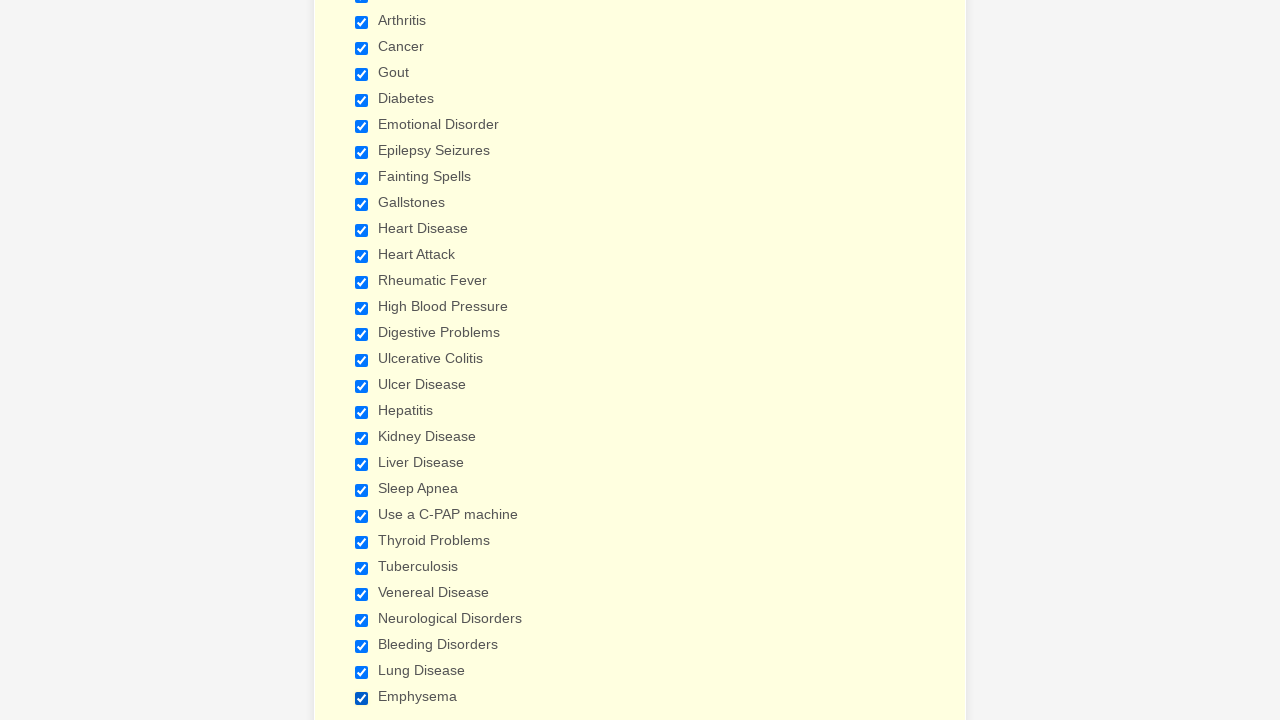

Verified checkbox is checked
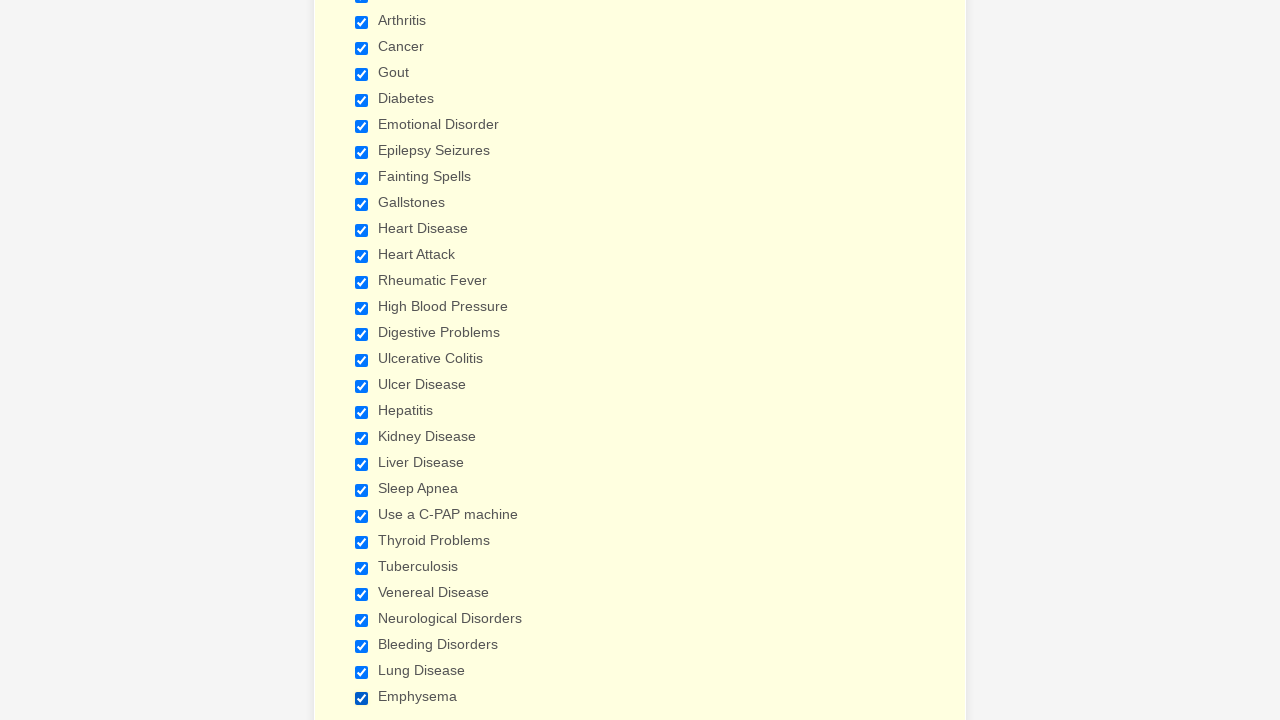

Verified checkbox is checked
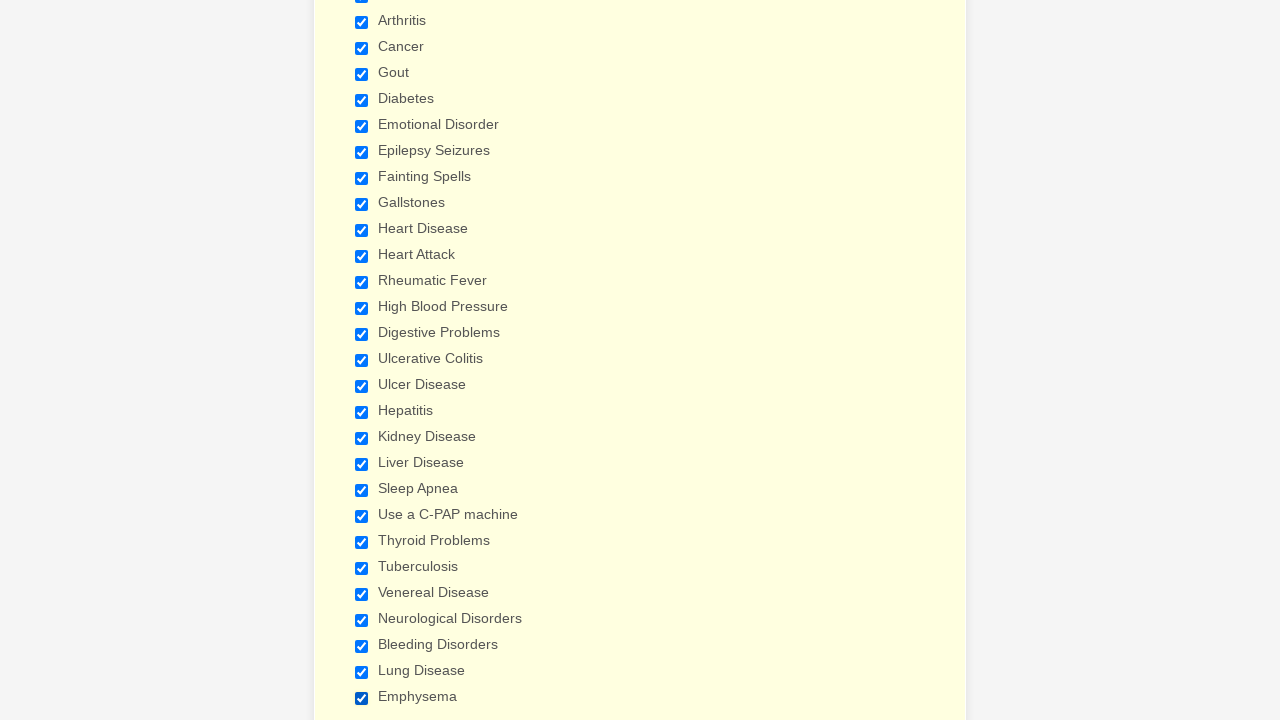

Verified checkbox is checked
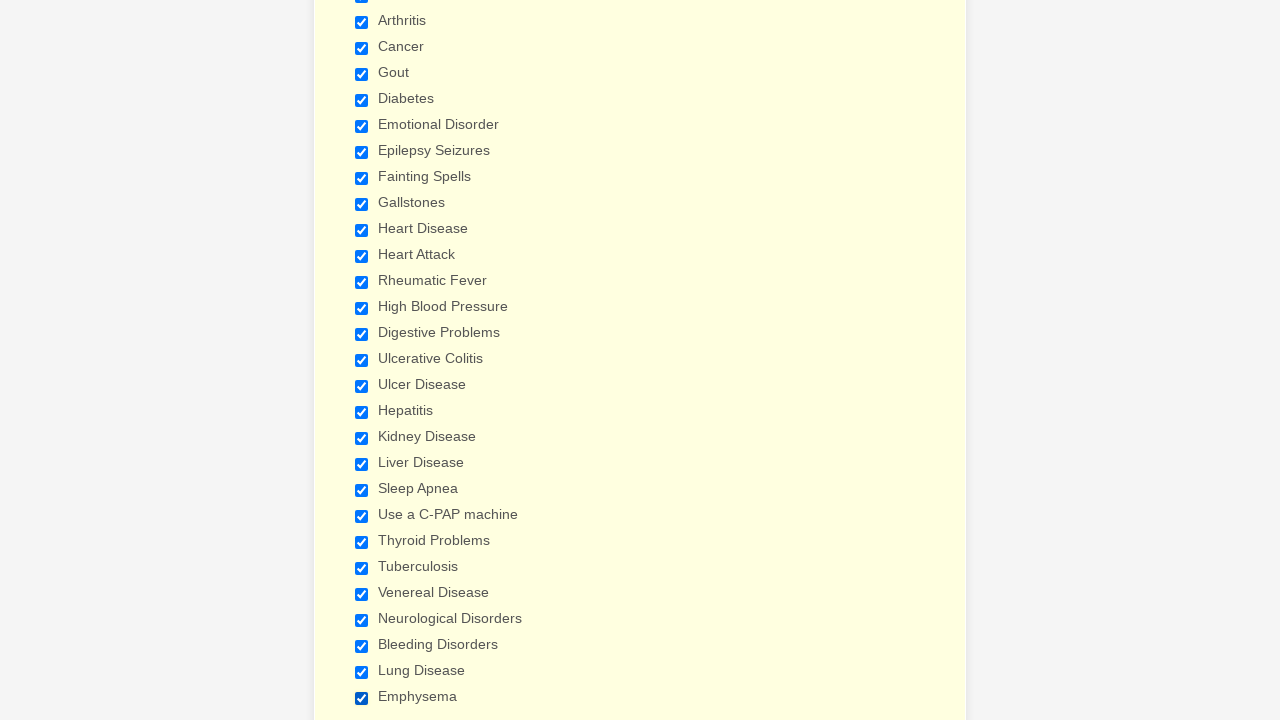

Verified checkbox is checked
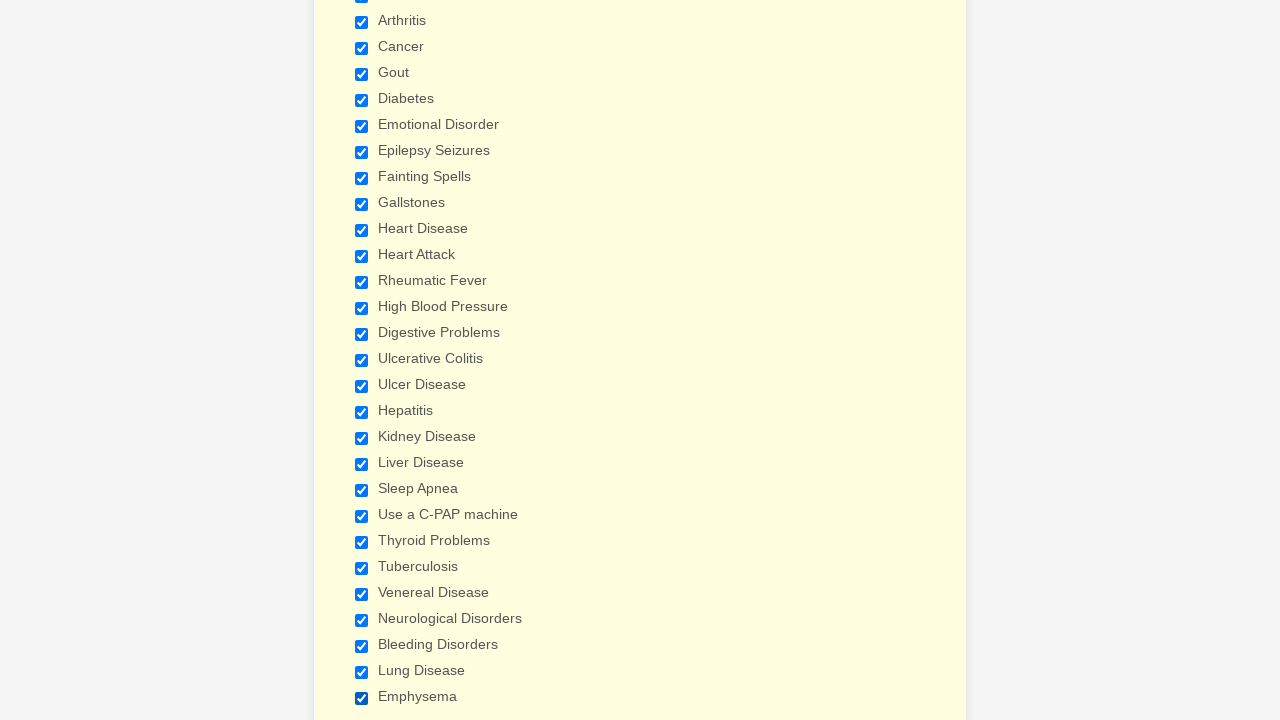

Verified checkbox is checked
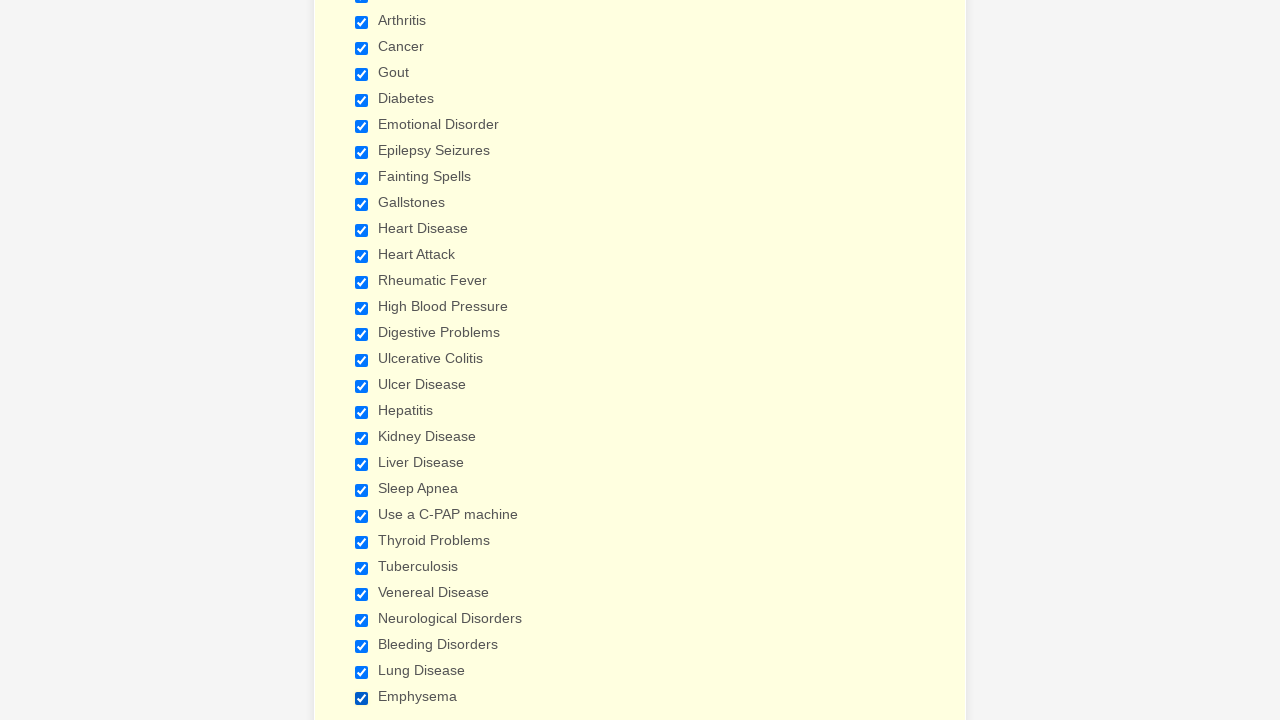

Verified checkbox is checked
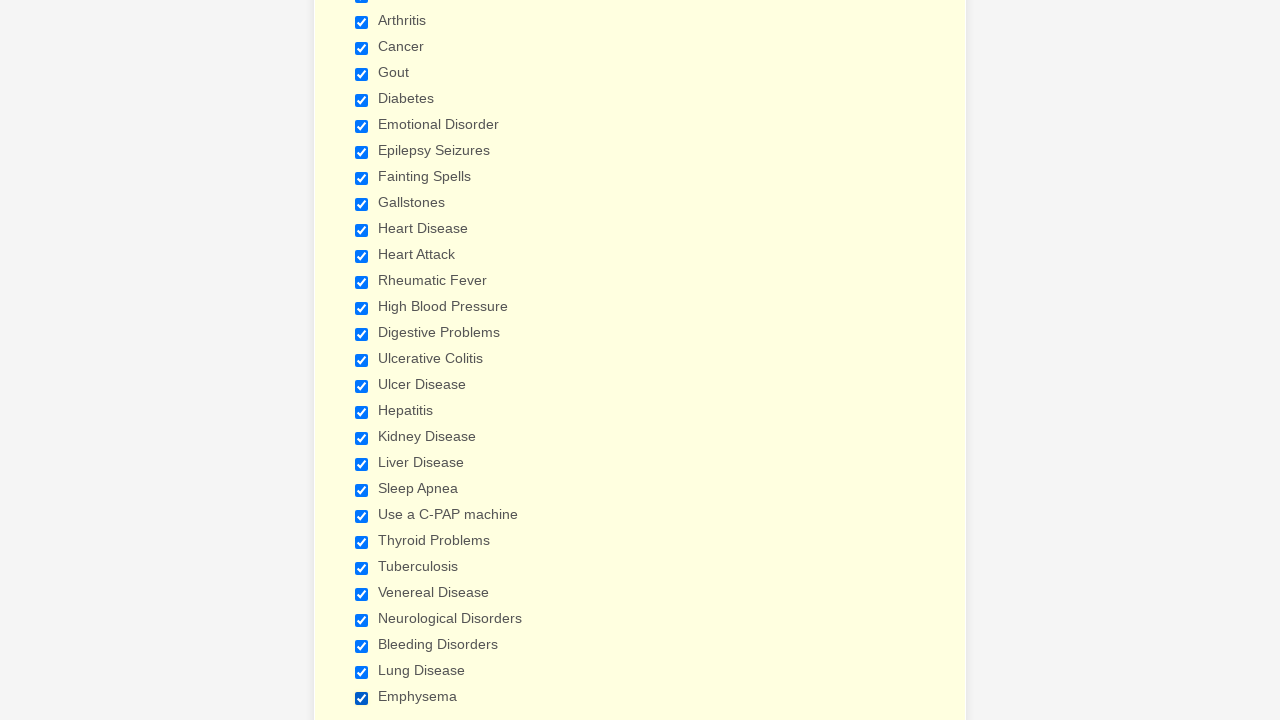

Clicked a checkbox to uncheck it at (362, 360) on input.form-checkbox >> nth=0
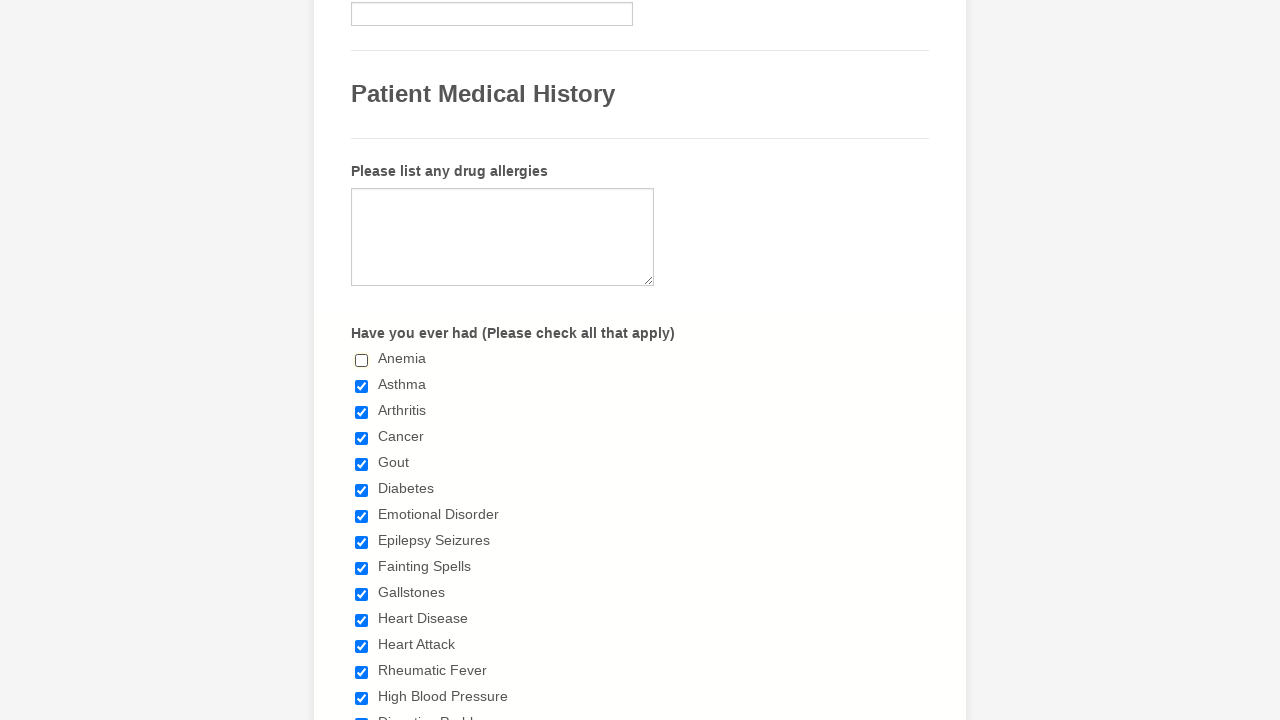

Clicked a checkbox to uncheck it at (362, 386) on input.form-checkbox >> nth=1
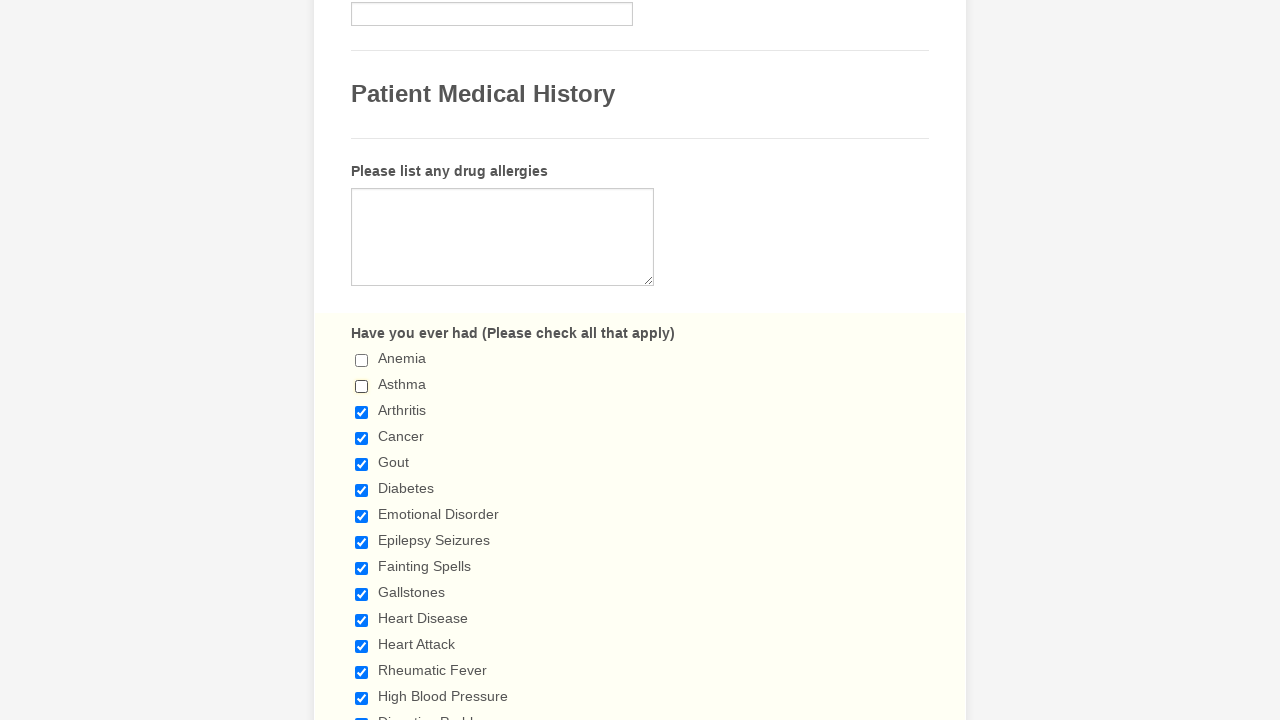

Clicked a checkbox to uncheck it at (362, 412) on input.form-checkbox >> nth=2
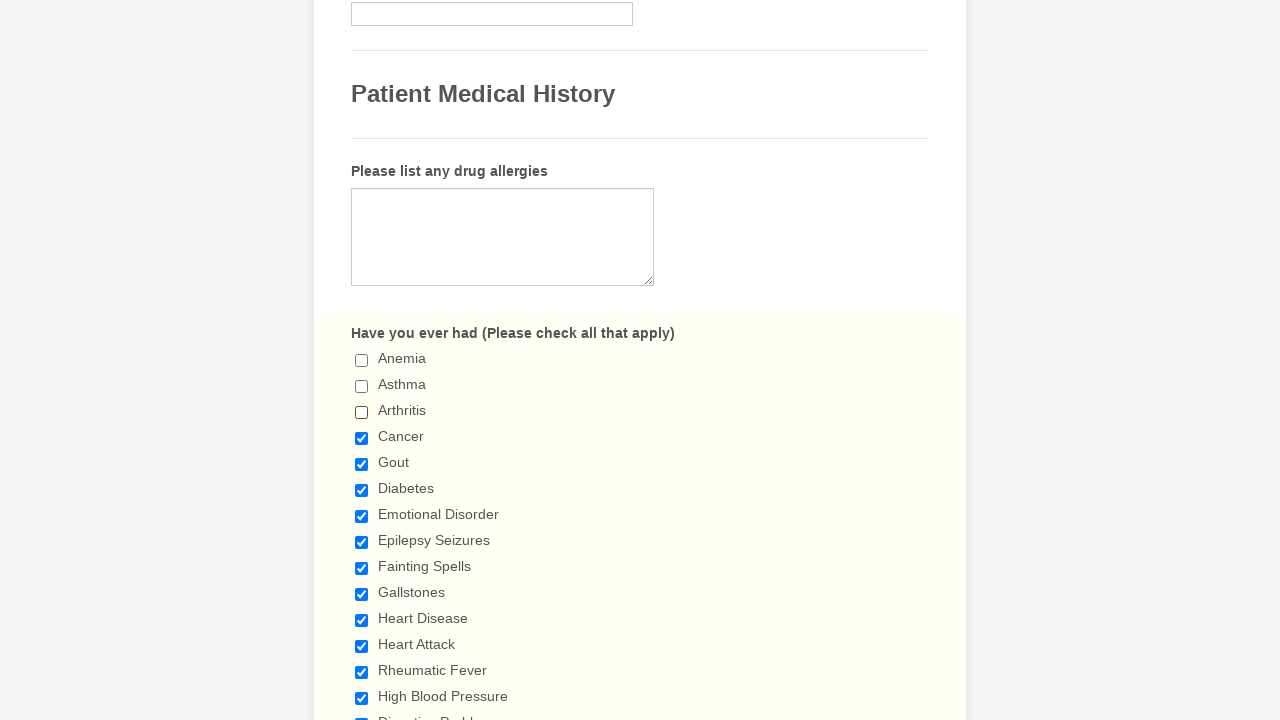

Clicked a checkbox to uncheck it at (362, 438) on input.form-checkbox >> nth=3
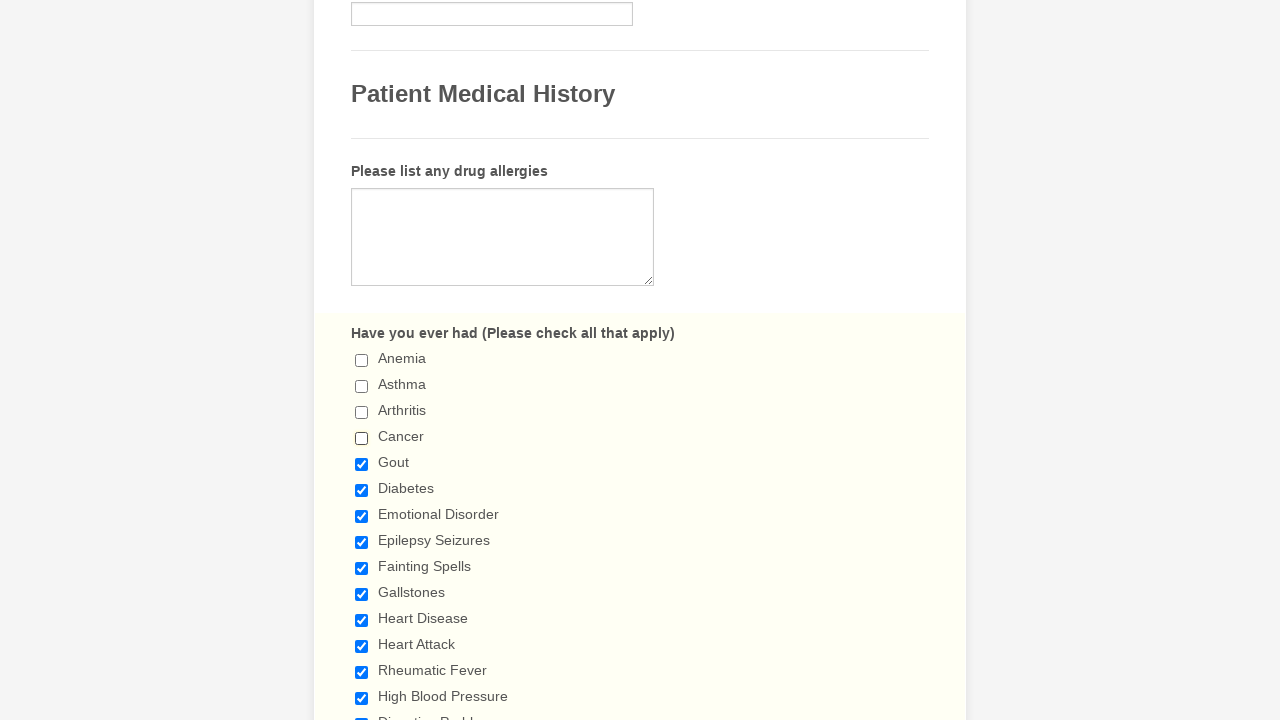

Clicked a checkbox to uncheck it at (362, 464) on input.form-checkbox >> nth=4
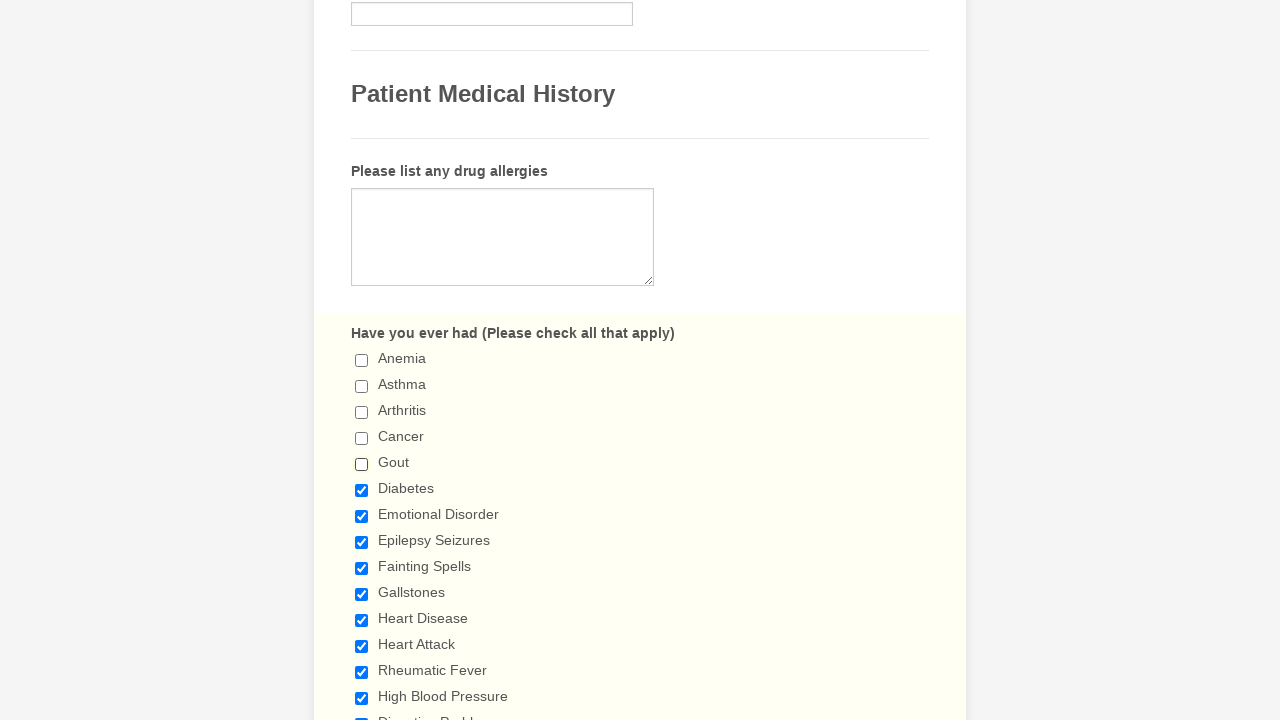

Clicked a checkbox to uncheck it at (362, 490) on input.form-checkbox >> nth=5
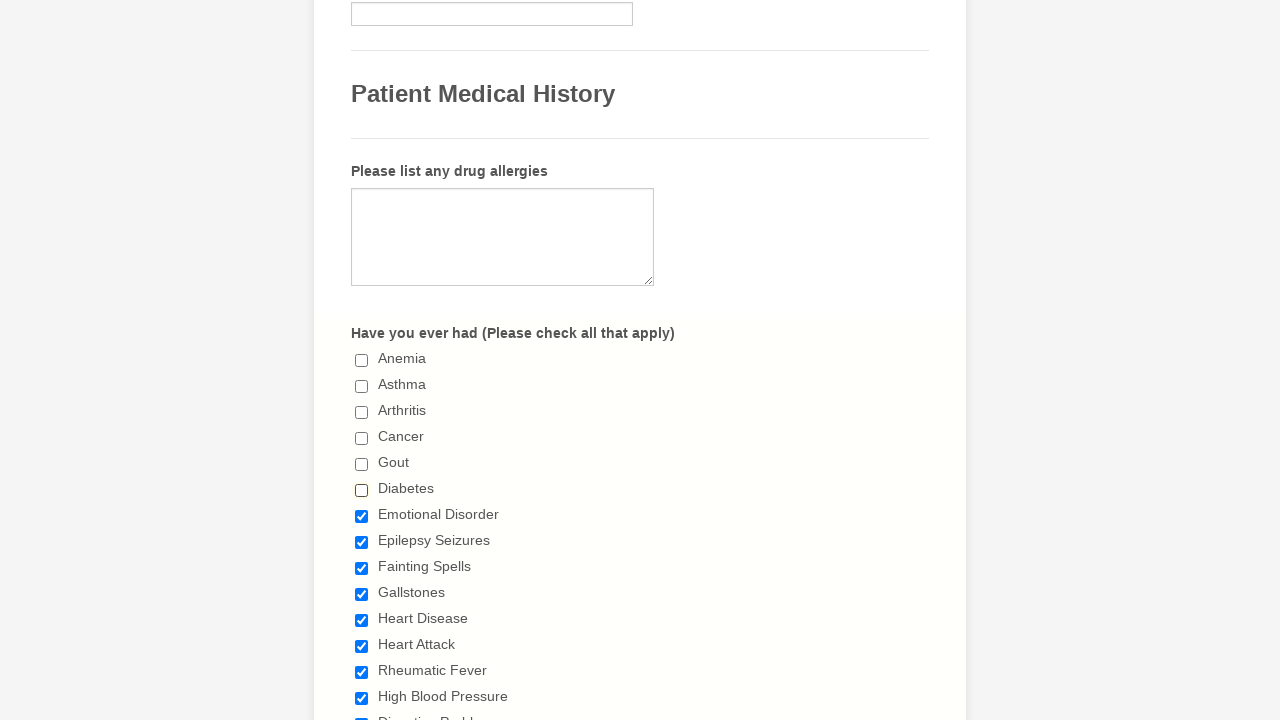

Clicked a checkbox to uncheck it at (362, 516) on input.form-checkbox >> nth=6
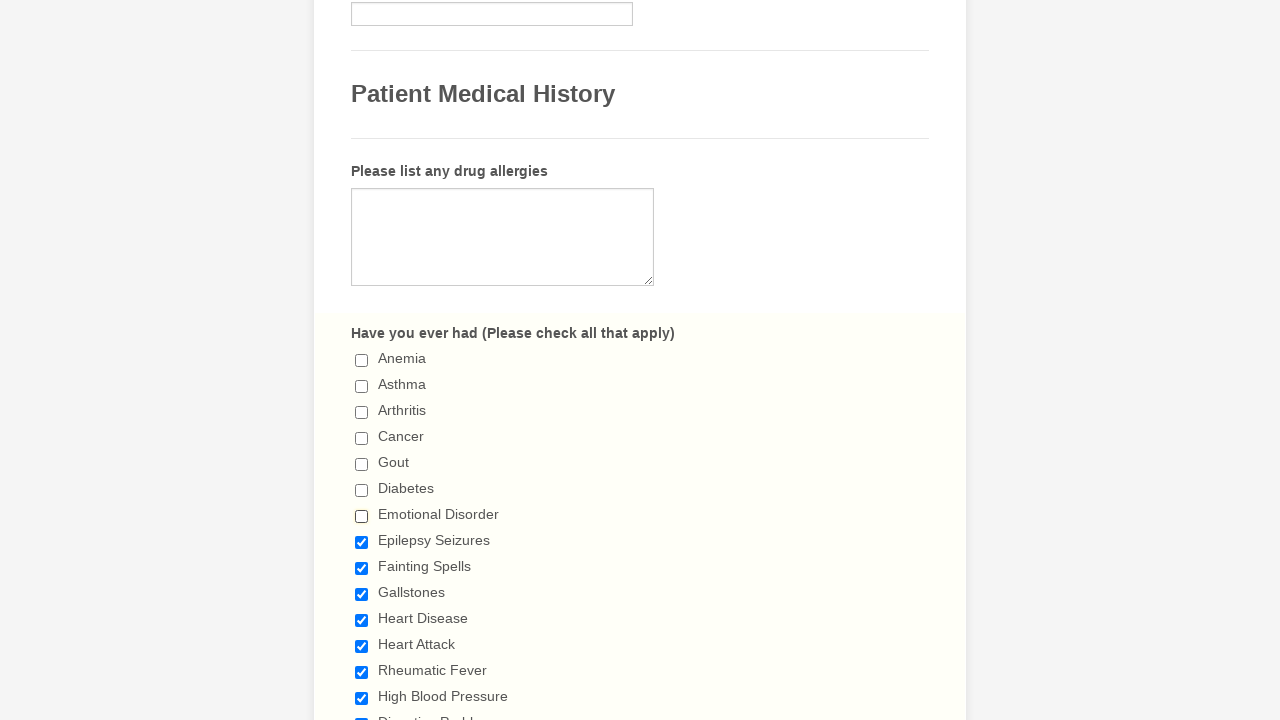

Clicked a checkbox to uncheck it at (362, 542) on input.form-checkbox >> nth=7
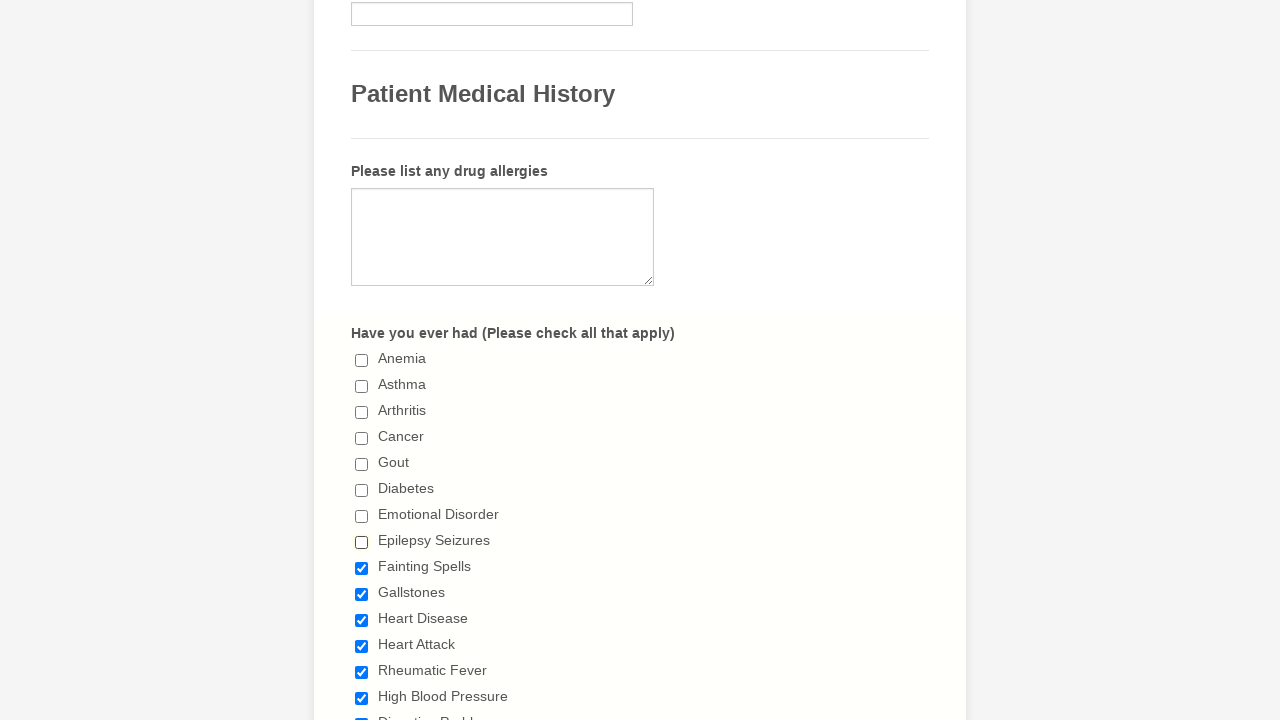

Clicked a checkbox to uncheck it at (362, 568) on input.form-checkbox >> nth=8
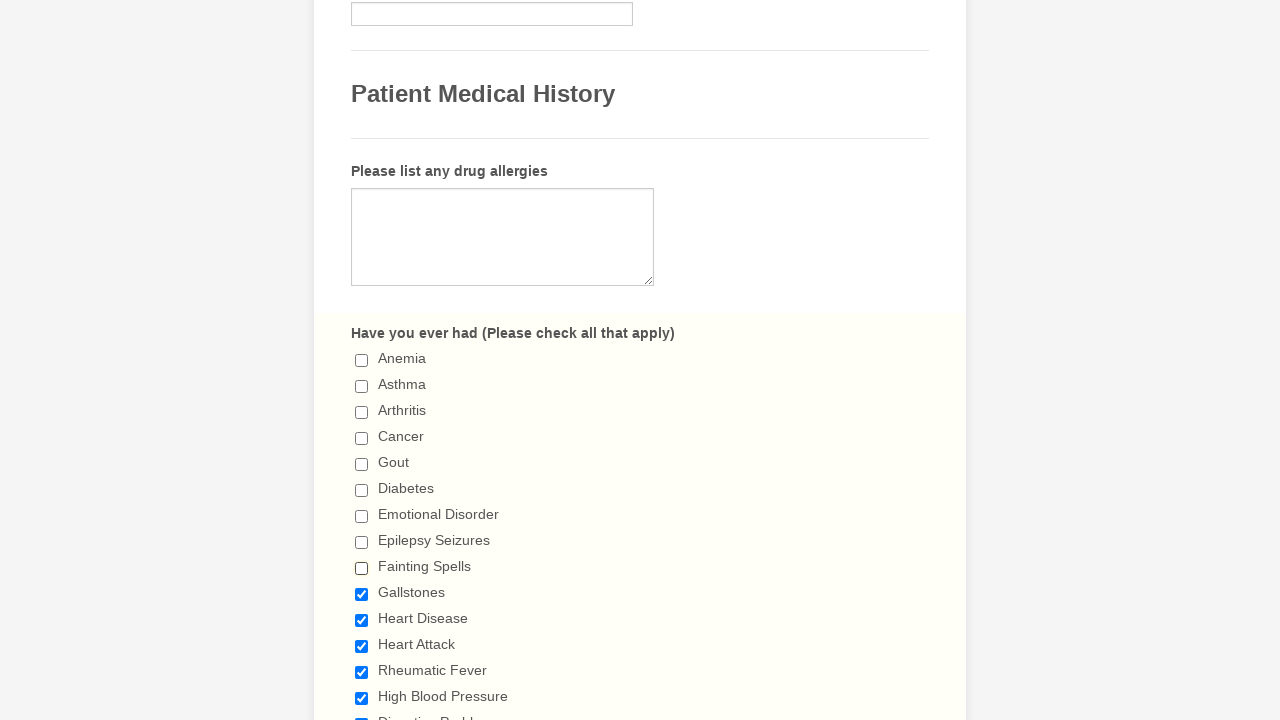

Clicked a checkbox to uncheck it at (362, 594) on input.form-checkbox >> nth=9
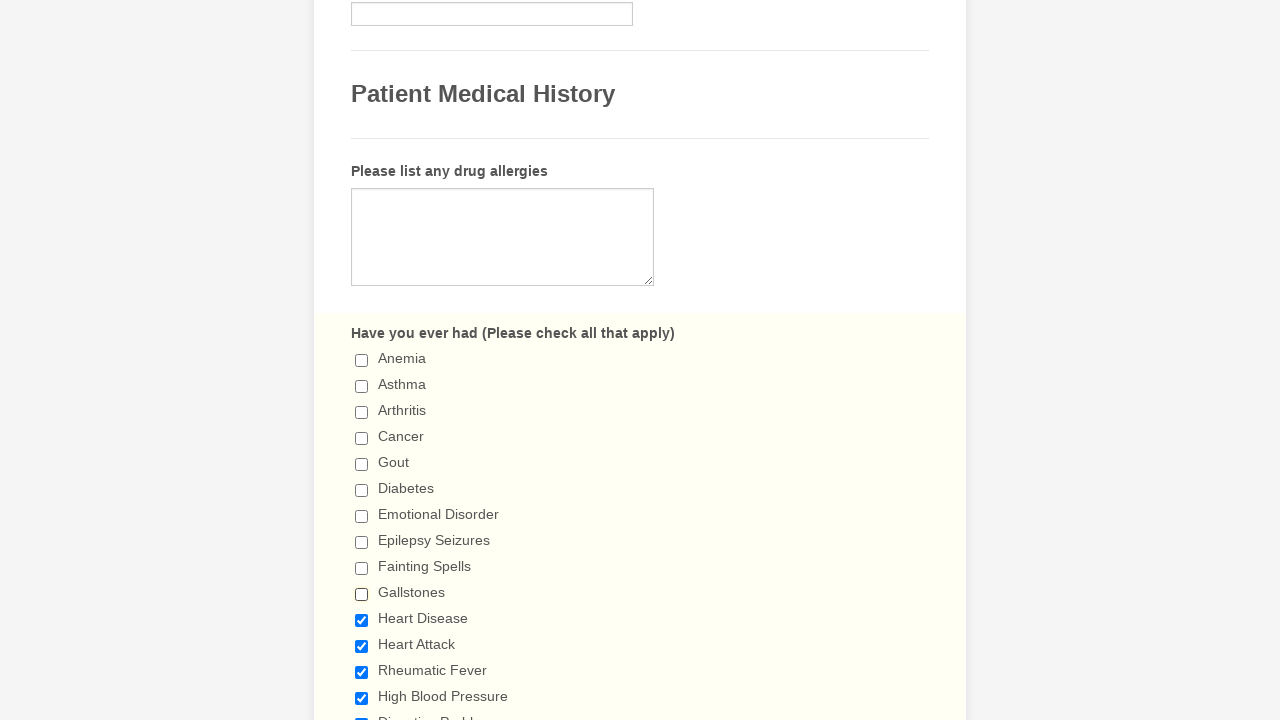

Clicked a checkbox to uncheck it at (362, 620) on input.form-checkbox >> nth=10
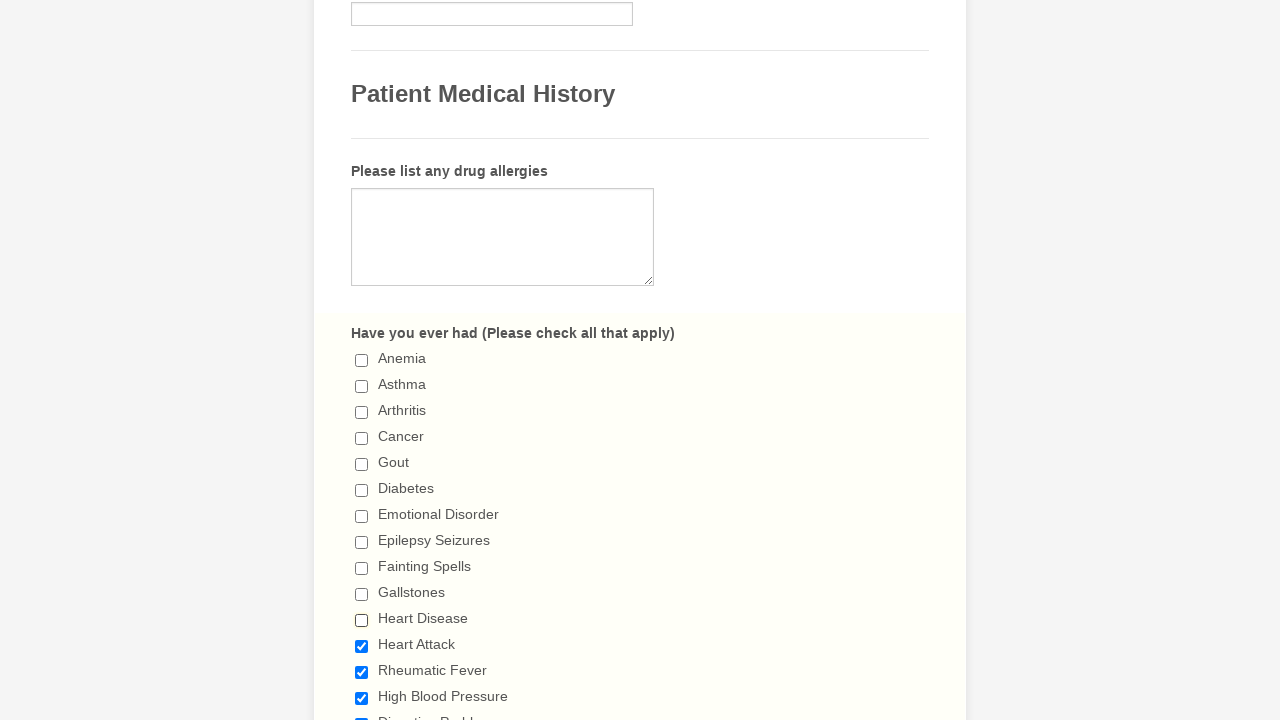

Clicked a checkbox to uncheck it at (362, 646) on input.form-checkbox >> nth=11
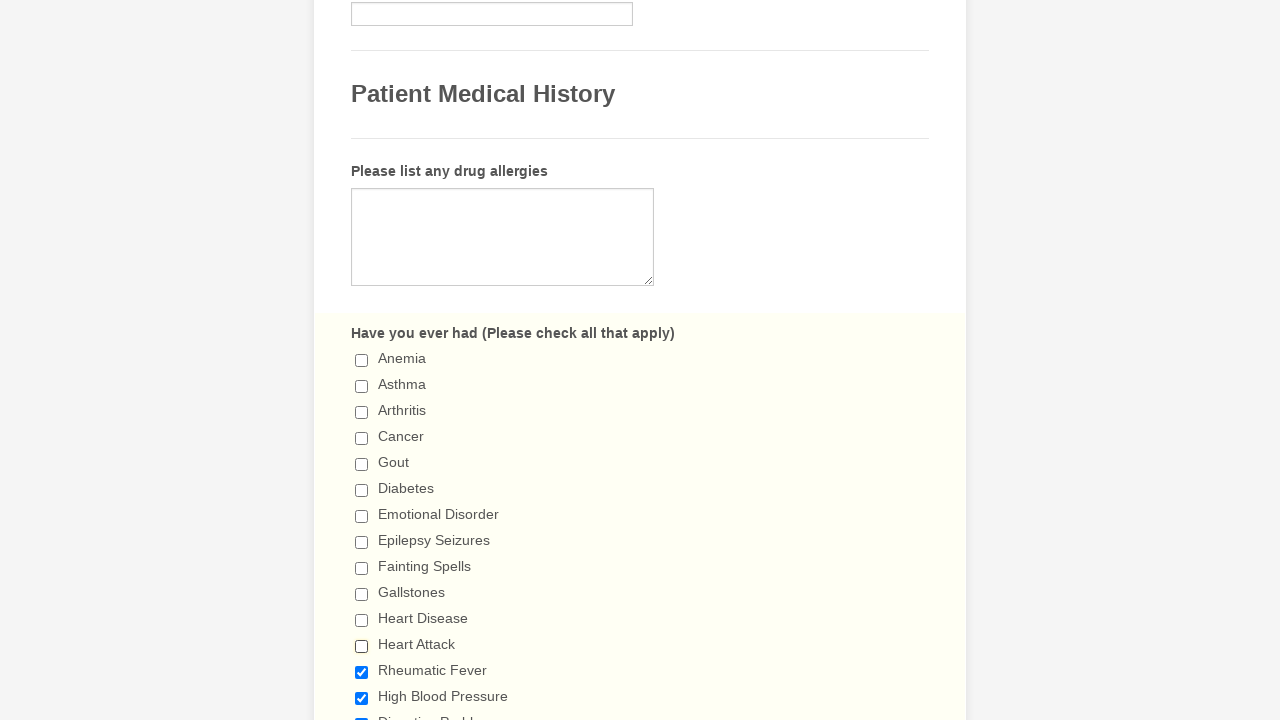

Clicked a checkbox to uncheck it at (362, 672) on input.form-checkbox >> nth=12
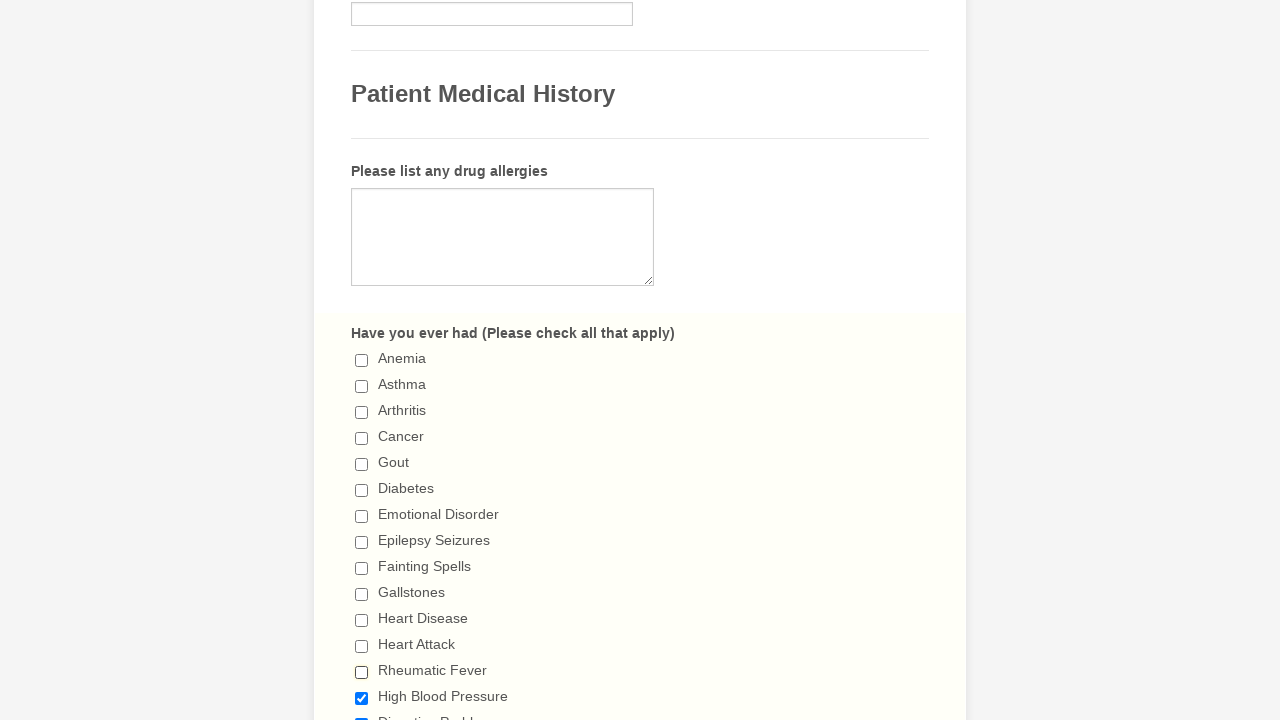

Clicked a checkbox to uncheck it at (362, 698) on input.form-checkbox >> nth=13
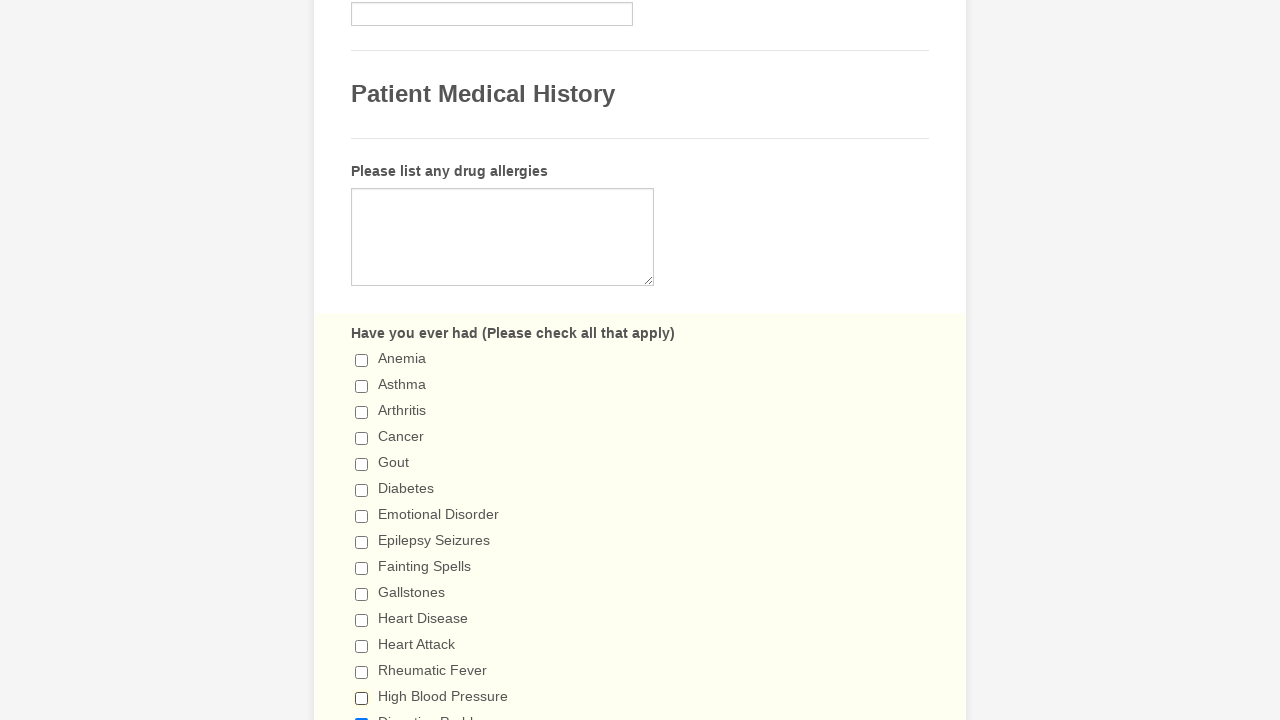

Clicked a checkbox to uncheck it at (362, 714) on input.form-checkbox >> nth=14
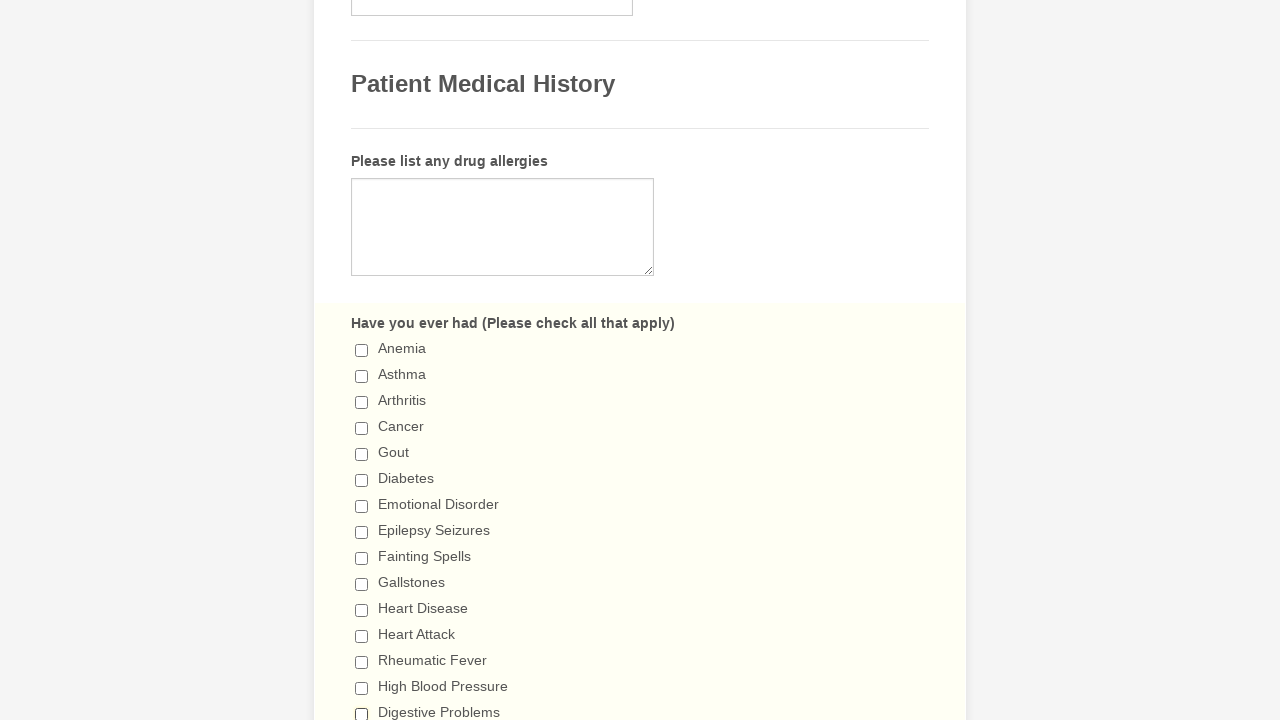

Clicked a checkbox to uncheck it at (362, 360) on input.form-checkbox >> nth=15
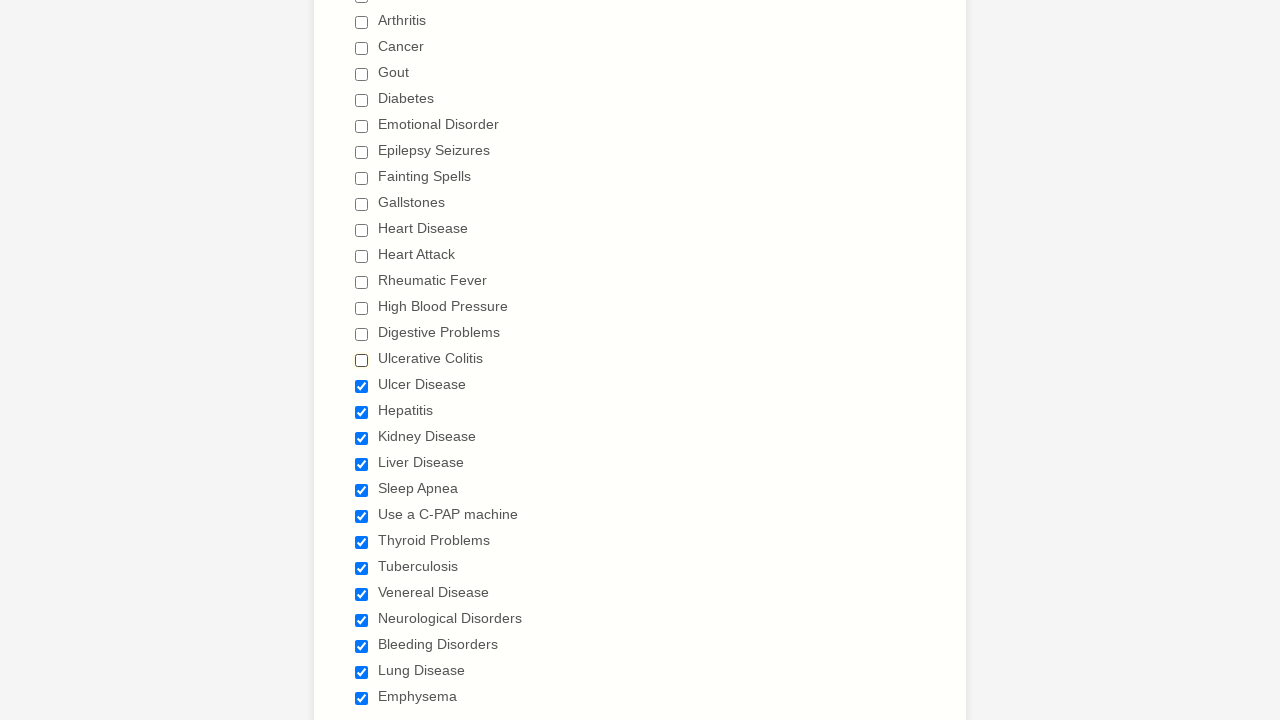

Clicked a checkbox to uncheck it at (362, 386) on input.form-checkbox >> nth=16
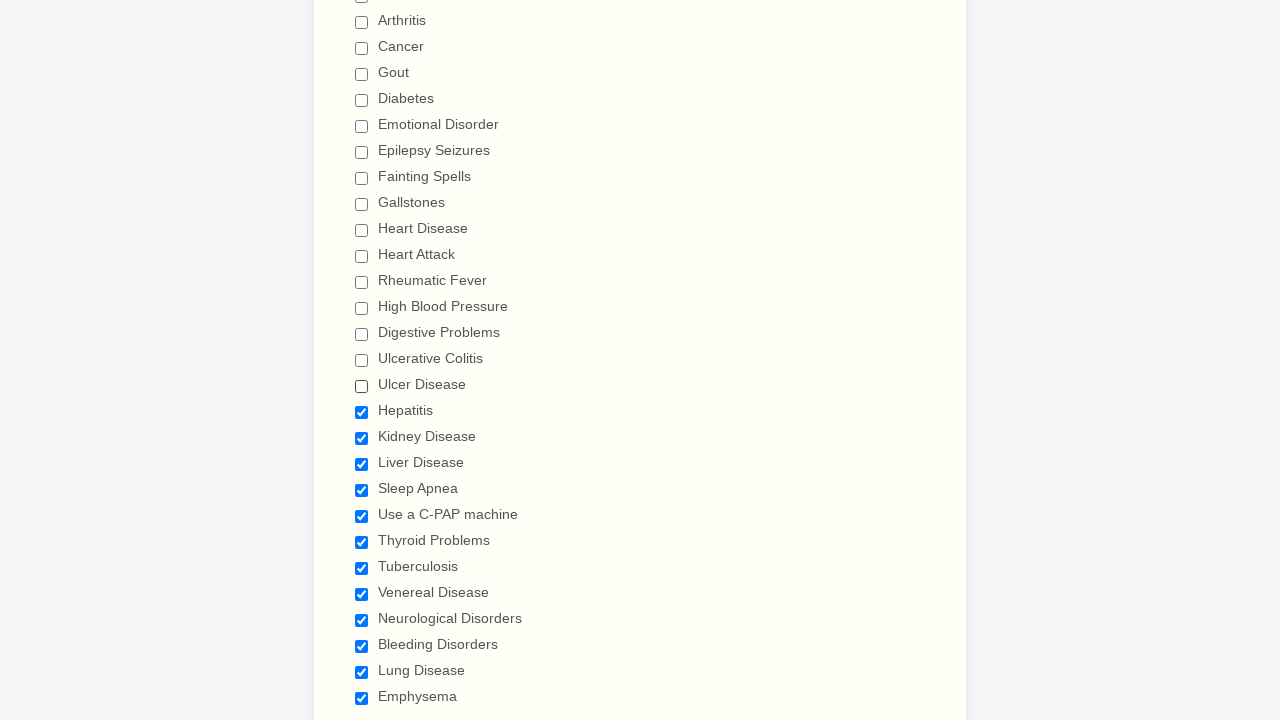

Clicked a checkbox to uncheck it at (362, 412) on input.form-checkbox >> nth=17
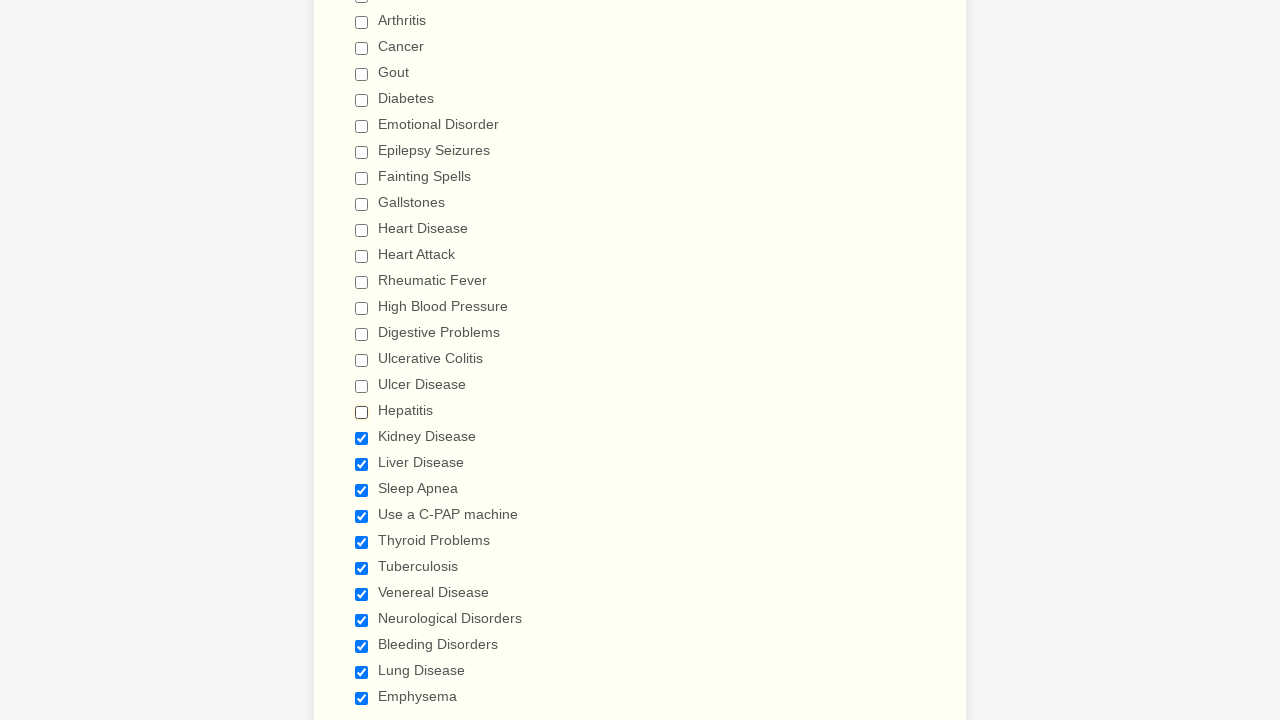

Clicked a checkbox to uncheck it at (362, 438) on input.form-checkbox >> nth=18
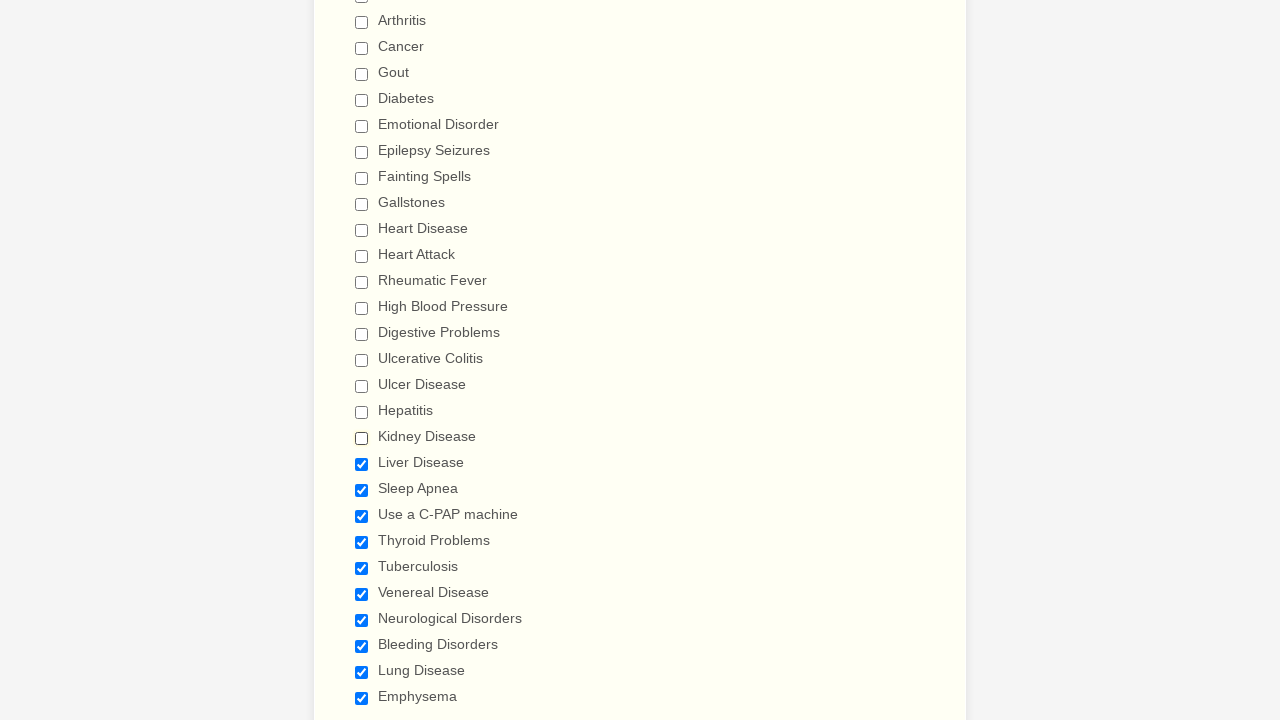

Clicked a checkbox to uncheck it at (362, 464) on input.form-checkbox >> nth=19
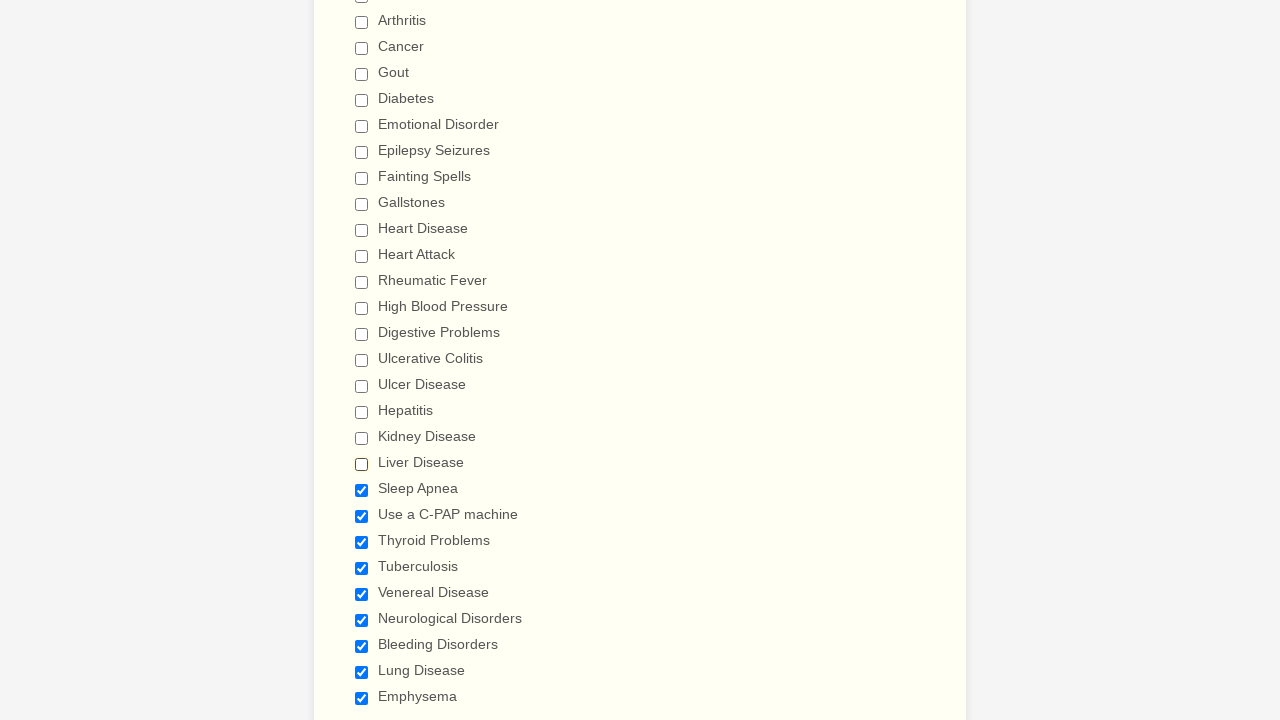

Clicked a checkbox to uncheck it at (362, 490) on input.form-checkbox >> nth=20
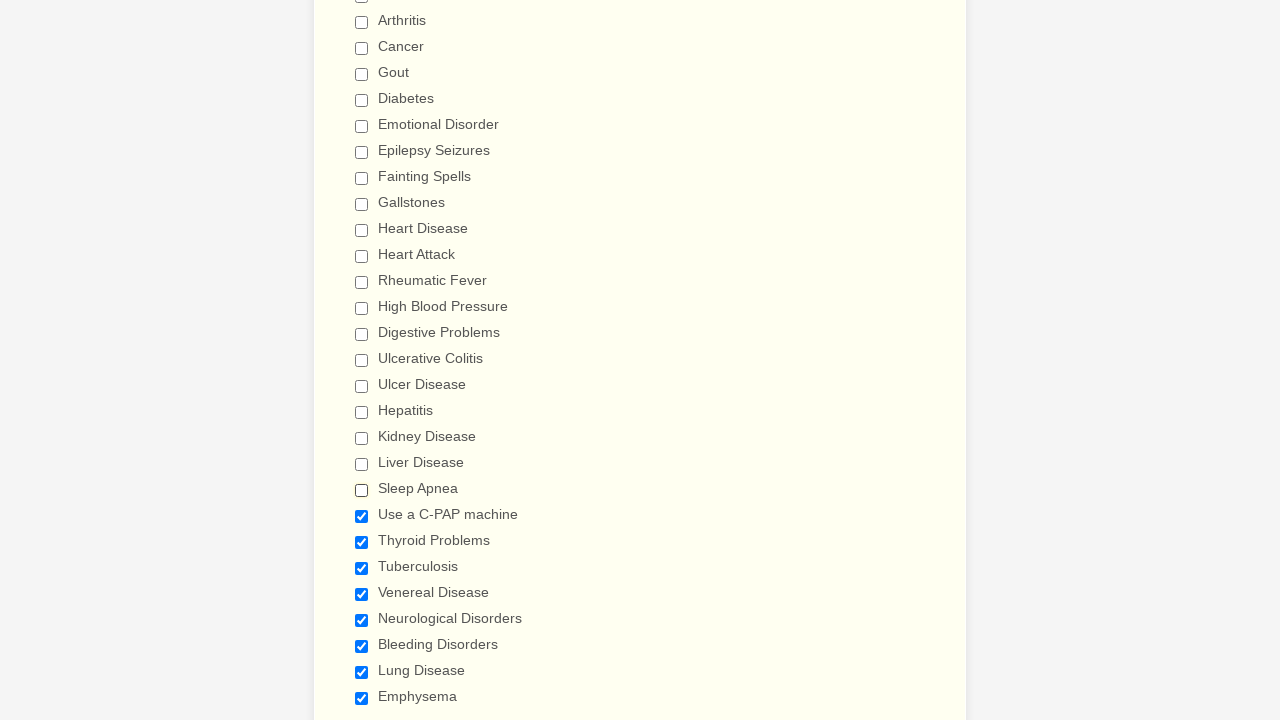

Clicked a checkbox to uncheck it at (362, 516) on input.form-checkbox >> nth=21
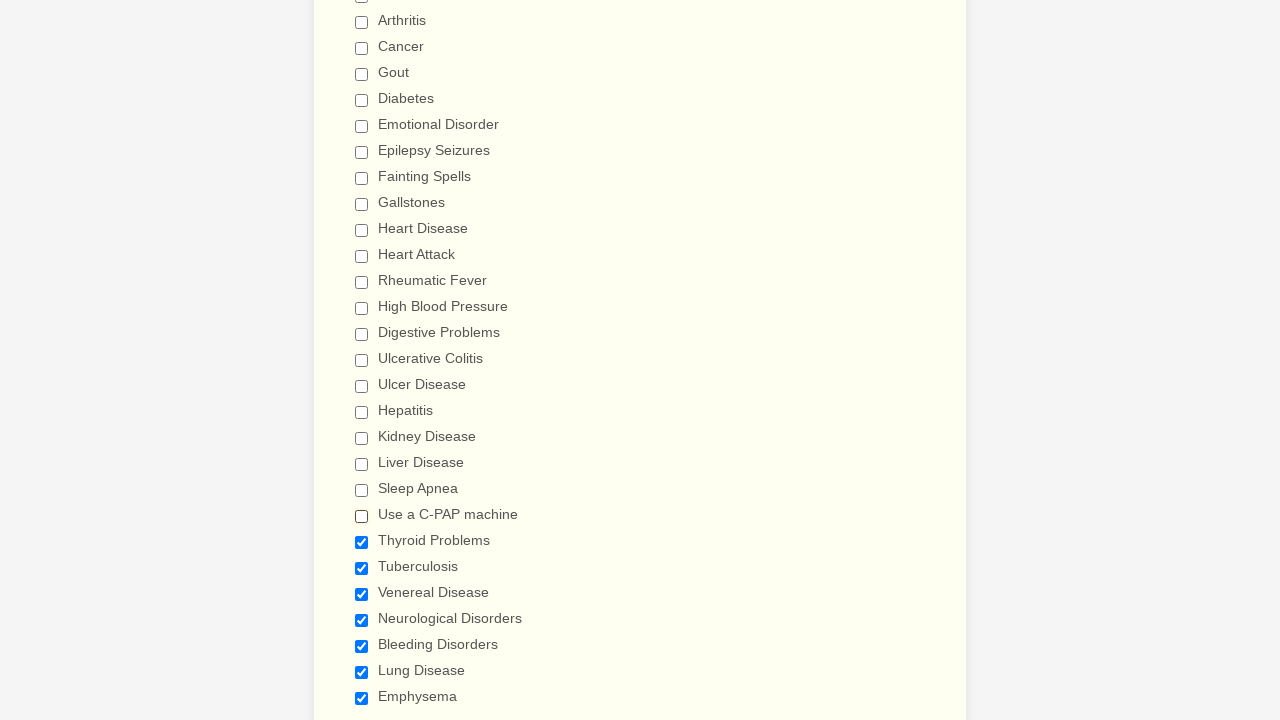

Clicked a checkbox to uncheck it at (362, 542) on input.form-checkbox >> nth=22
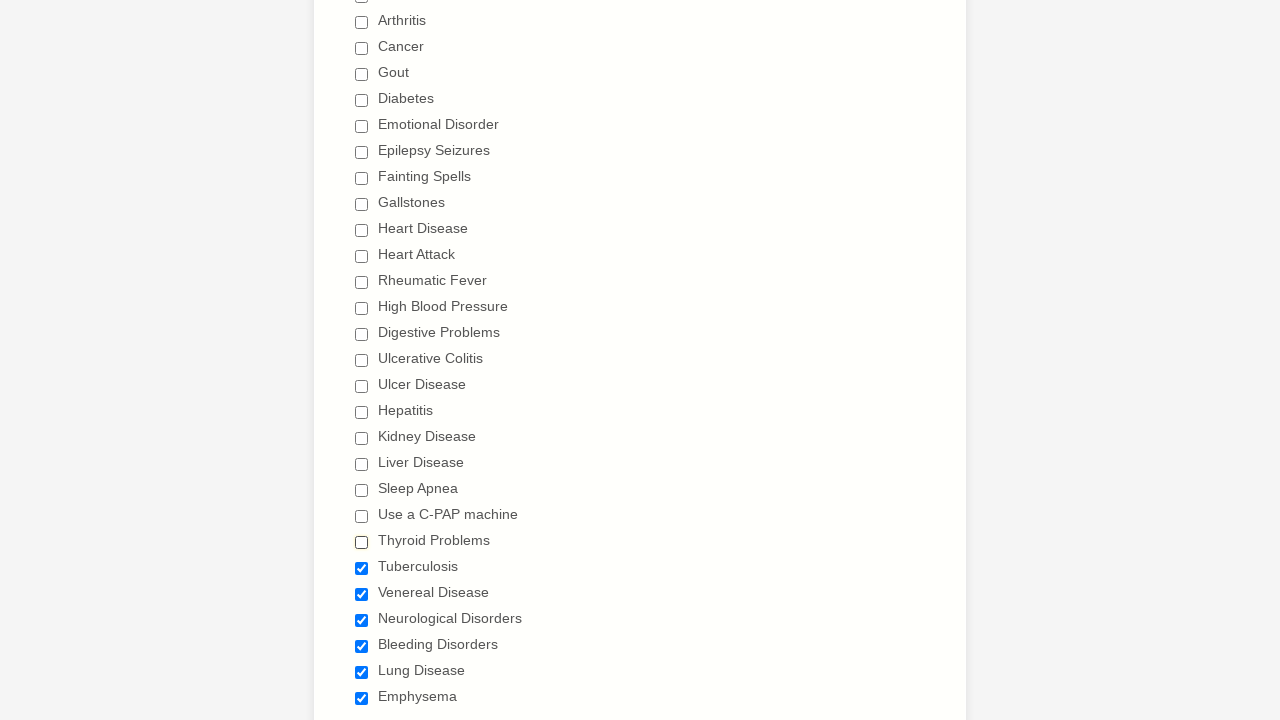

Clicked a checkbox to uncheck it at (362, 568) on input.form-checkbox >> nth=23
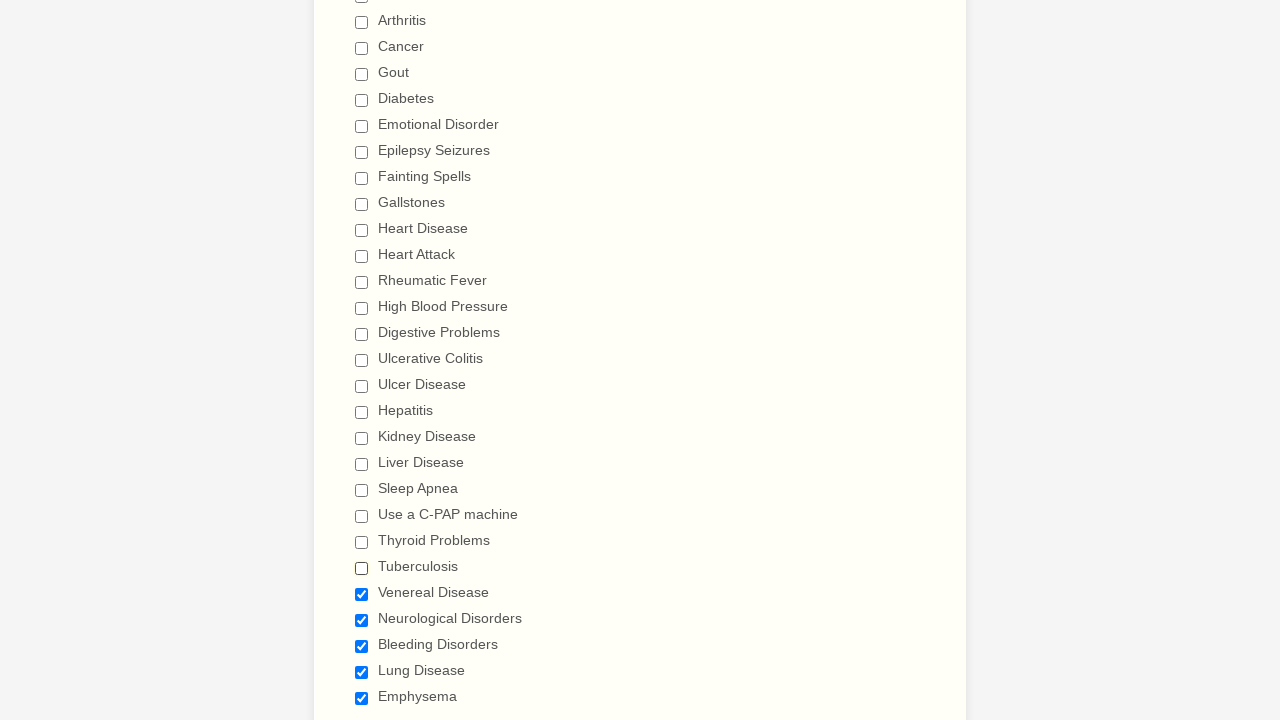

Clicked a checkbox to uncheck it at (362, 594) on input.form-checkbox >> nth=24
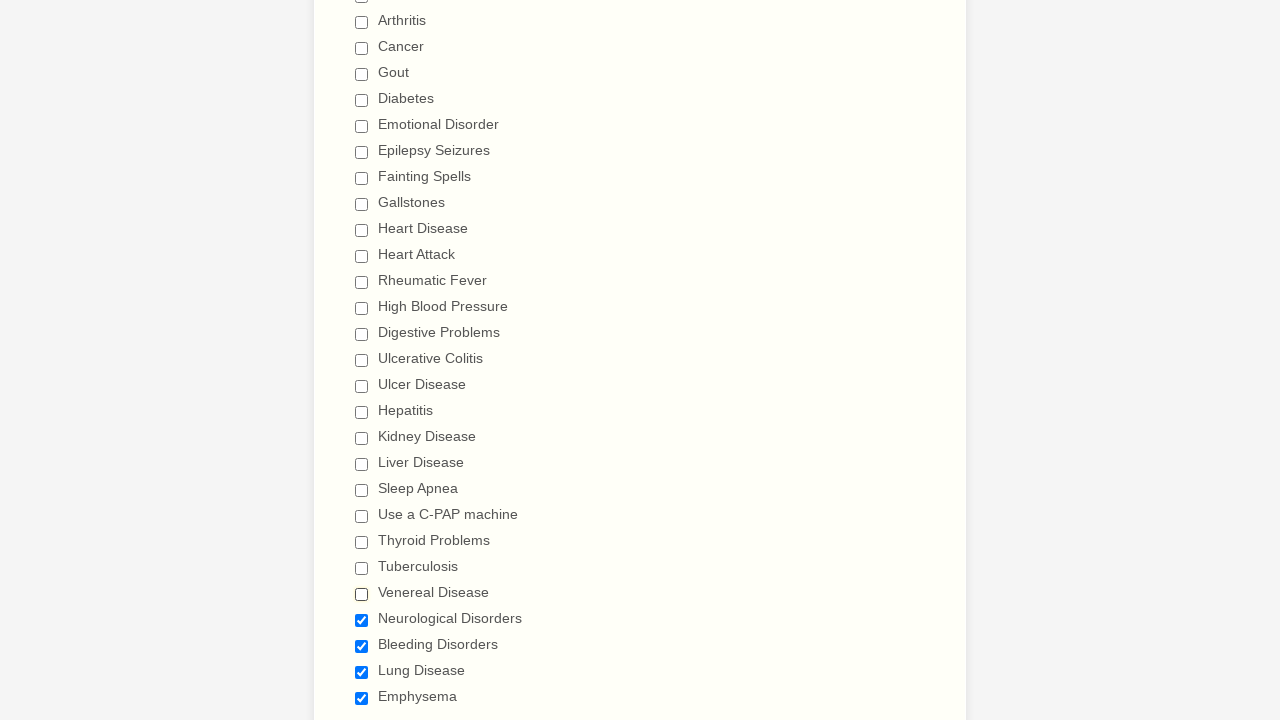

Clicked a checkbox to uncheck it at (362, 620) on input.form-checkbox >> nth=25
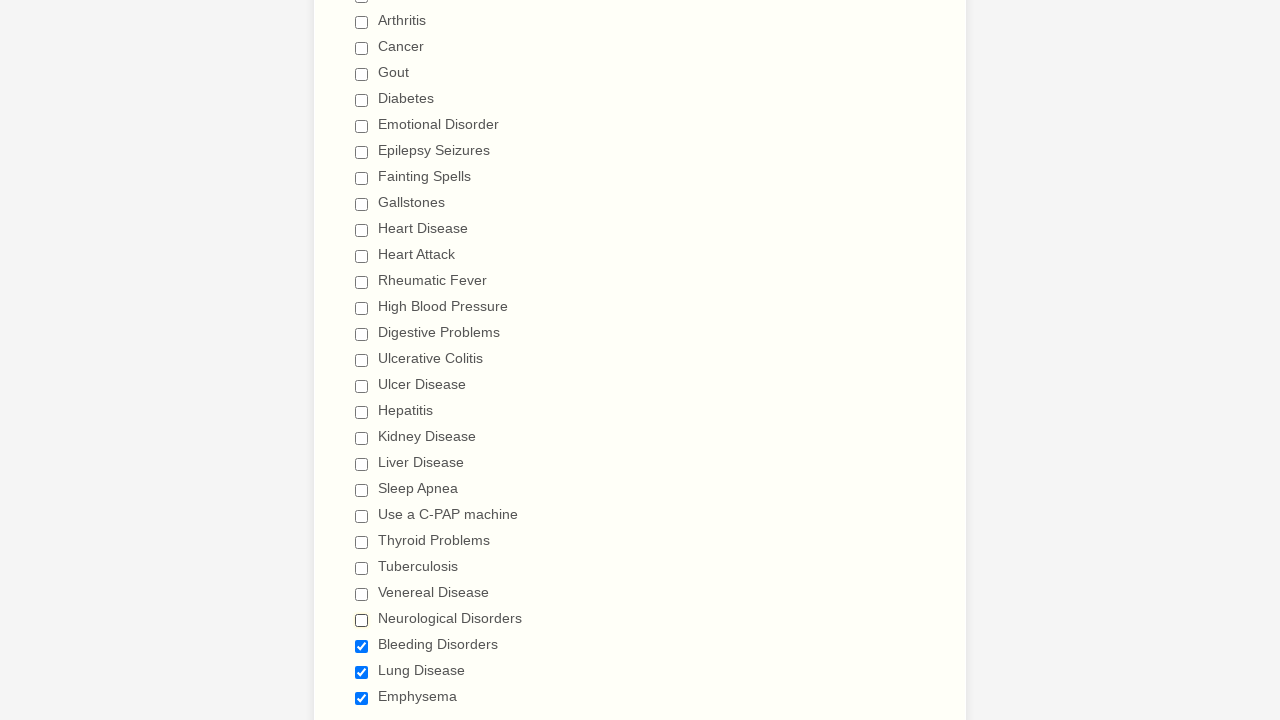

Clicked a checkbox to uncheck it at (362, 646) on input.form-checkbox >> nth=26
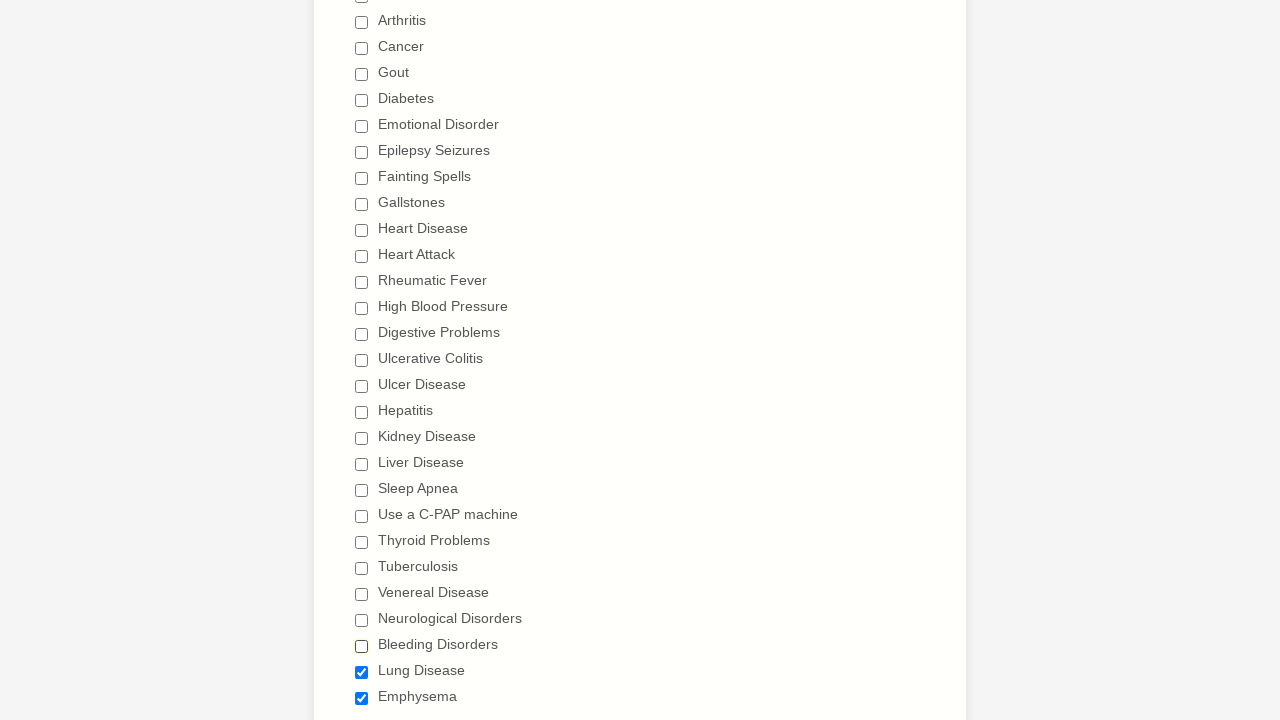

Clicked a checkbox to uncheck it at (362, 672) on input.form-checkbox >> nth=27
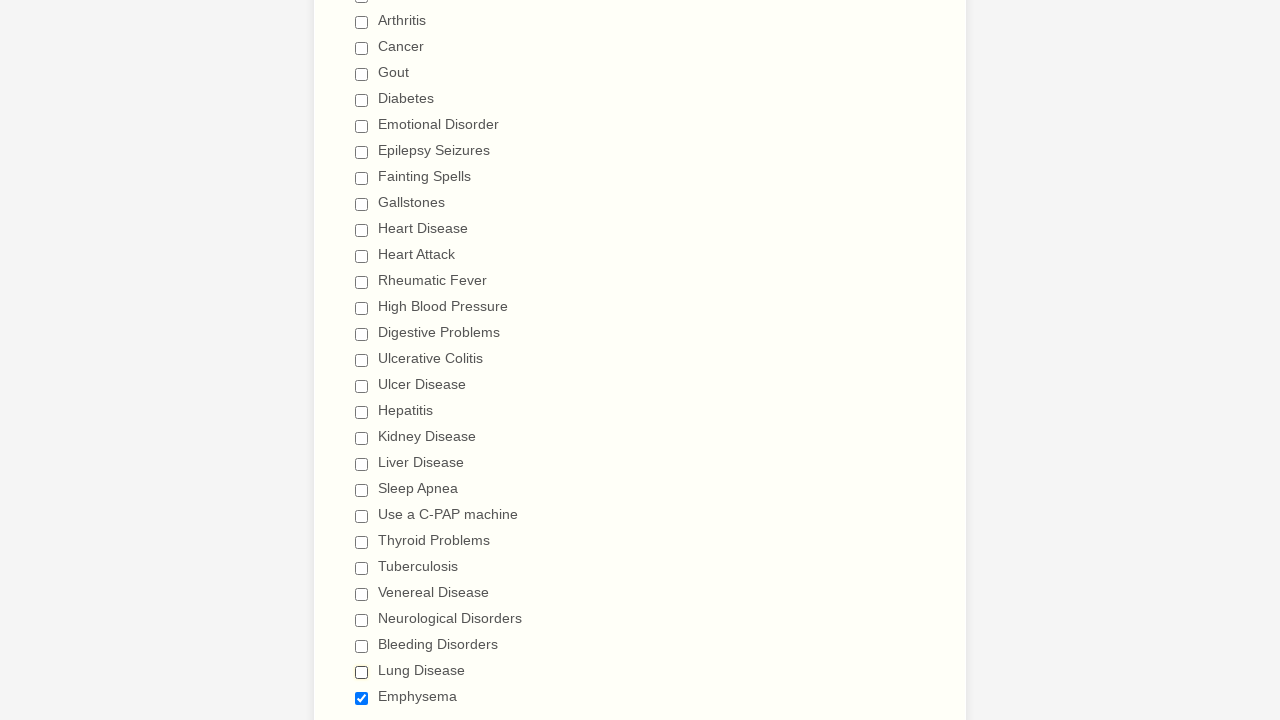

Clicked a checkbox to uncheck it at (362, 698) on input.form-checkbox >> nth=28
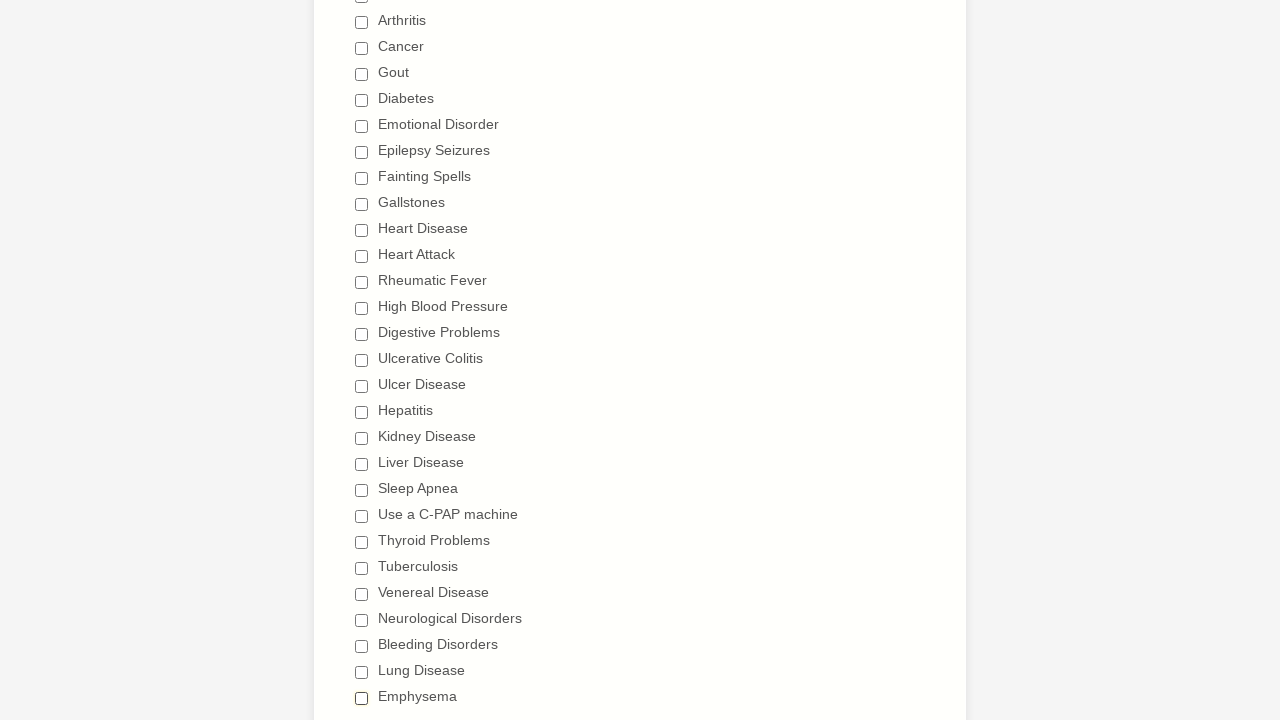

Verified checkbox is unchecked
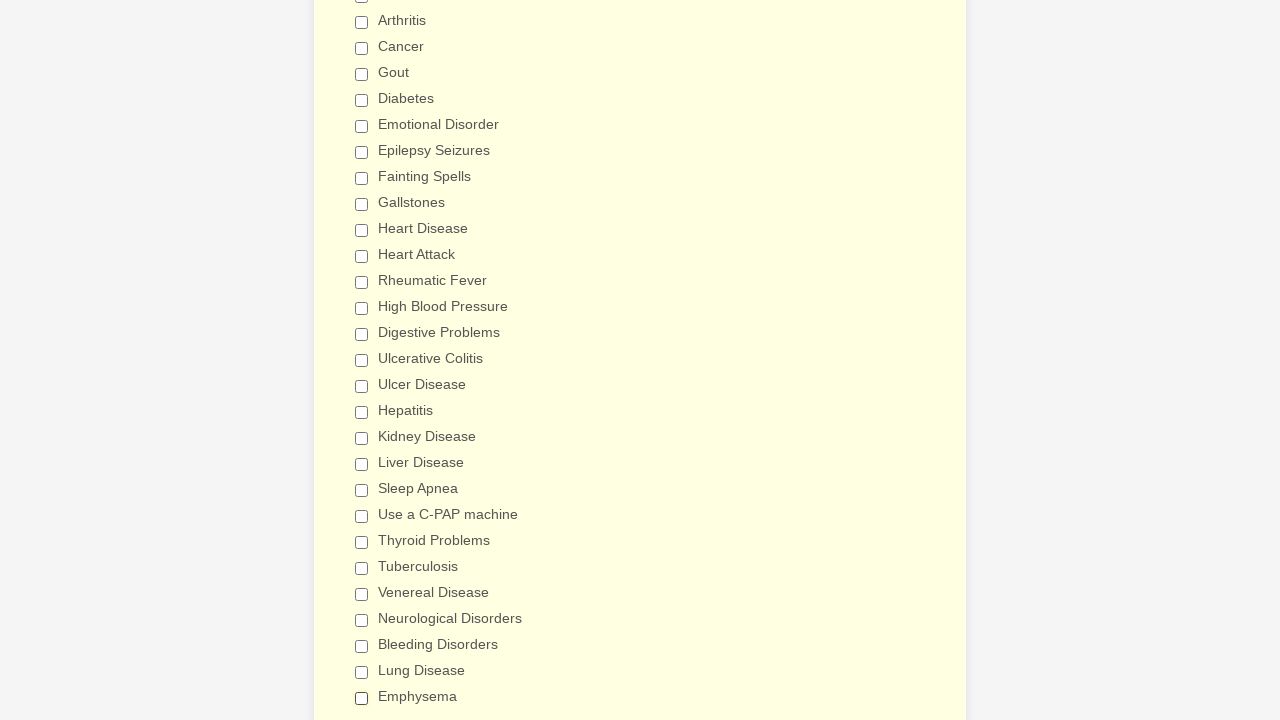

Verified checkbox is unchecked
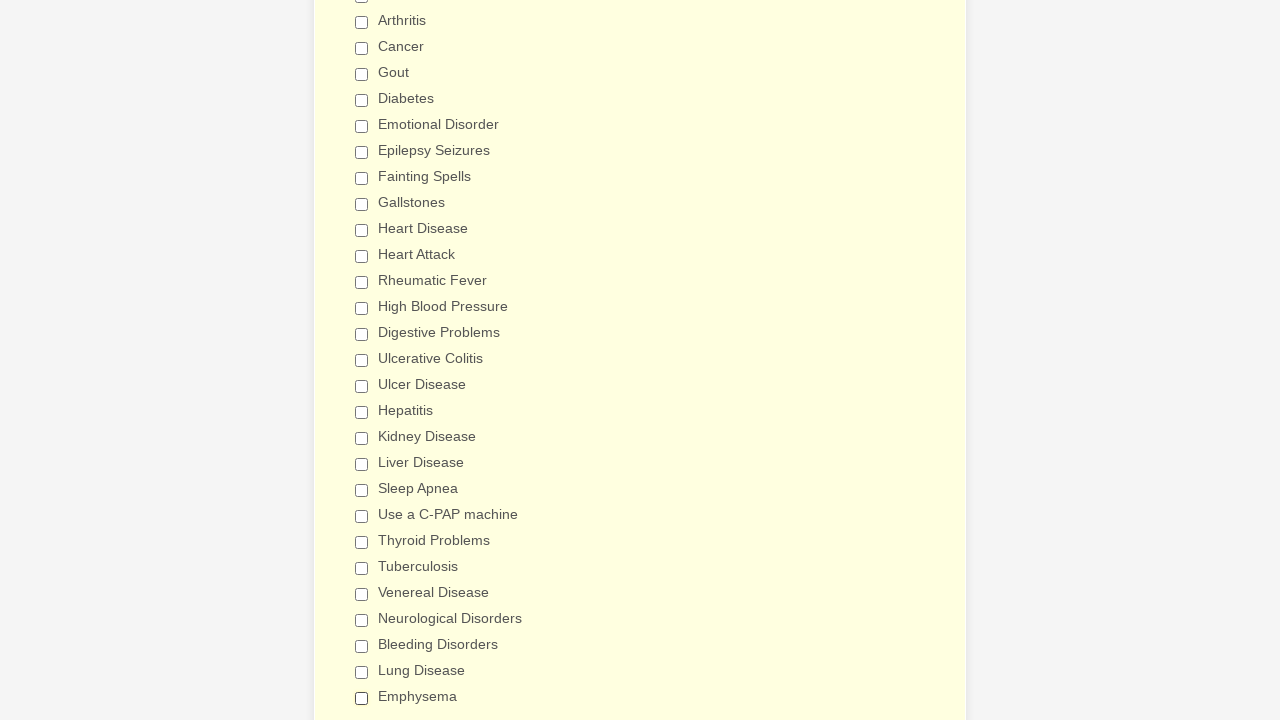

Verified checkbox is unchecked
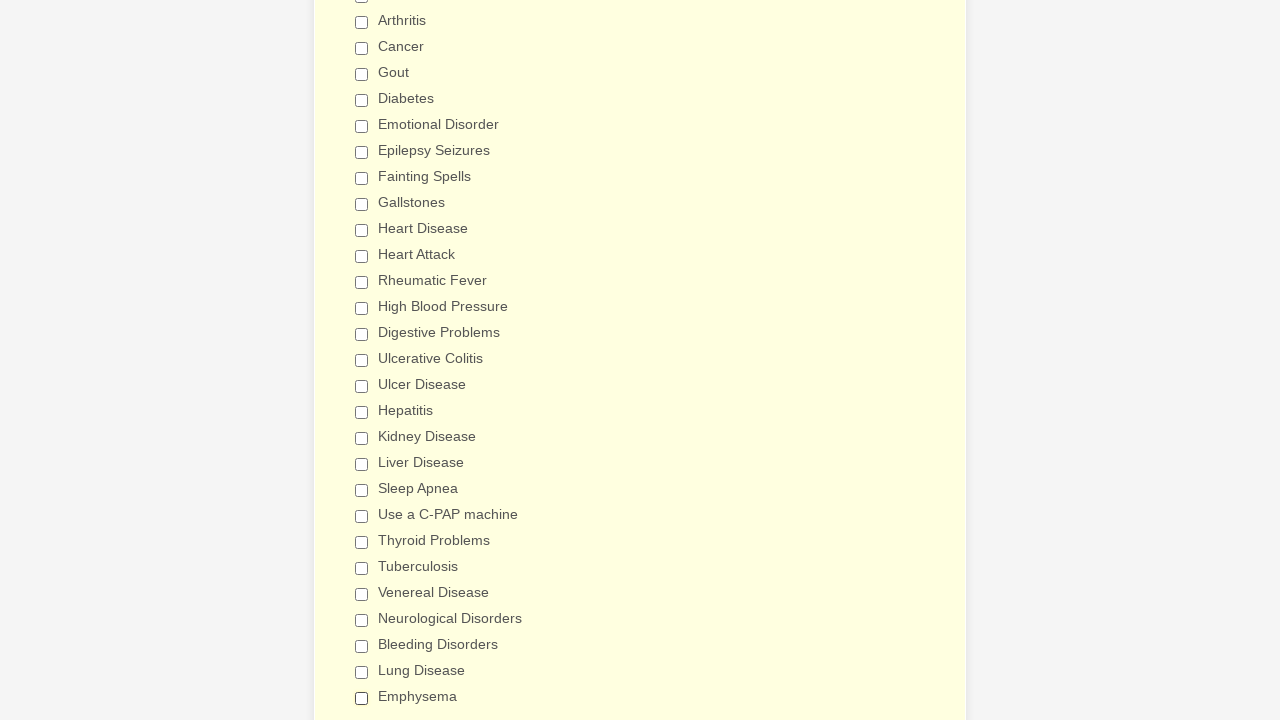

Verified checkbox is unchecked
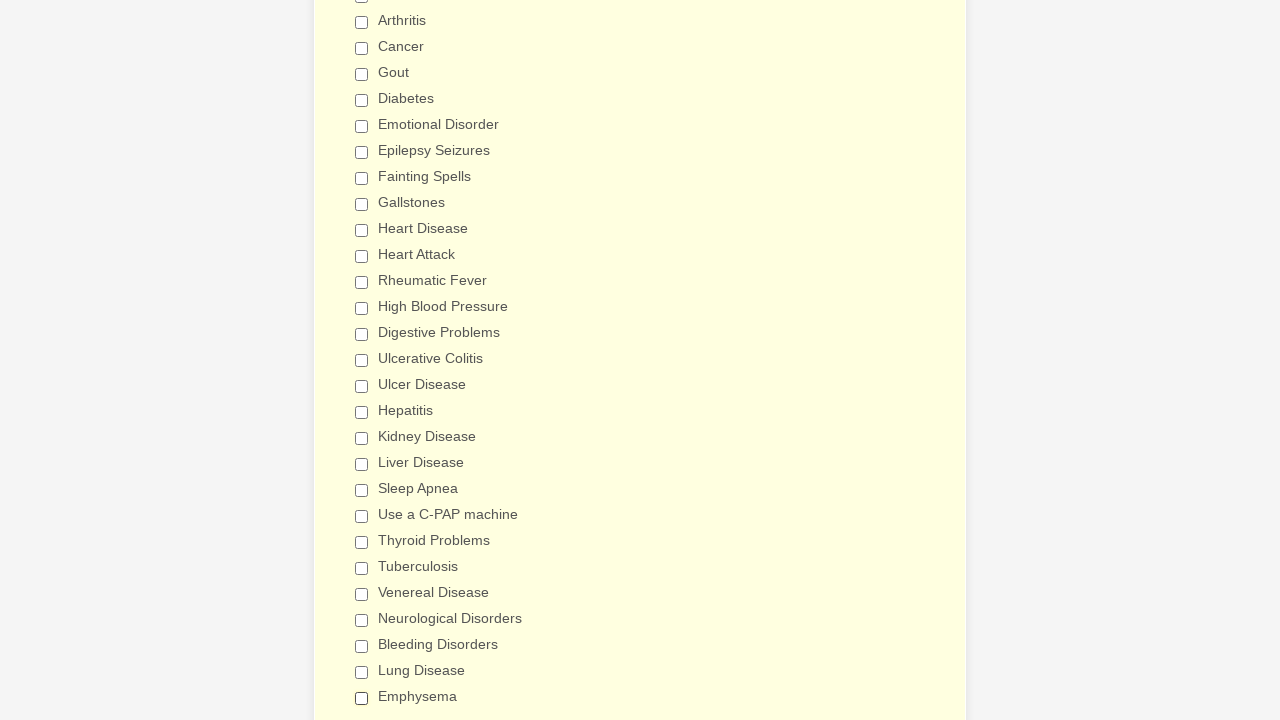

Verified checkbox is unchecked
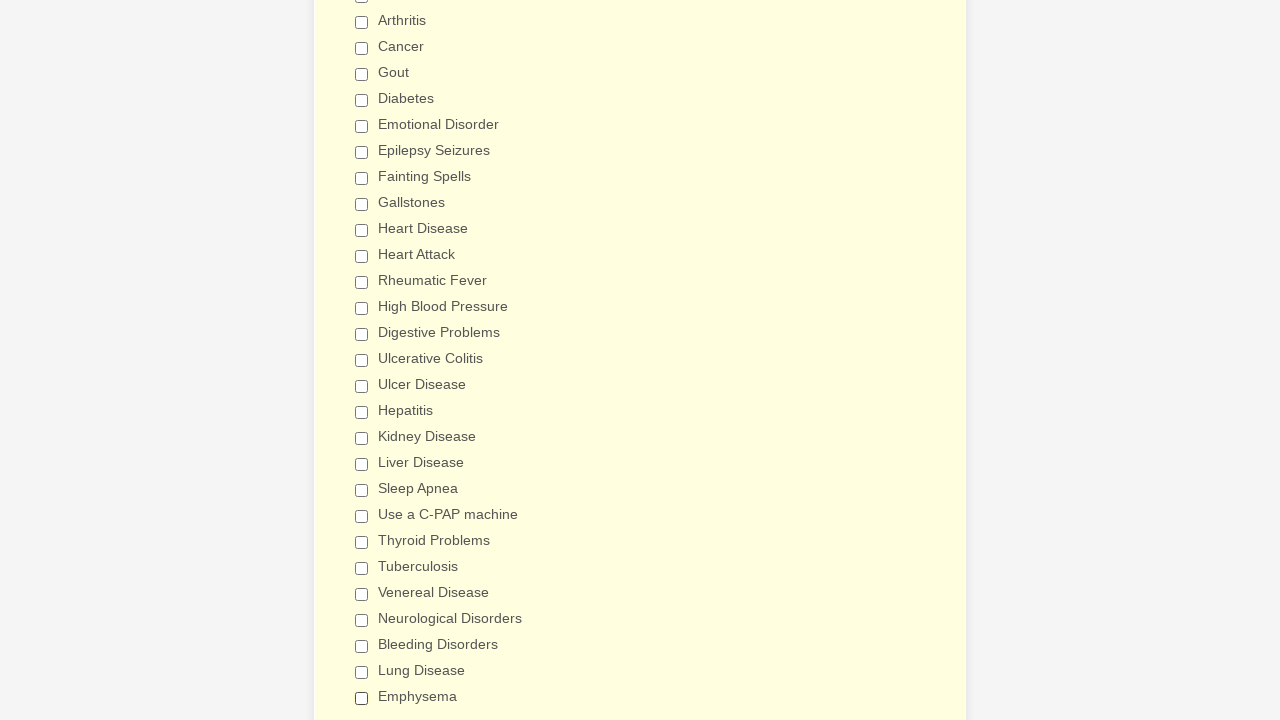

Verified checkbox is unchecked
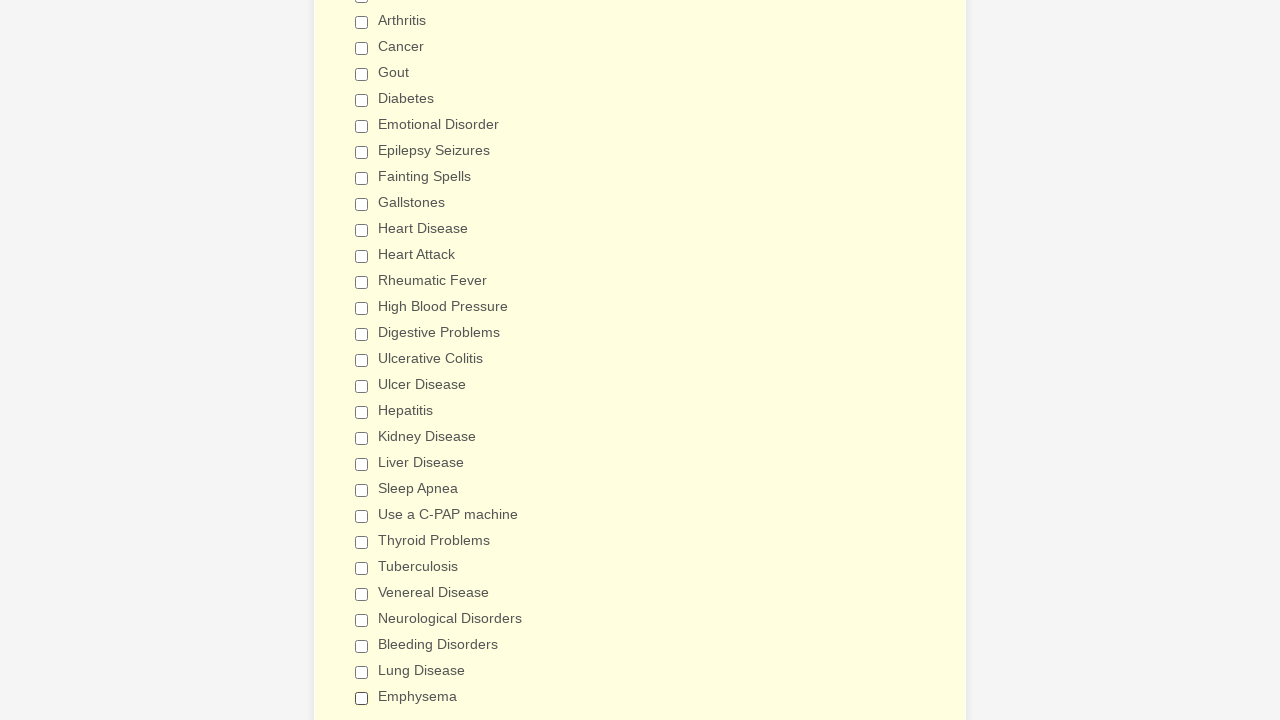

Verified checkbox is unchecked
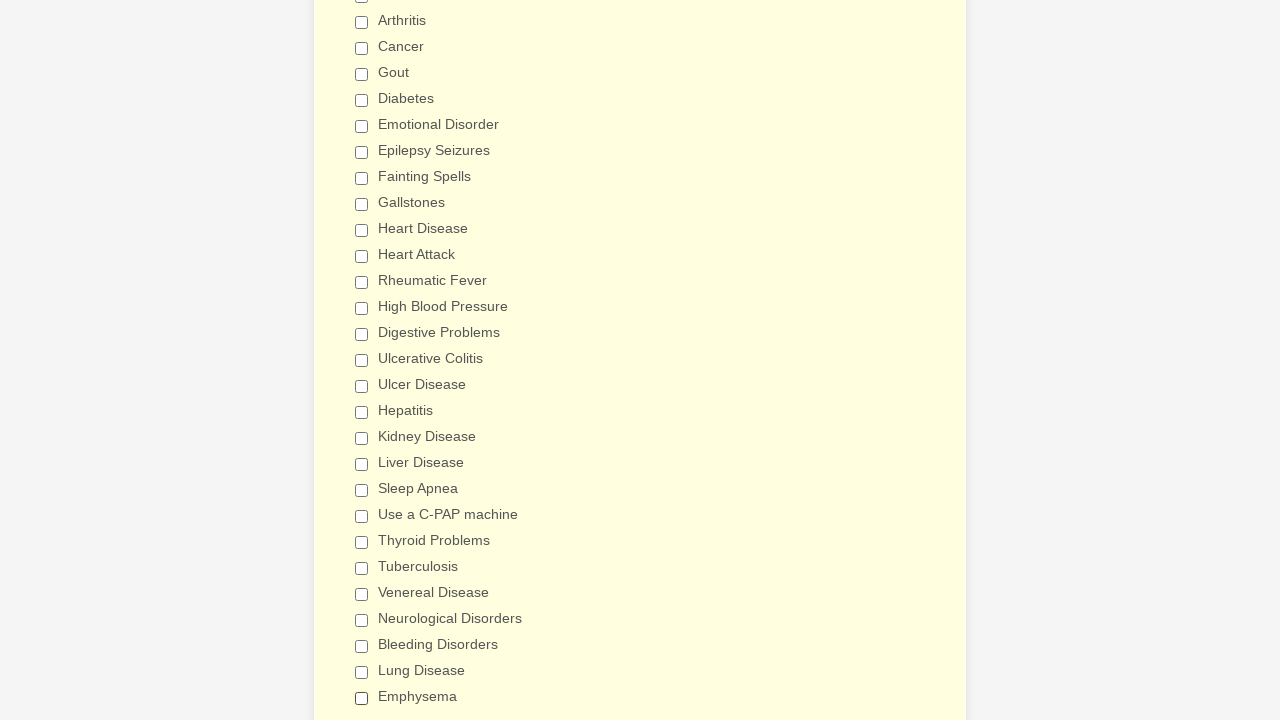

Verified checkbox is unchecked
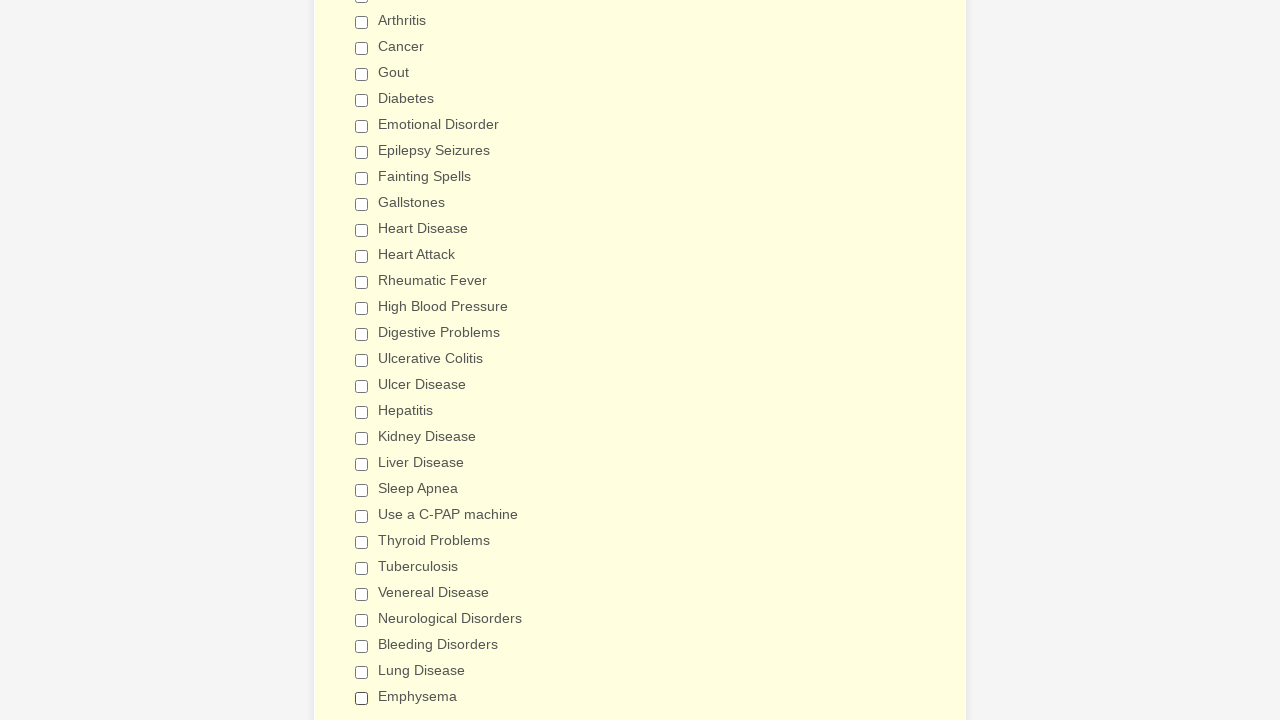

Verified checkbox is unchecked
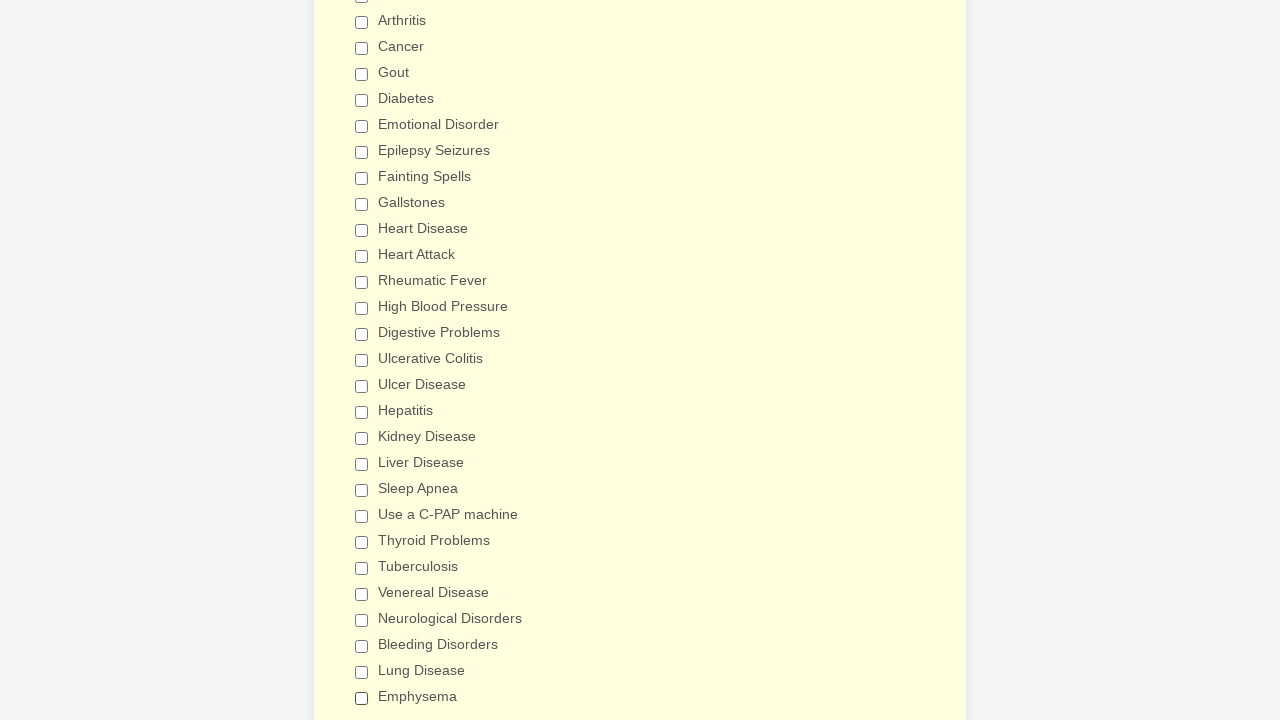

Verified checkbox is unchecked
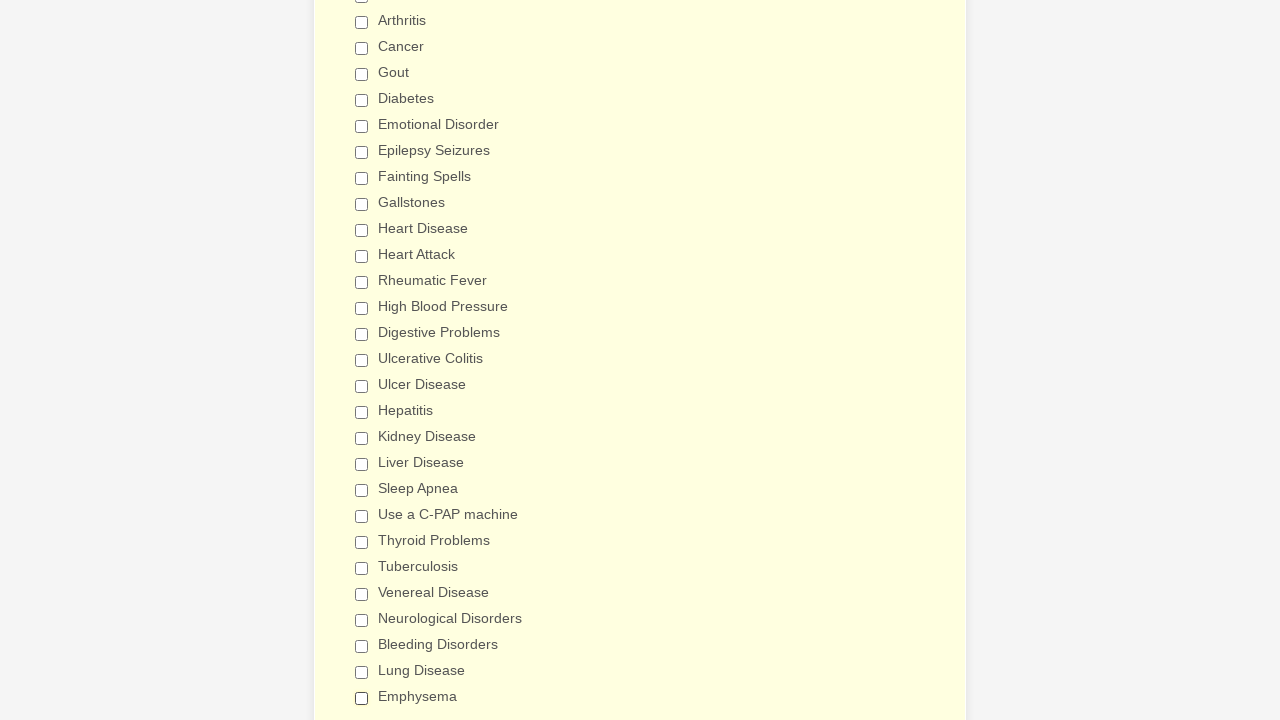

Verified checkbox is unchecked
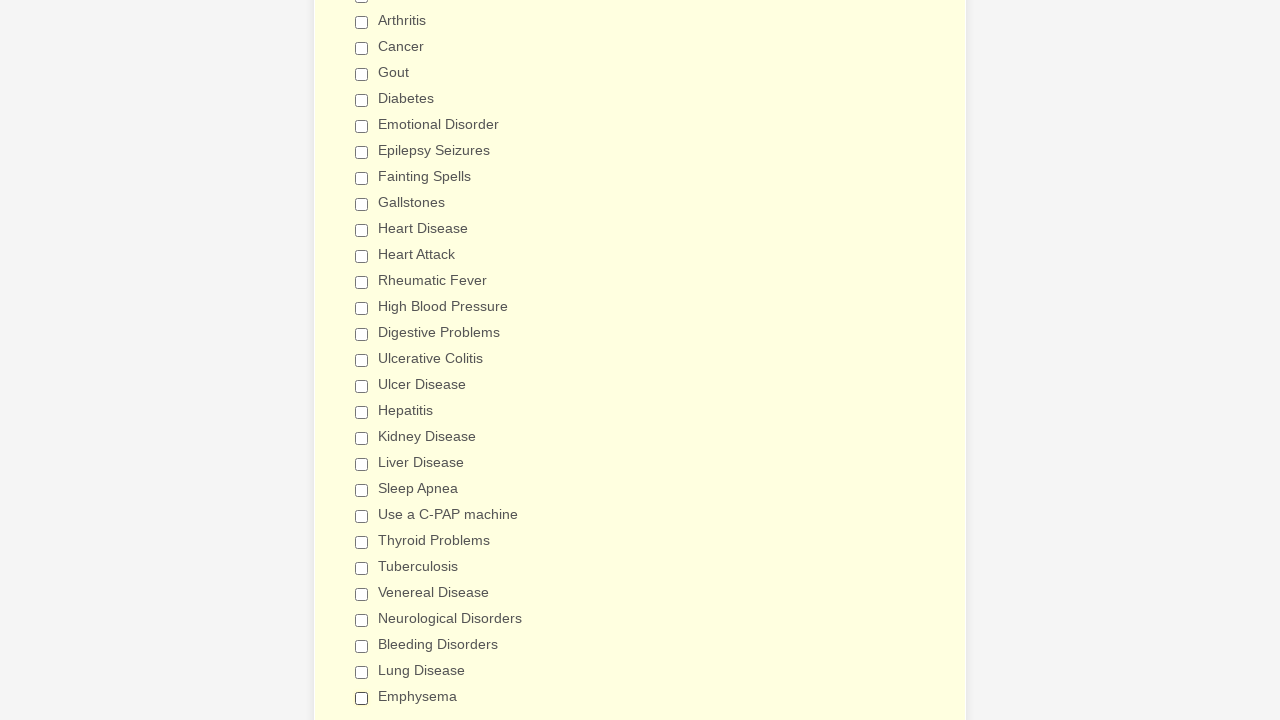

Verified checkbox is unchecked
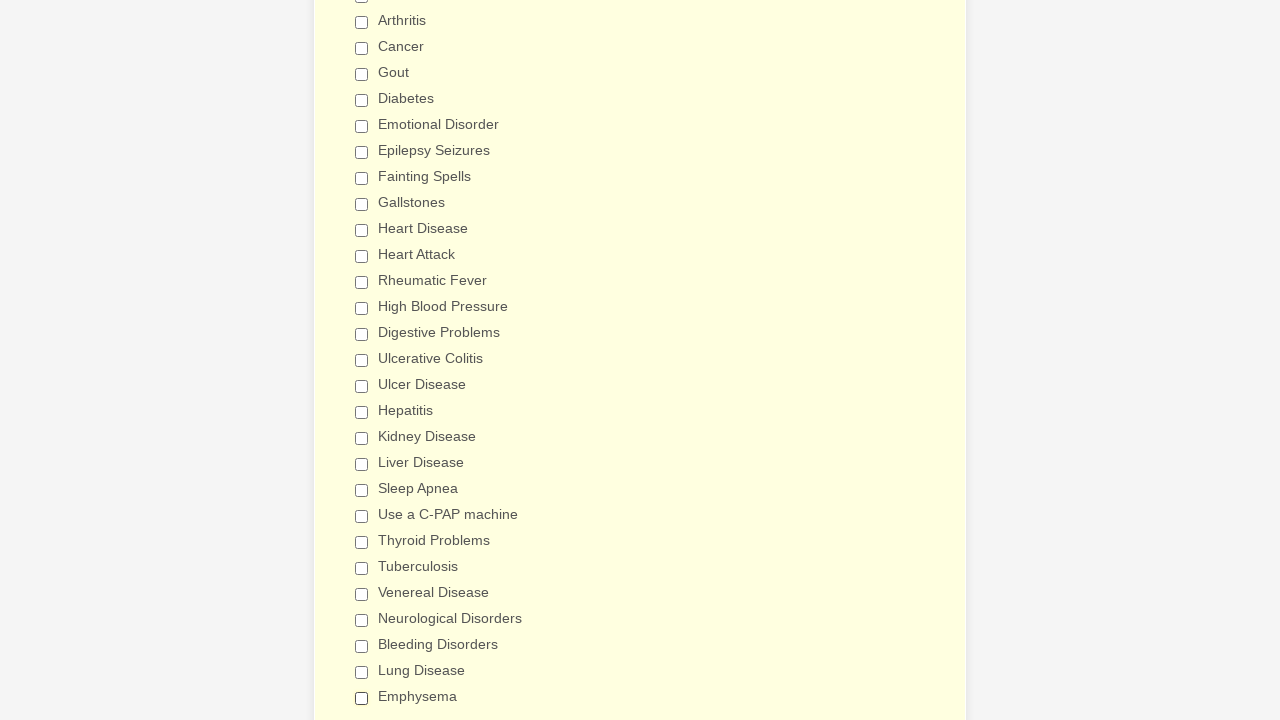

Verified checkbox is unchecked
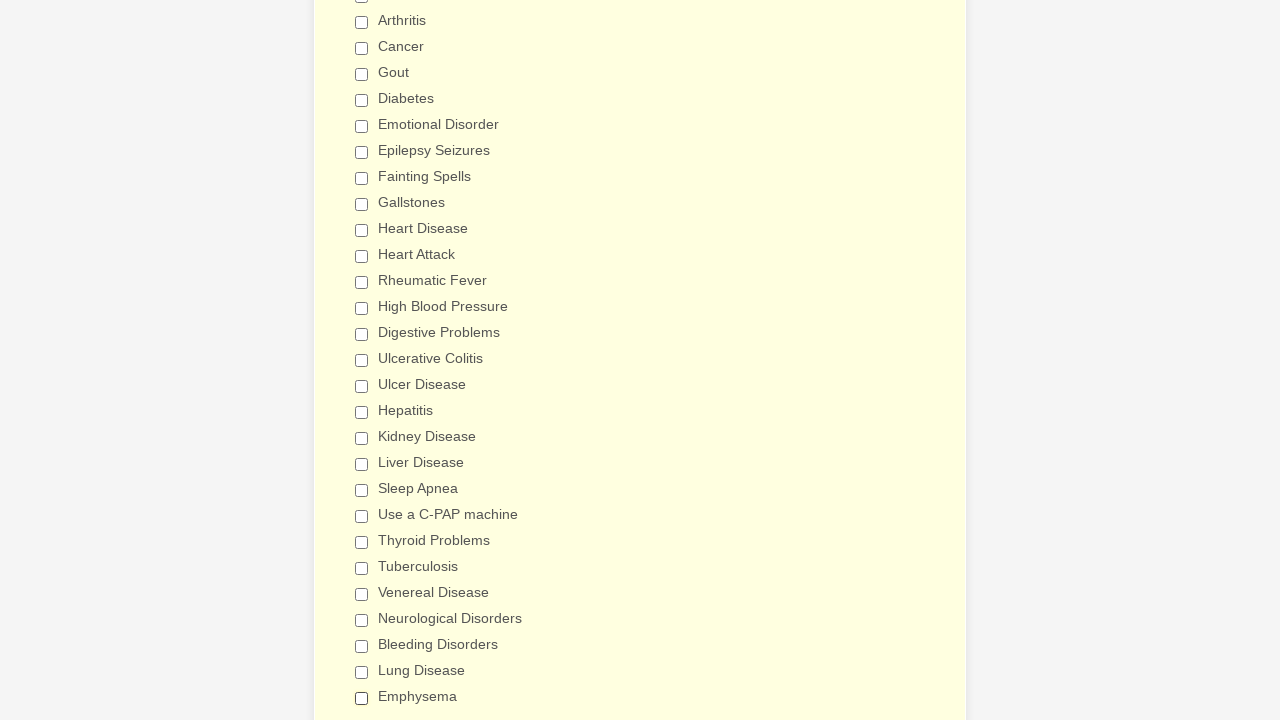

Verified checkbox is unchecked
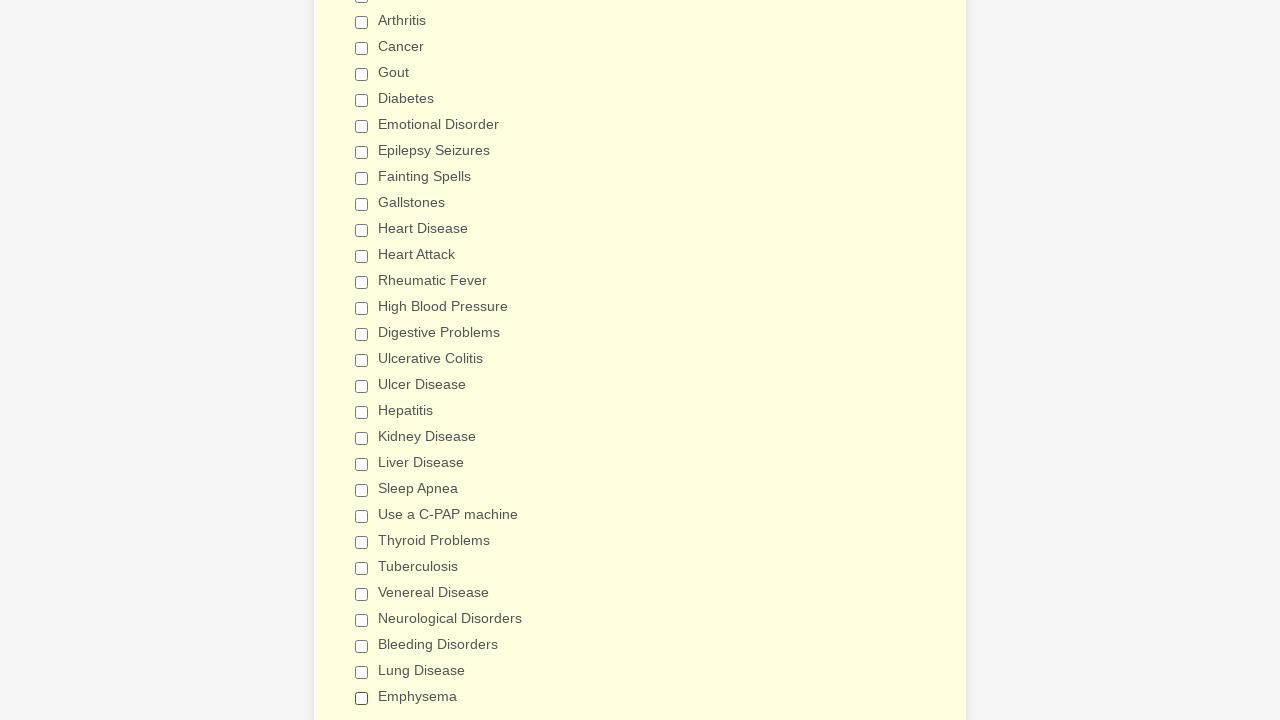

Verified checkbox is unchecked
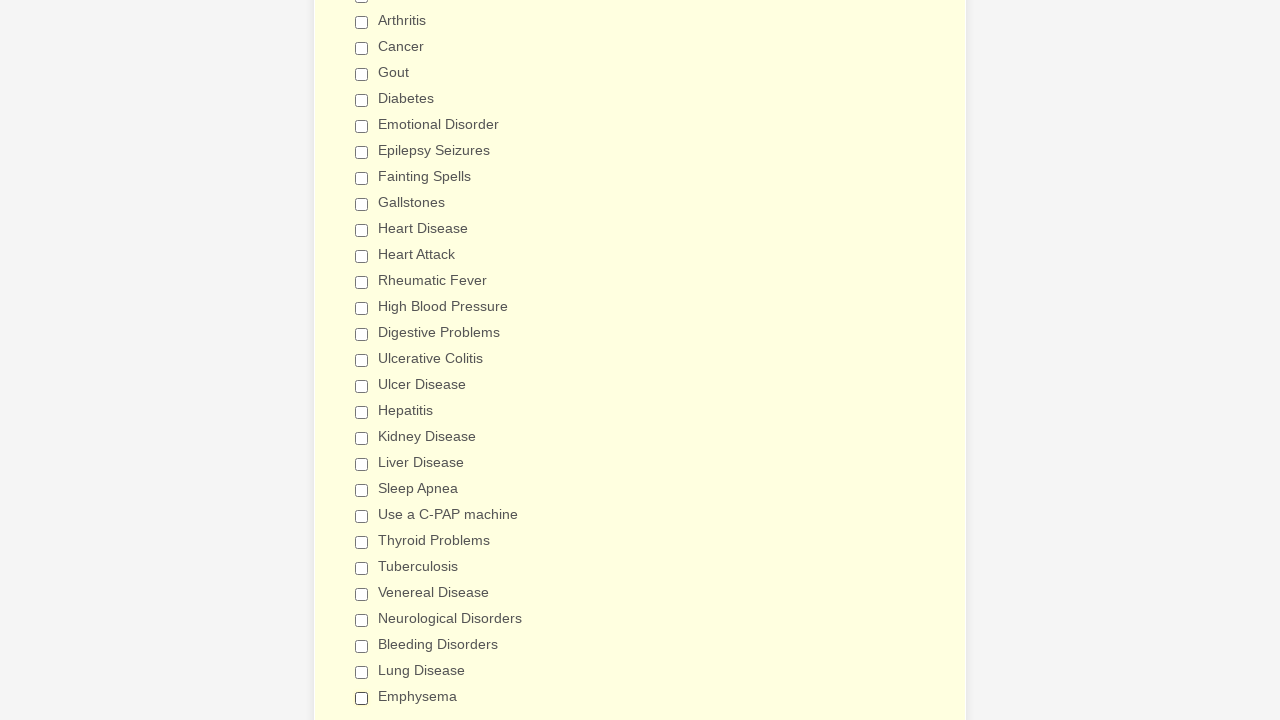

Verified checkbox is unchecked
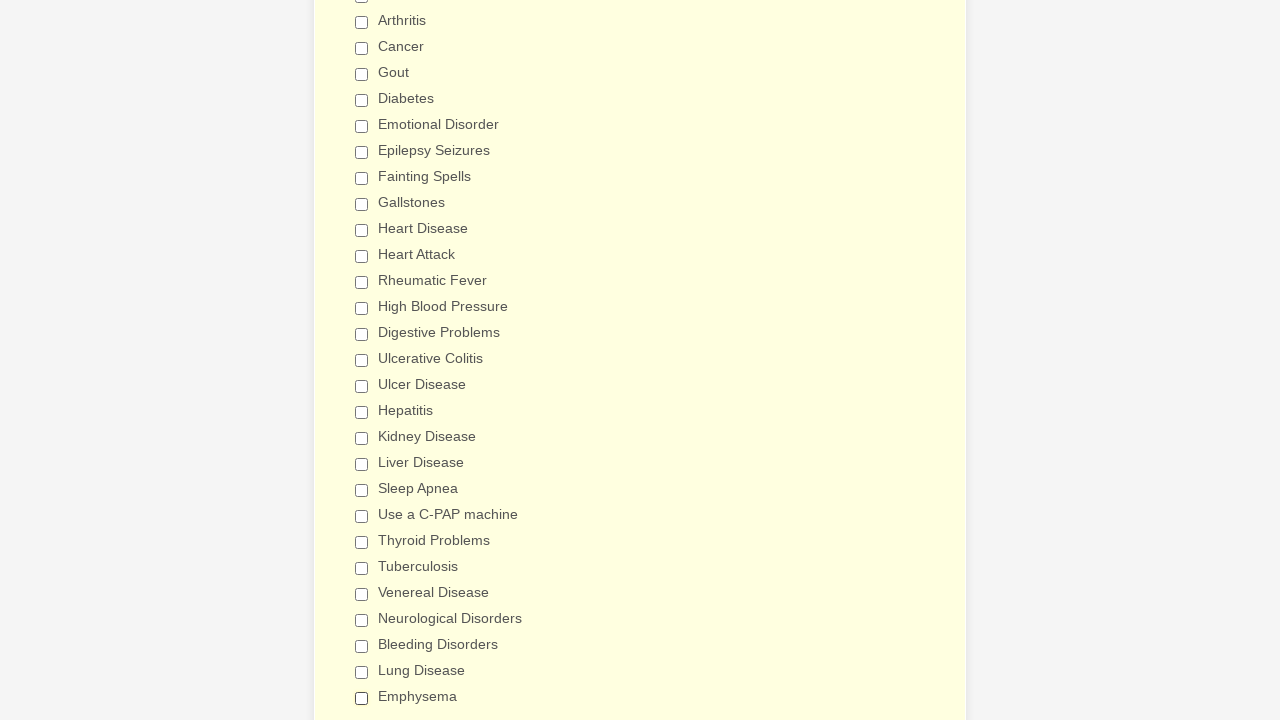

Verified checkbox is unchecked
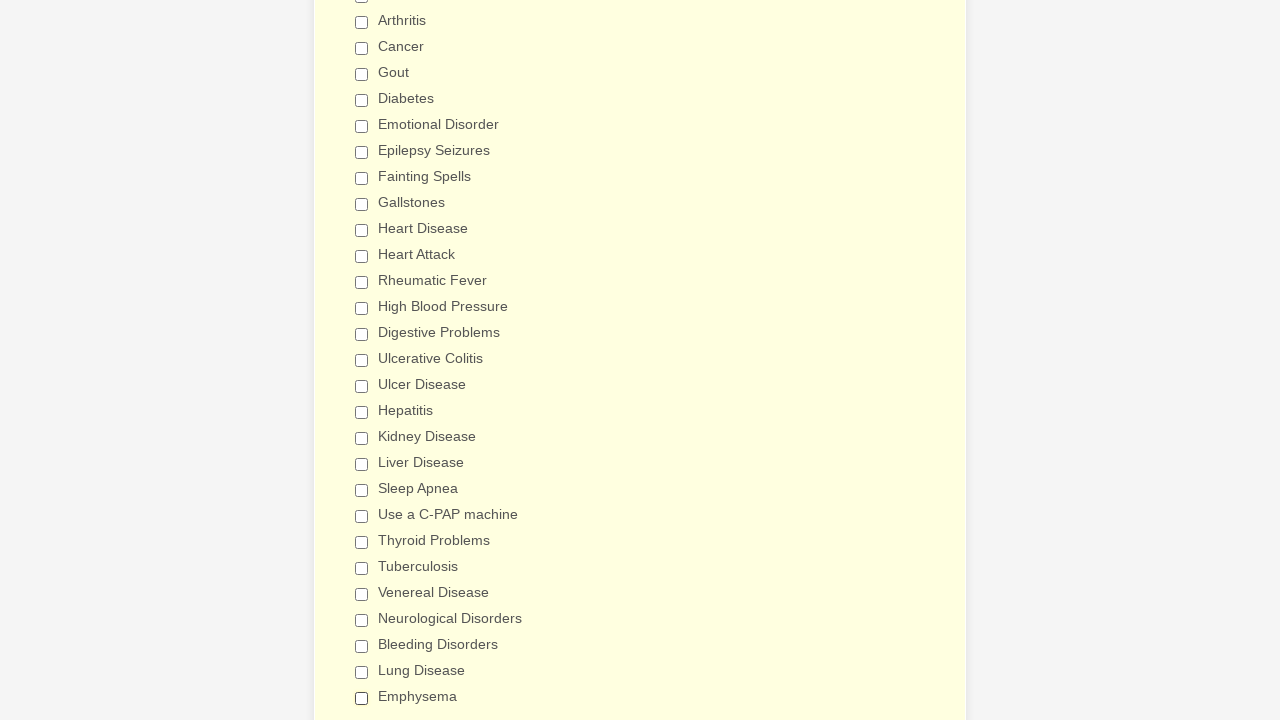

Verified checkbox is unchecked
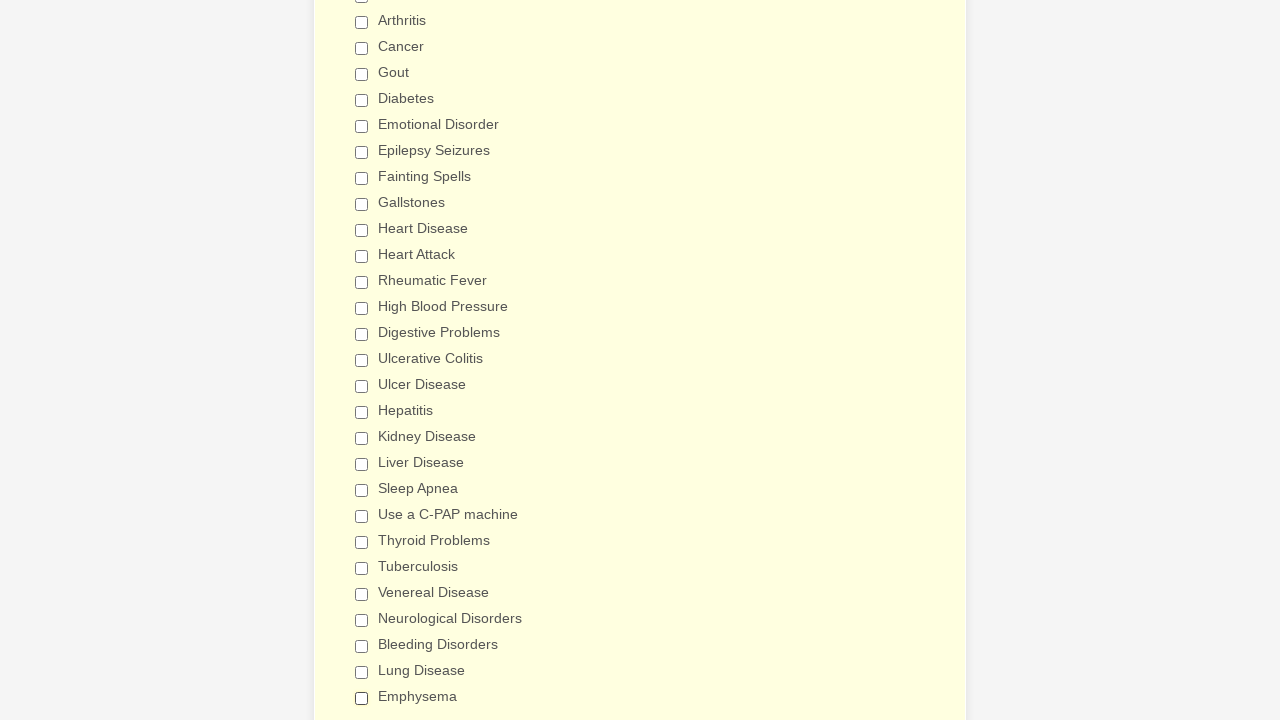

Verified checkbox is unchecked
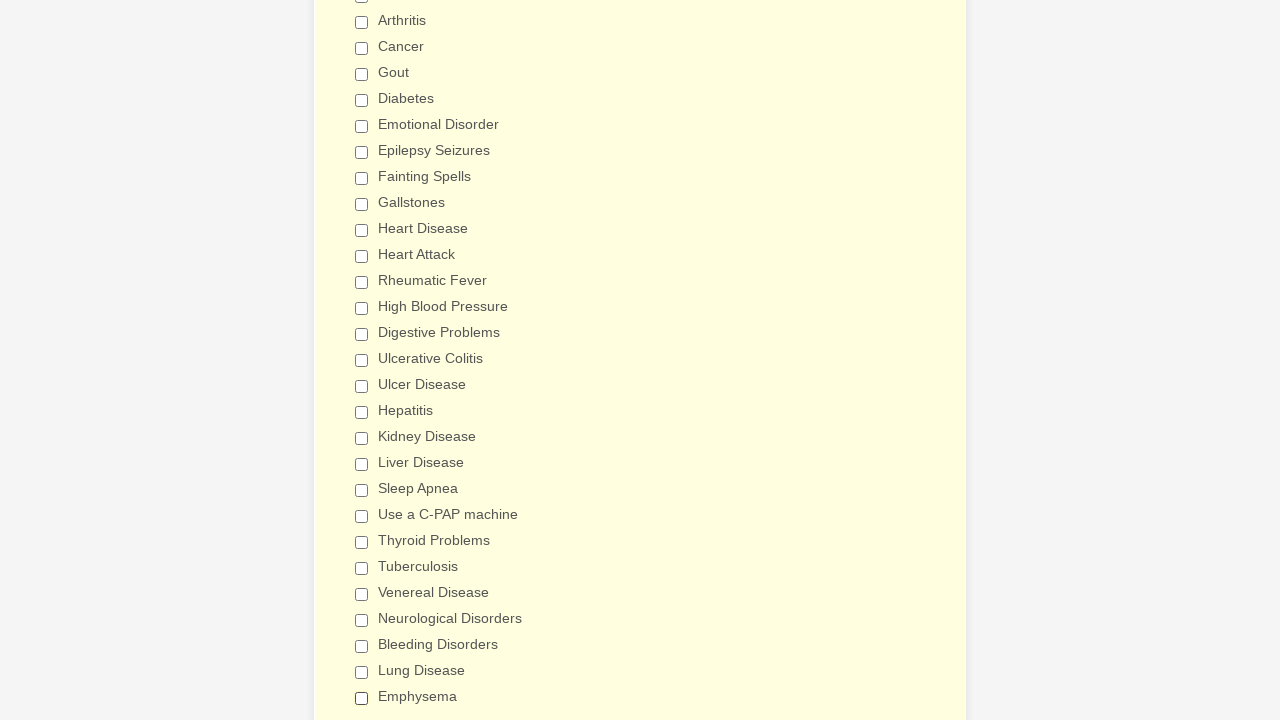

Verified checkbox is unchecked
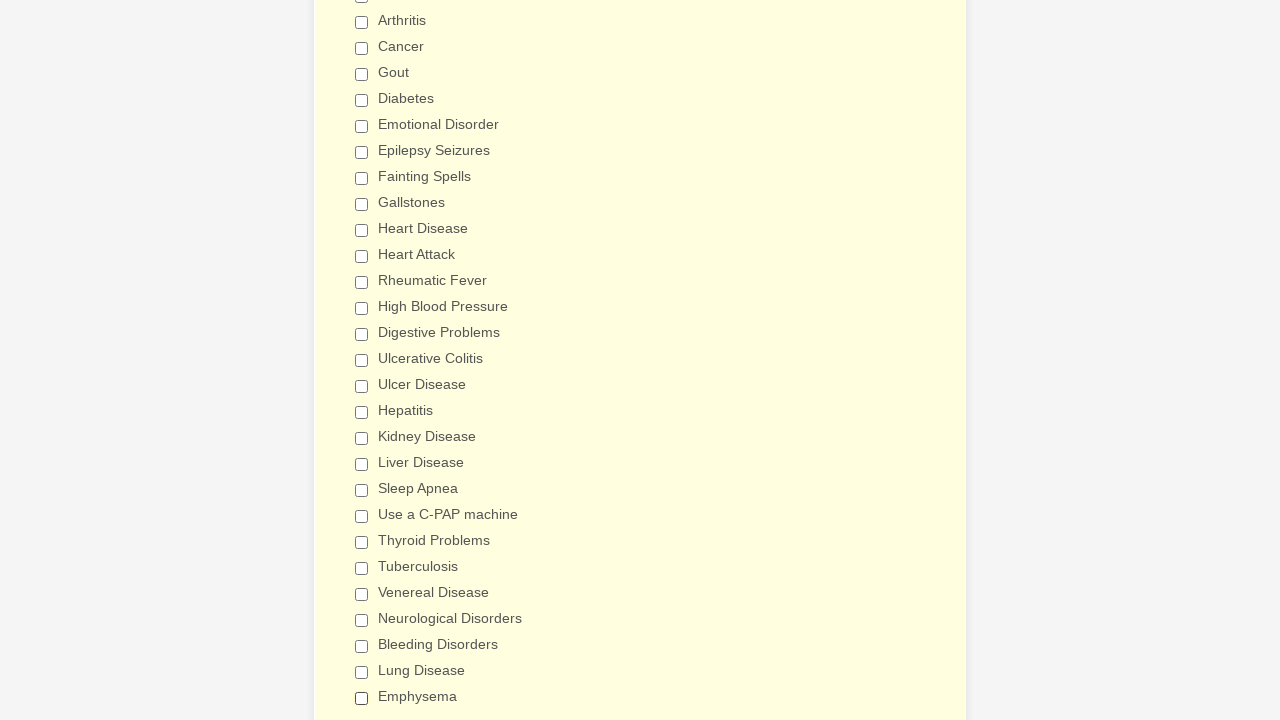

Verified checkbox is unchecked
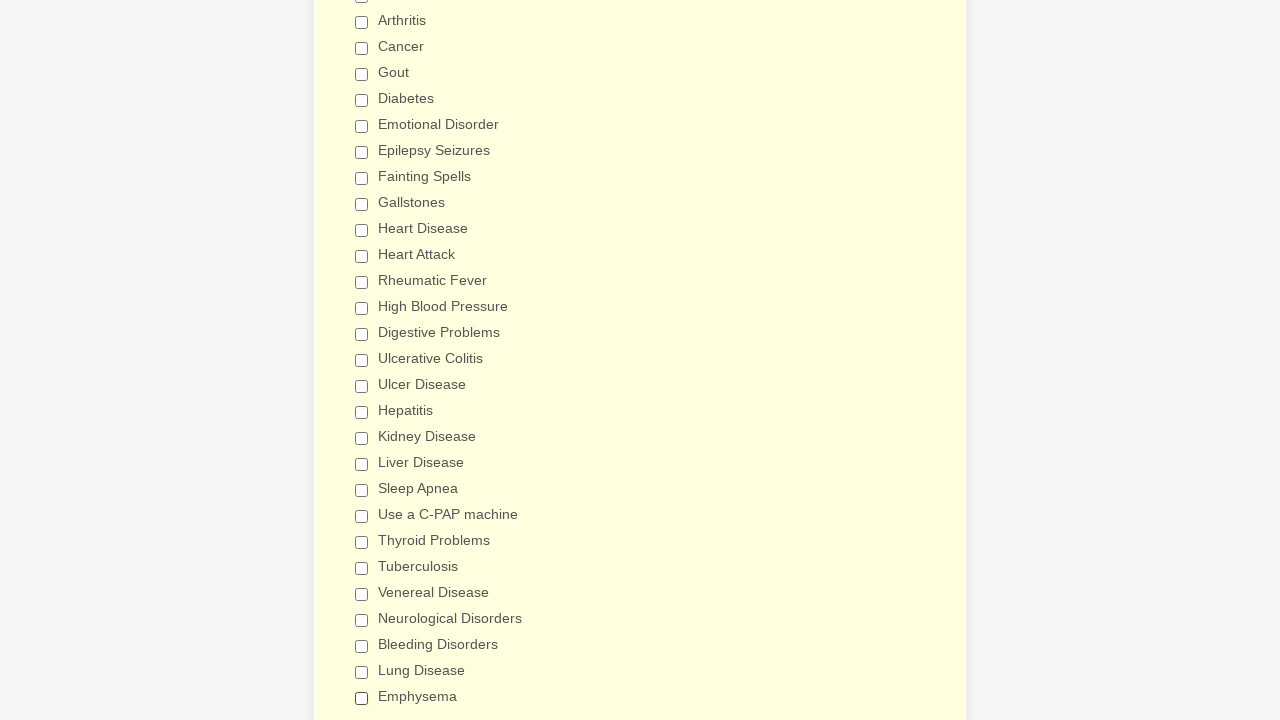

Verified checkbox is unchecked
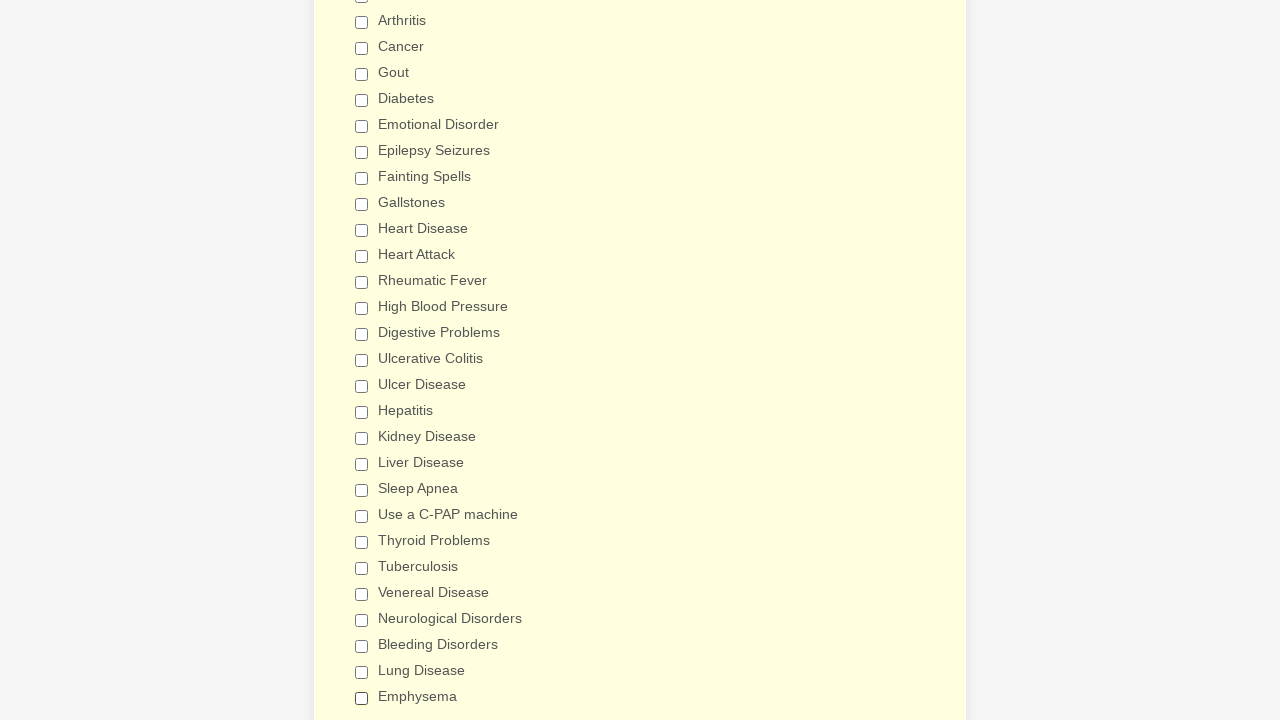

Verified checkbox is unchecked
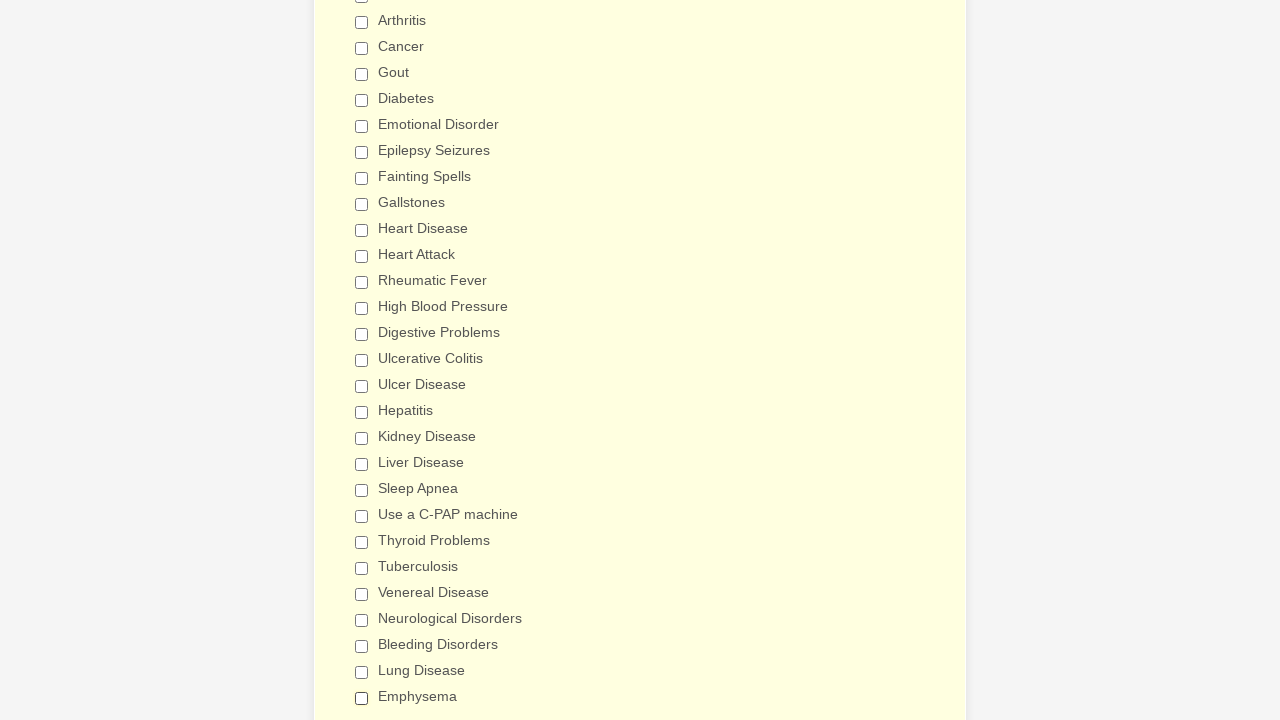

Verified checkbox is unchecked
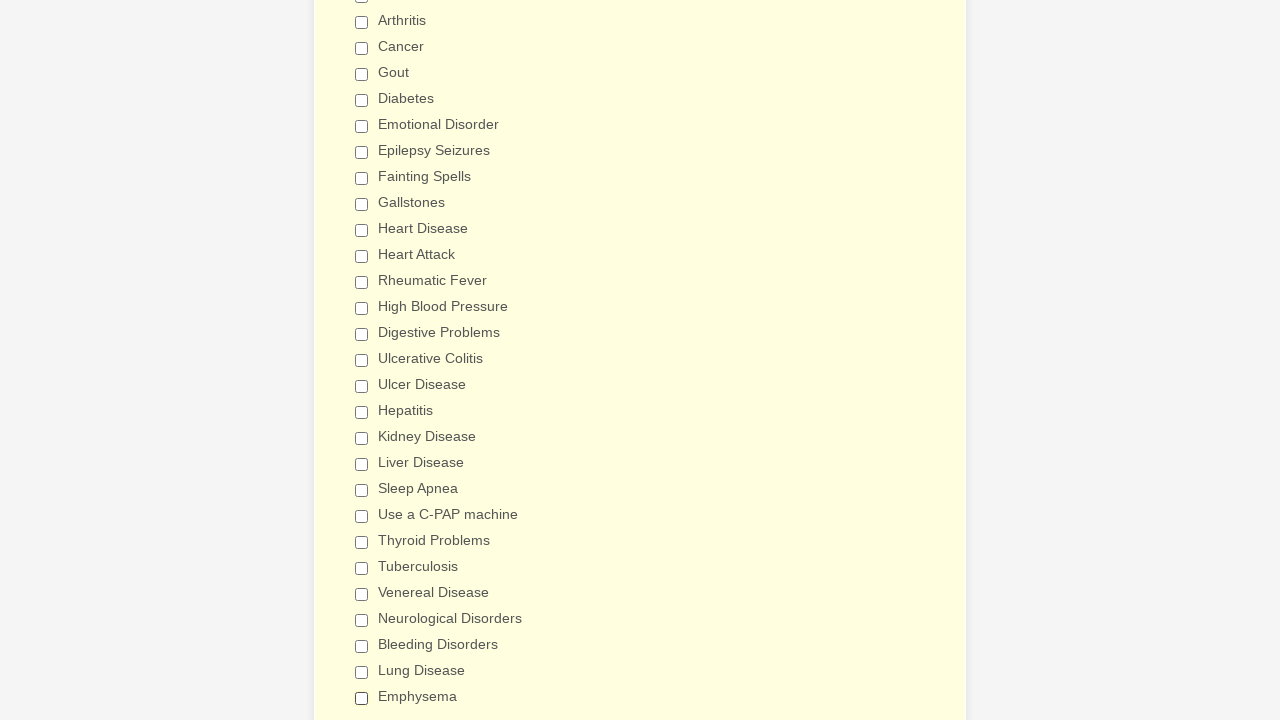

Verified checkbox is unchecked
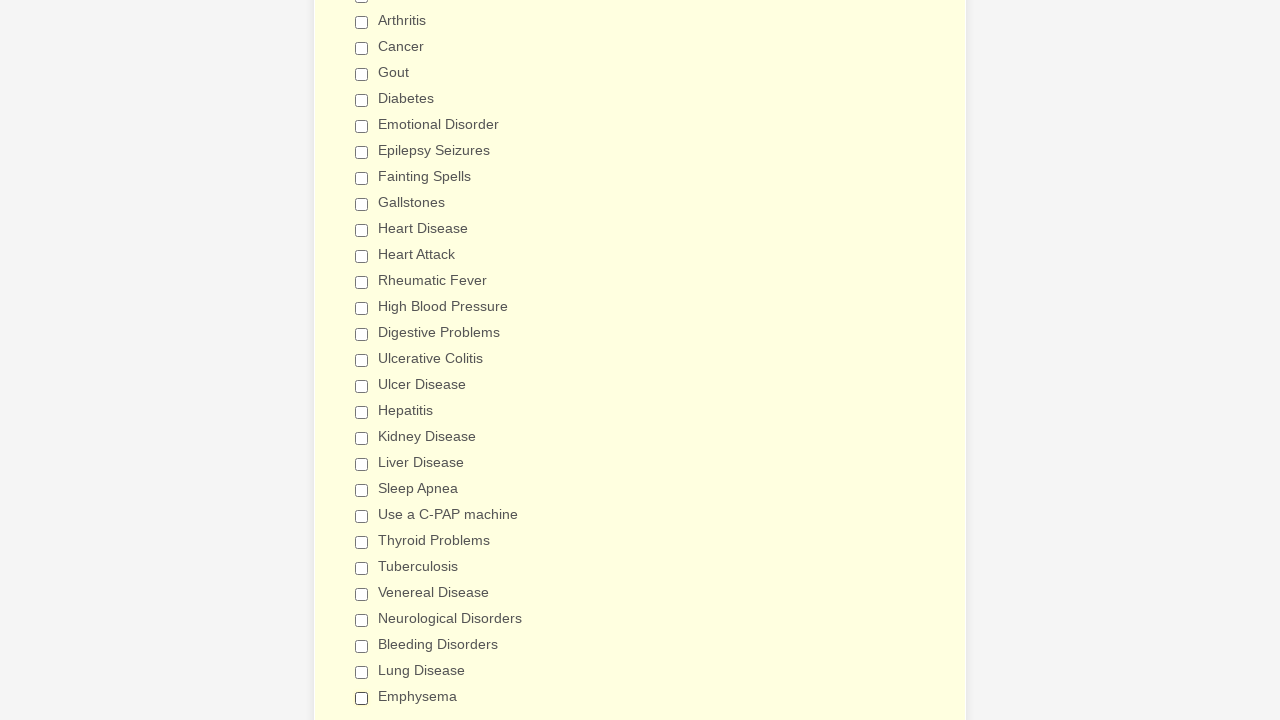

Verified checkbox is unchecked
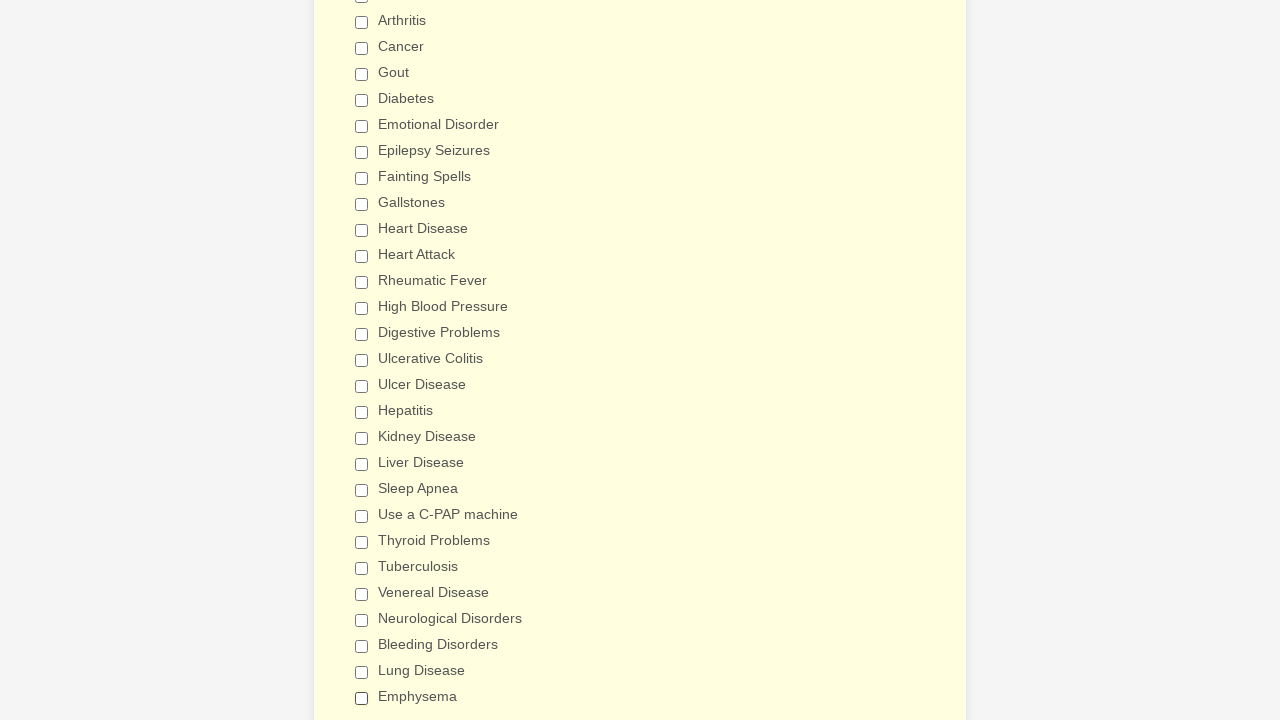

Verified checkbox is unchecked
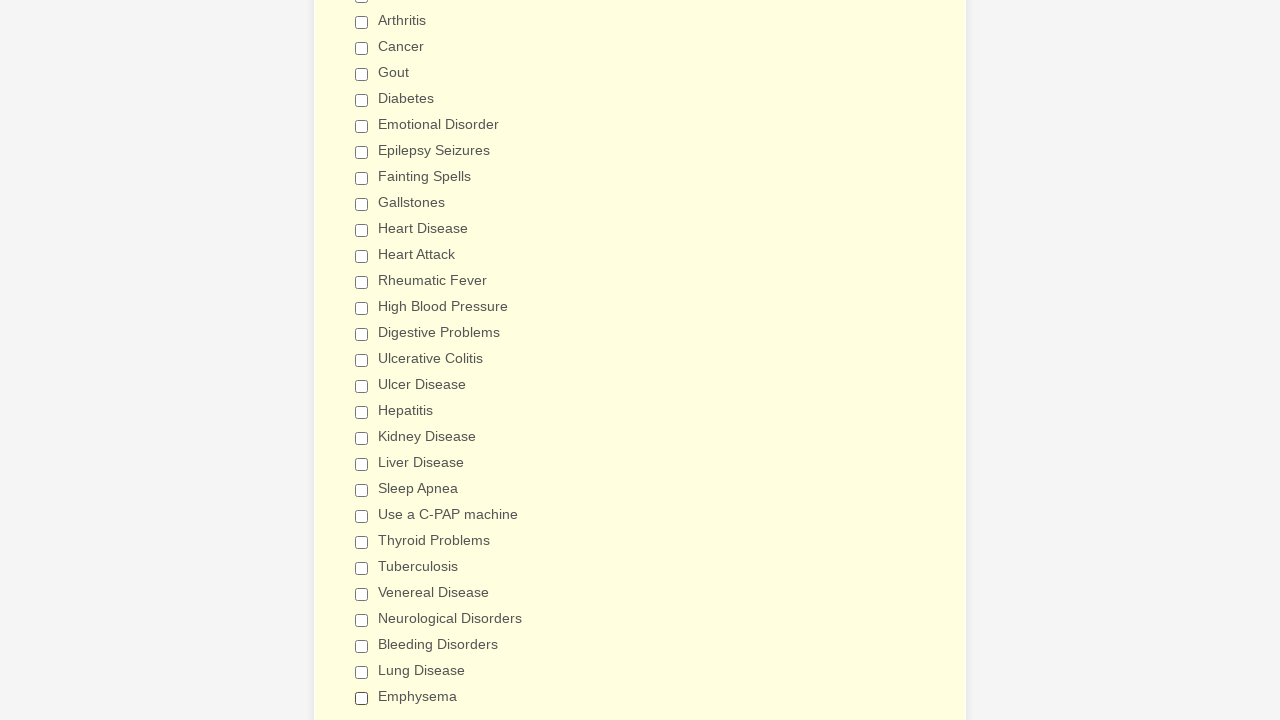

Verified checkbox is unchecked
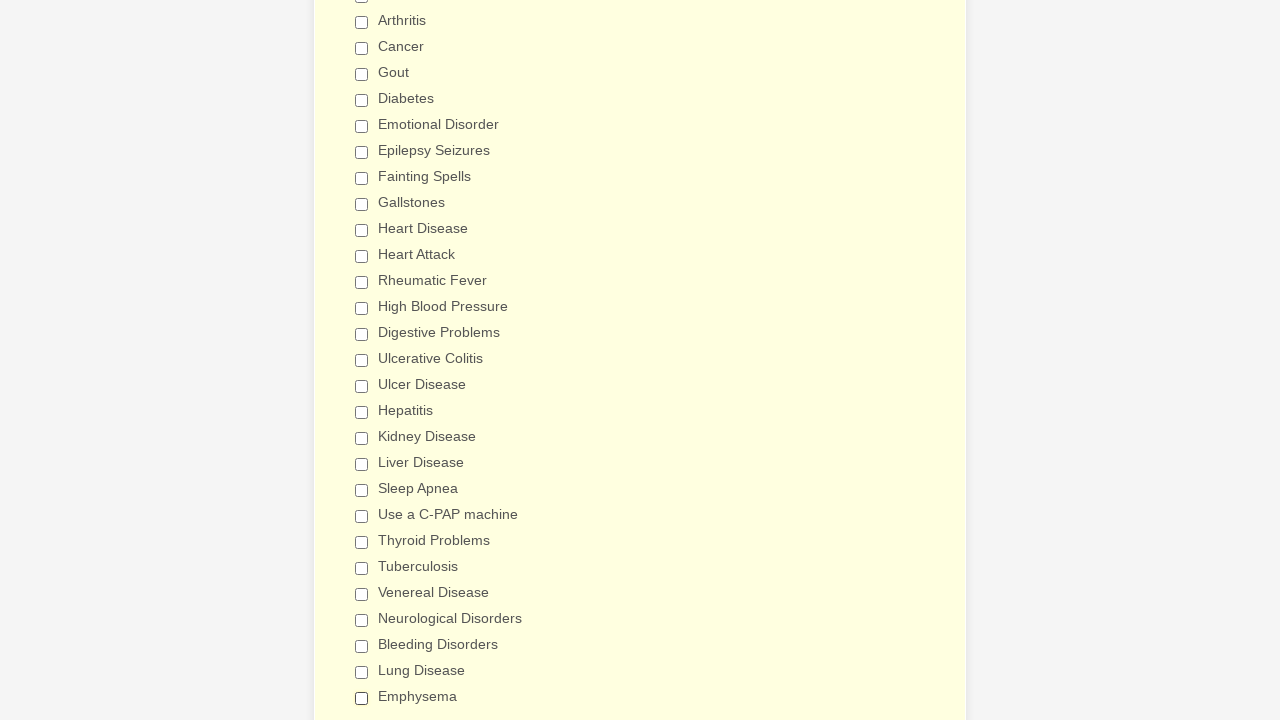

Verified checkbox is unchecked
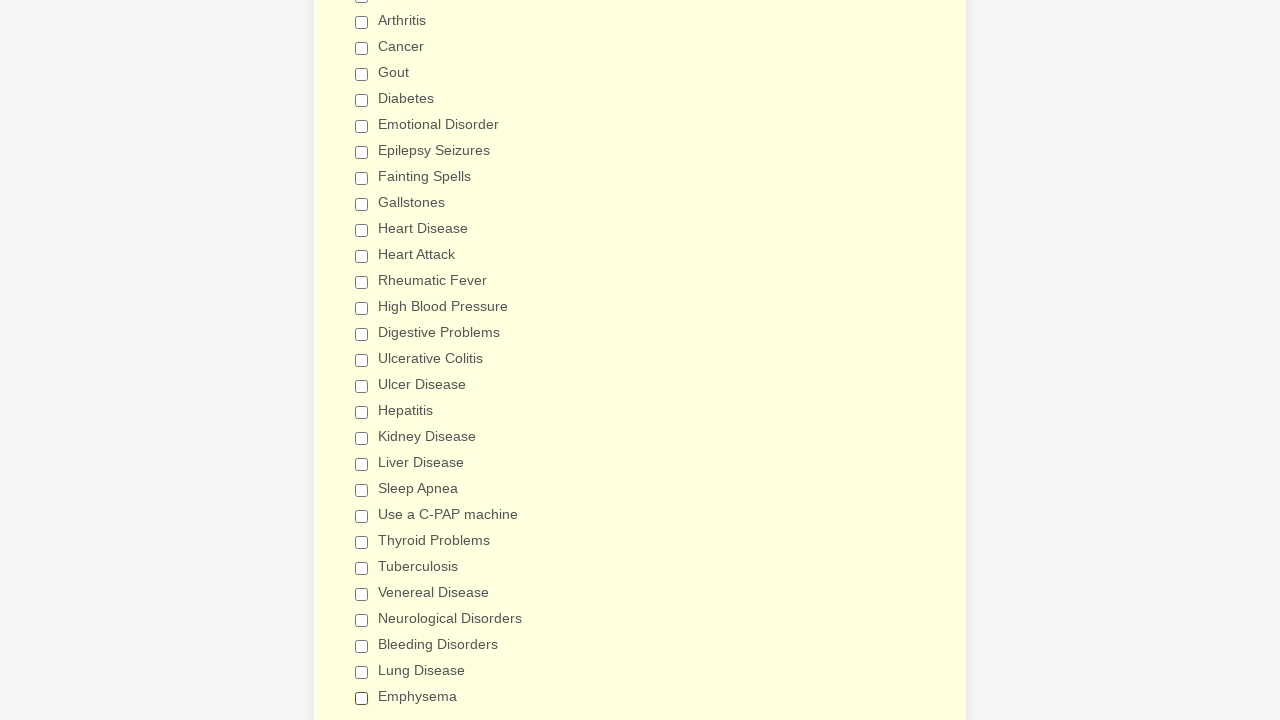

Clicked checkbox with value 'Anemia' to select it at (362, 360) on input.form-checkbox >> nth=0
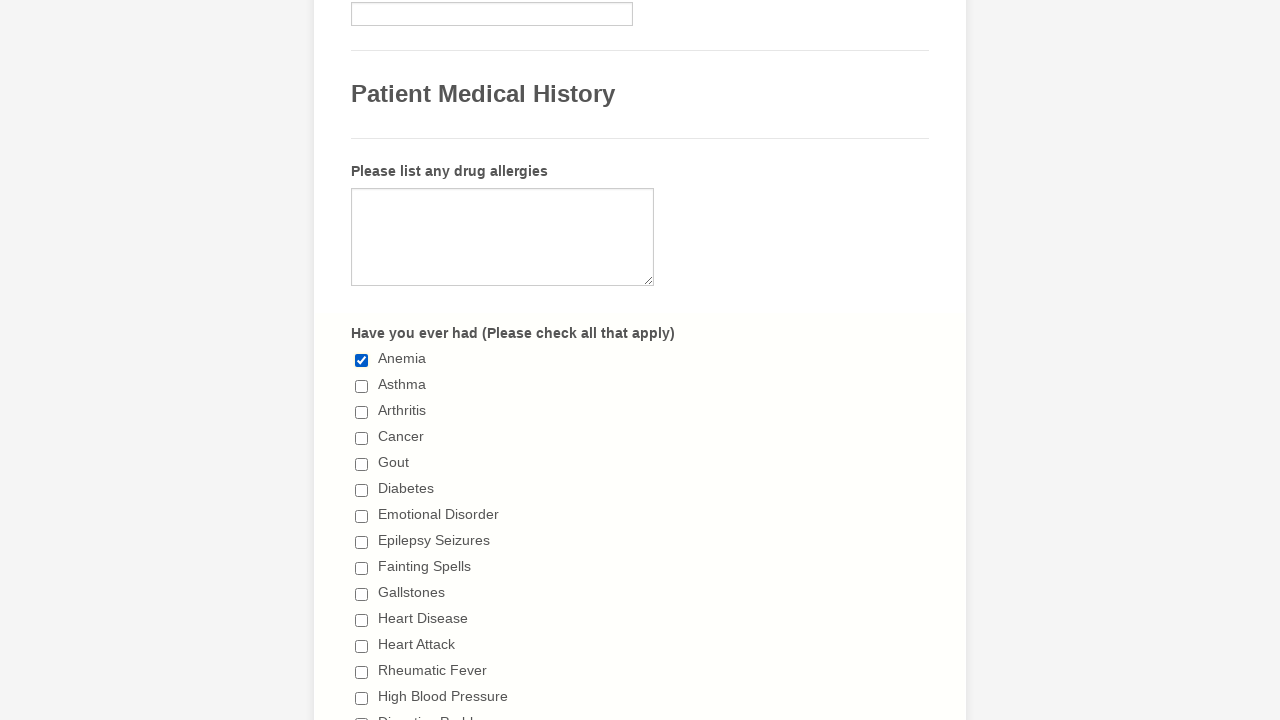

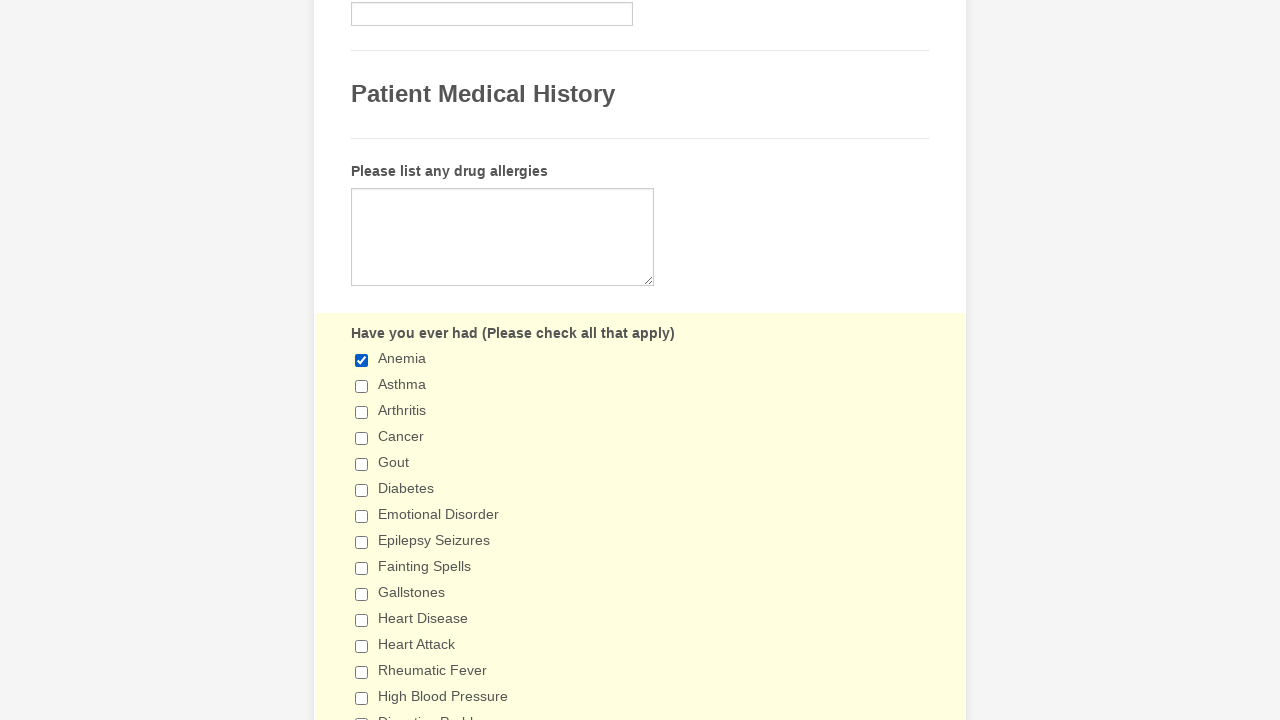